Tests a large form by filling all input fields with the same value and submitting the form by clicking the submit button.

Starting URL: http://suninjuly.github.io/huge_form.html

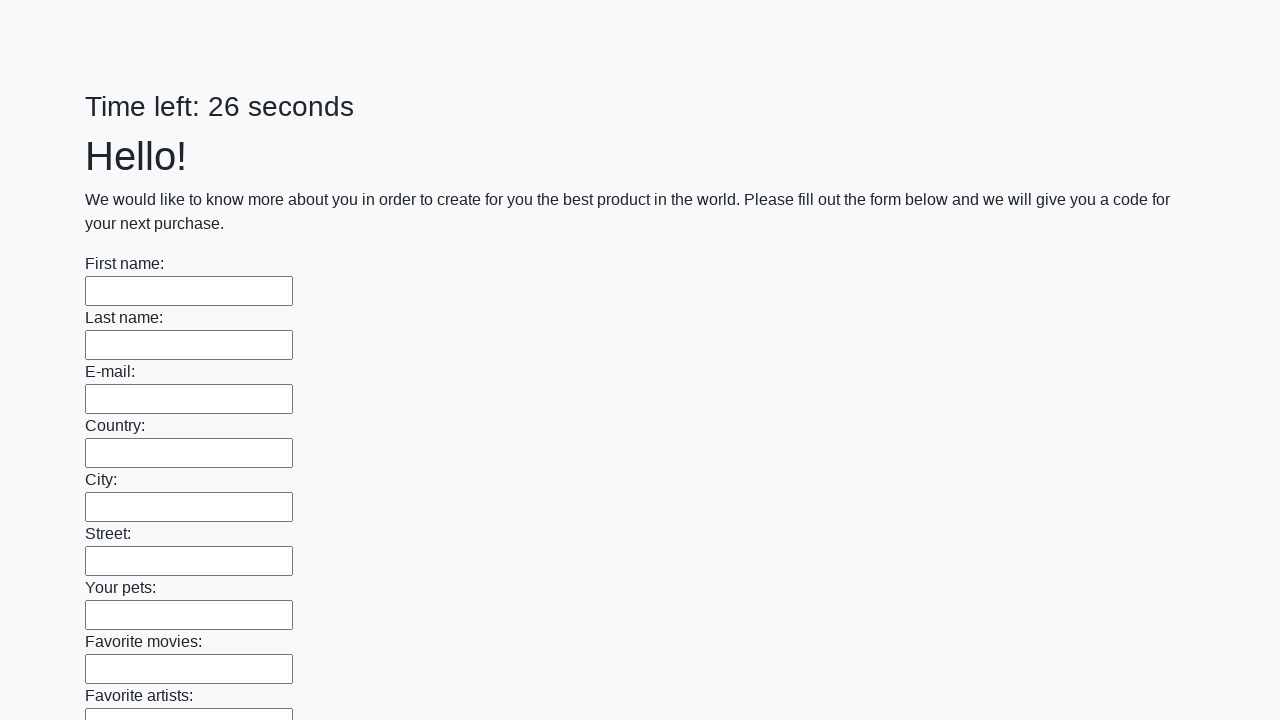

Located all input fields on the form
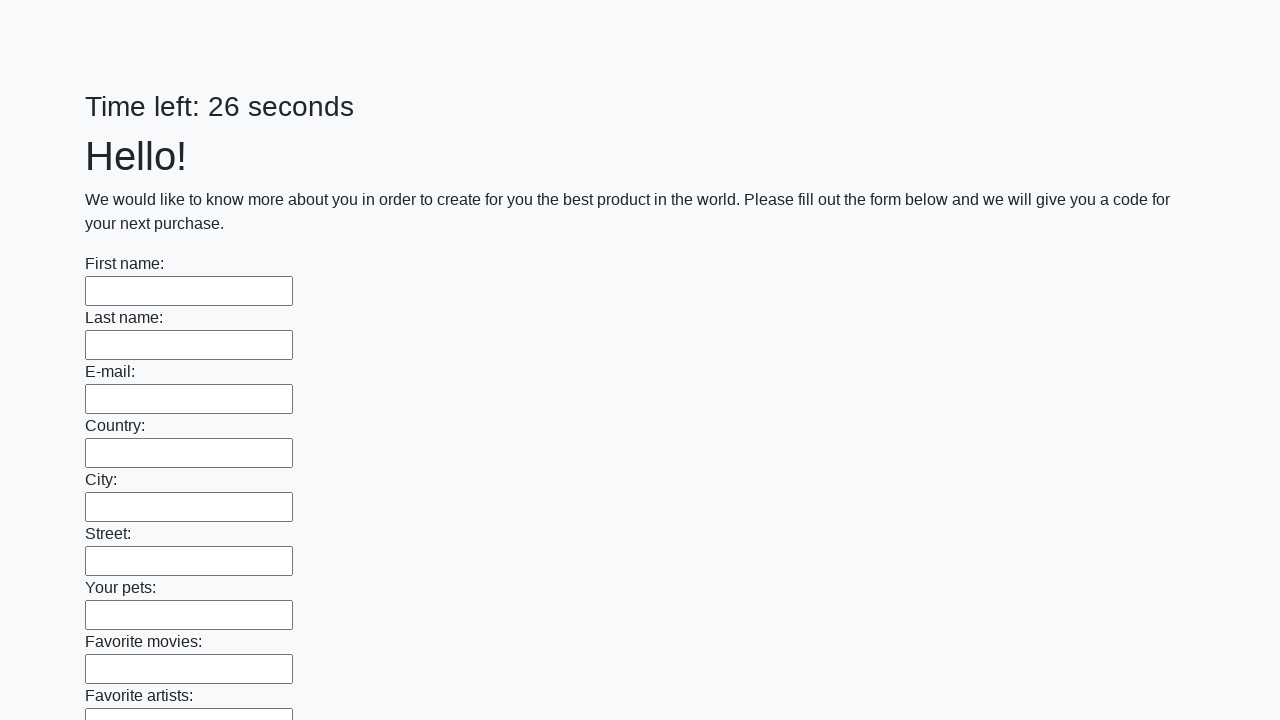

Filled an input field with 'Answer' on input >> nth=0
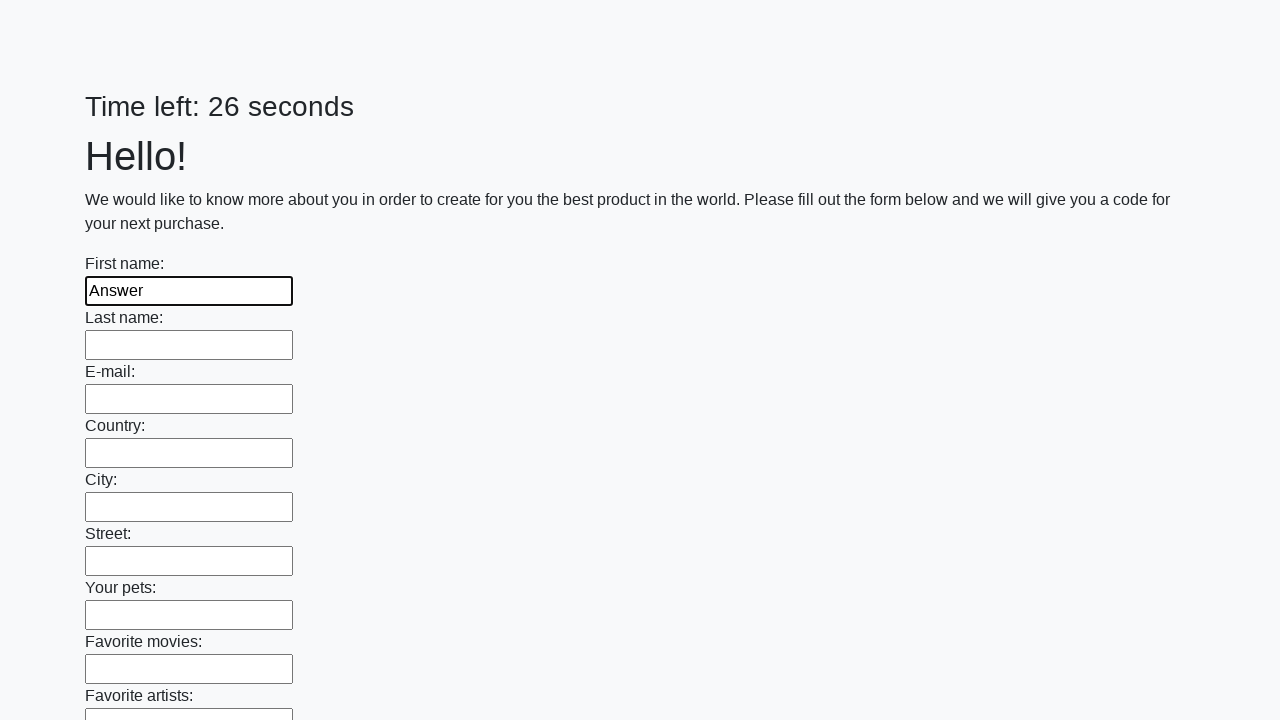

Filled an input field with 'Answer' on input >> nth=1
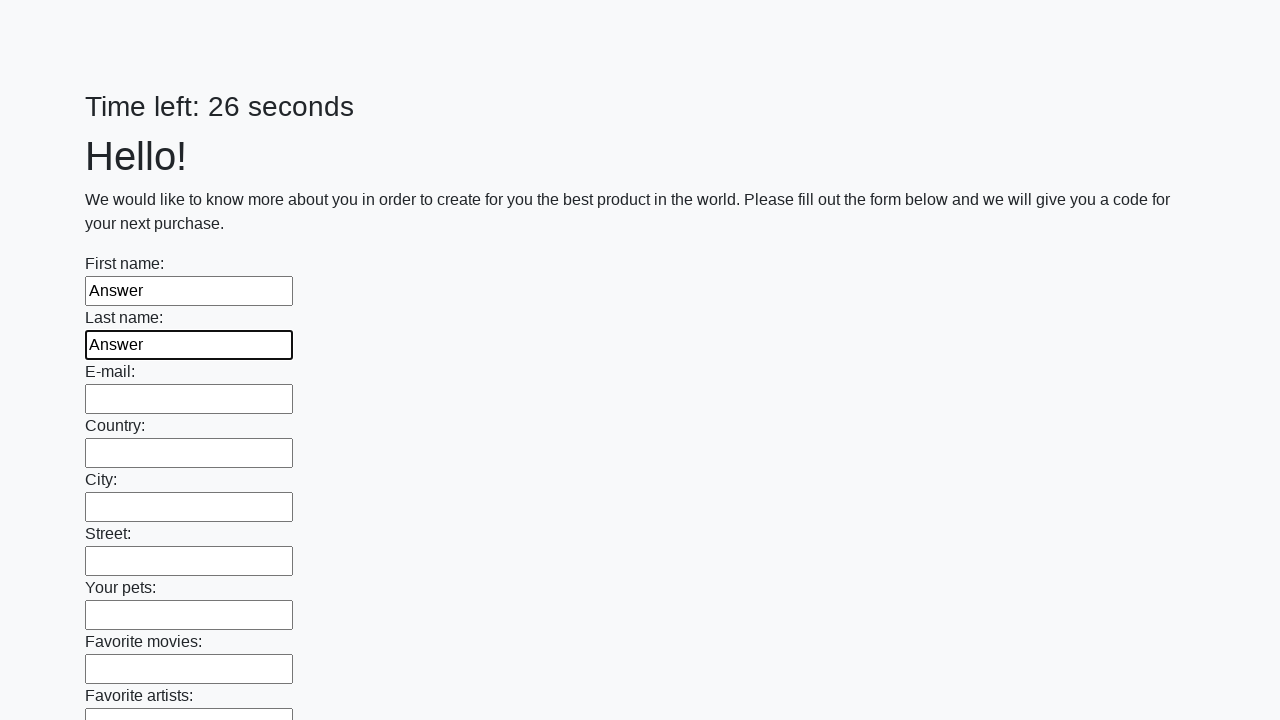

Filled an input field with 'Answer' on input >> nth=2
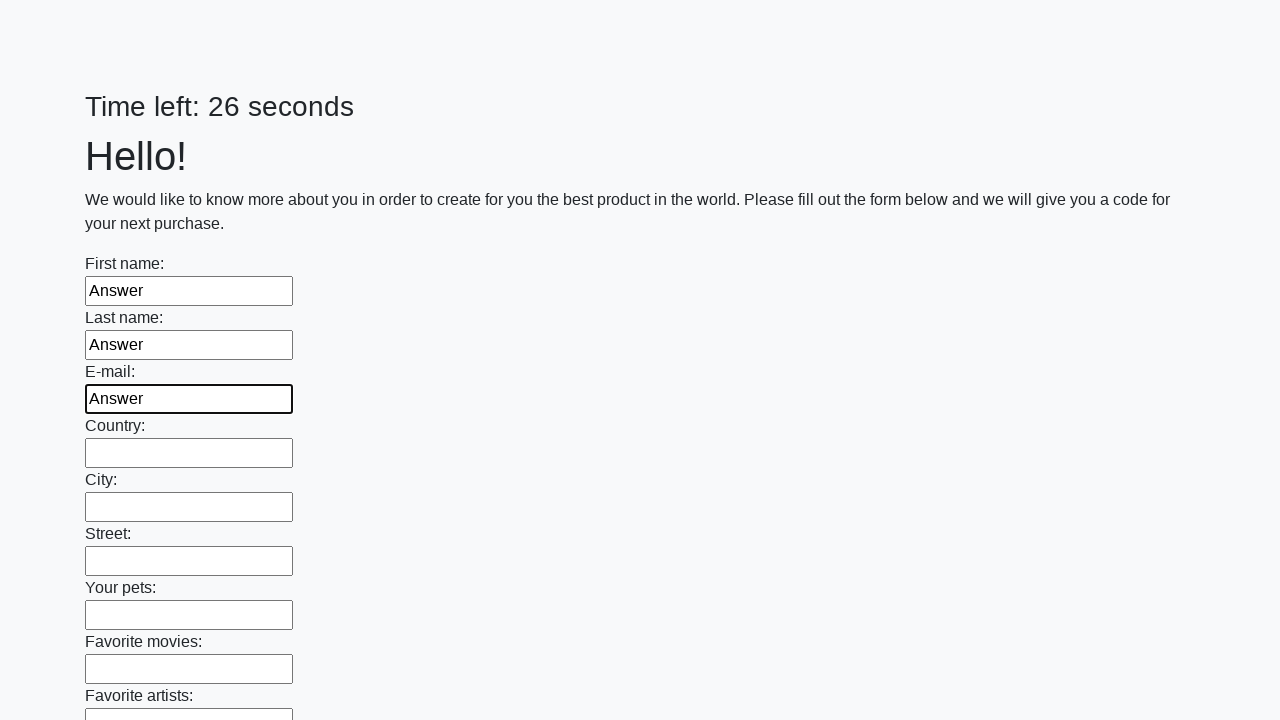

Filled an input field with 'Answer' on input >> nth=3
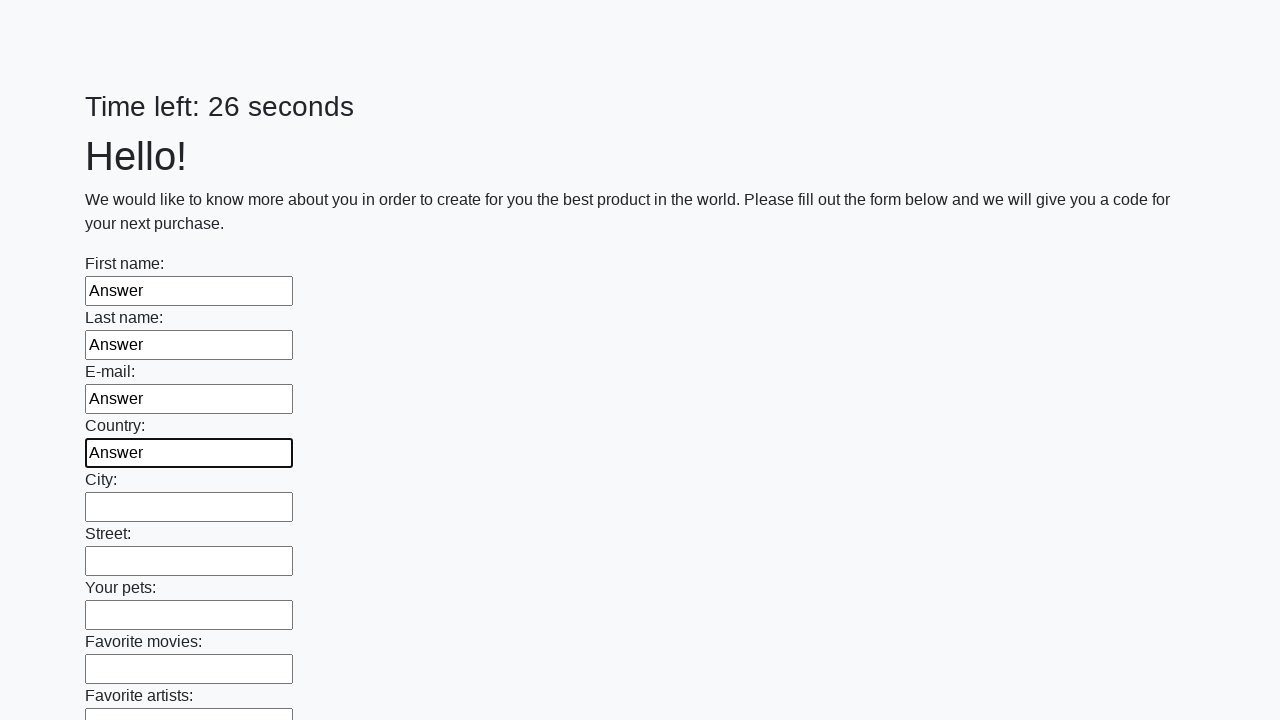

Filled an input field with 'Answer' on input >> nth=4
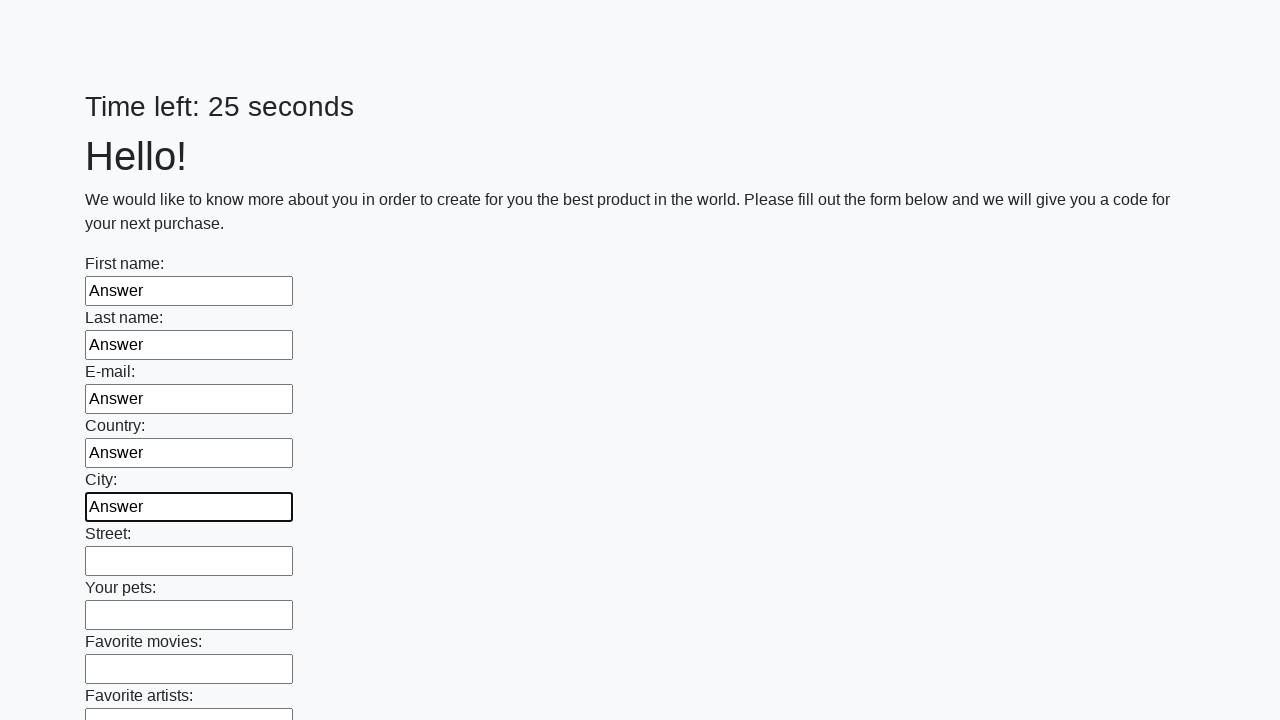

Filled an input field with 'Answer' on input >> nth=5
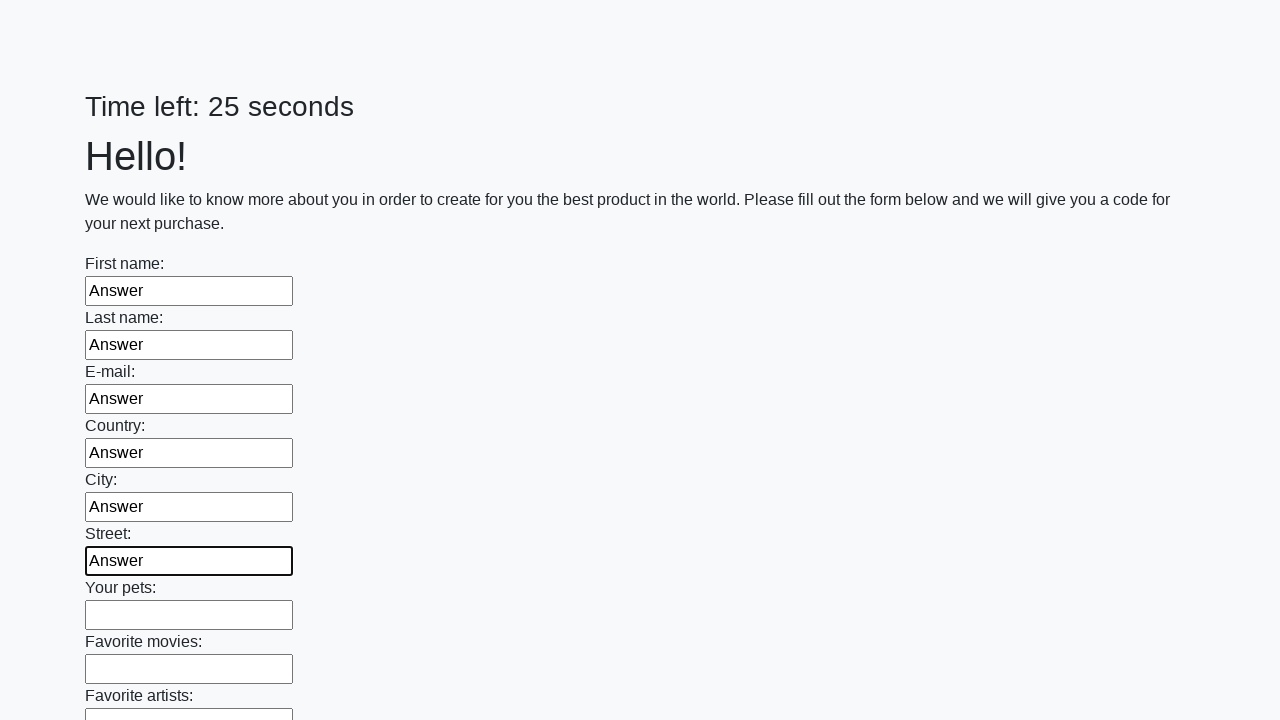

Filled an input field with 'Answer' on input >> nth=6
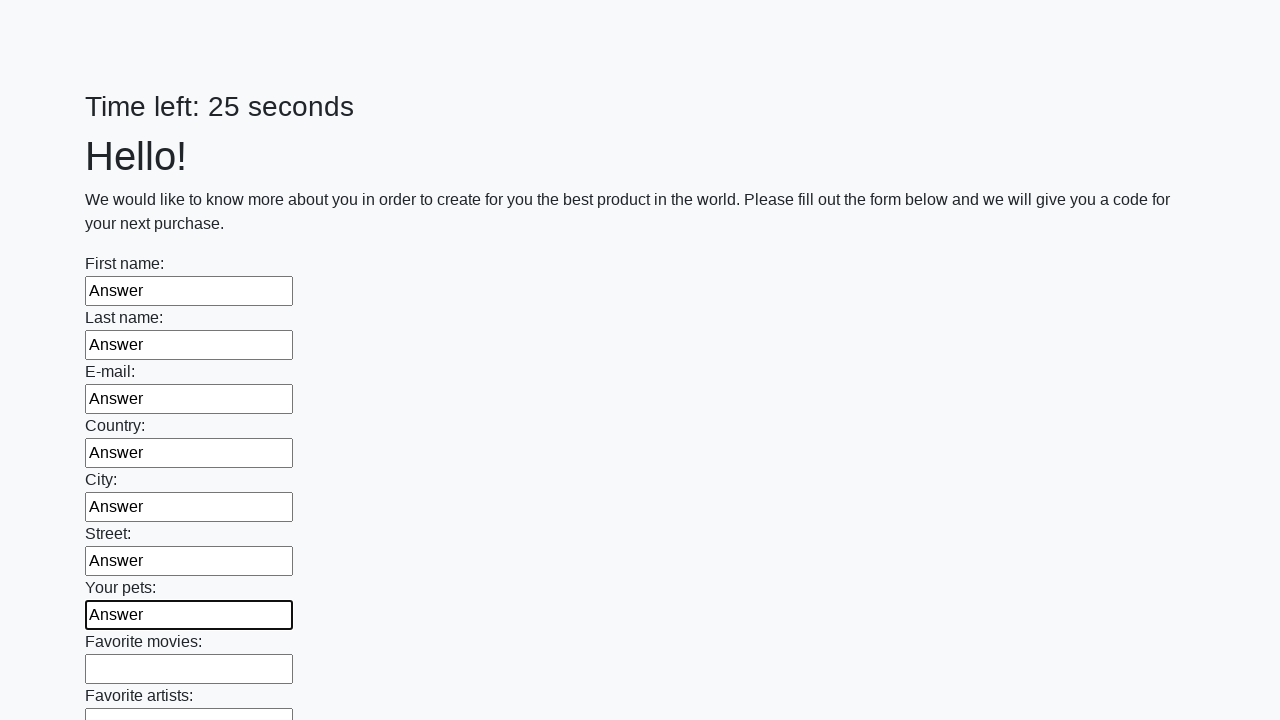

Filled an input field with 'Answer' on input >> nth=7
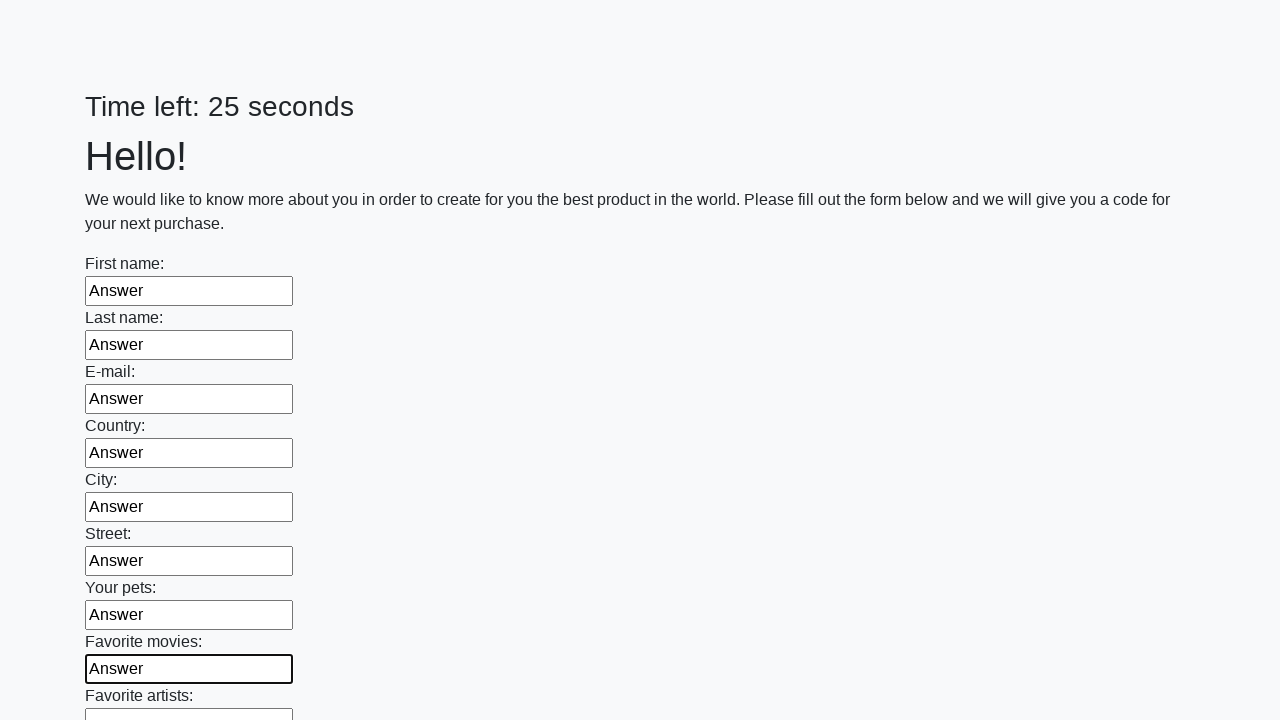

Filled an input field with 'Answer' on input >> nth=8
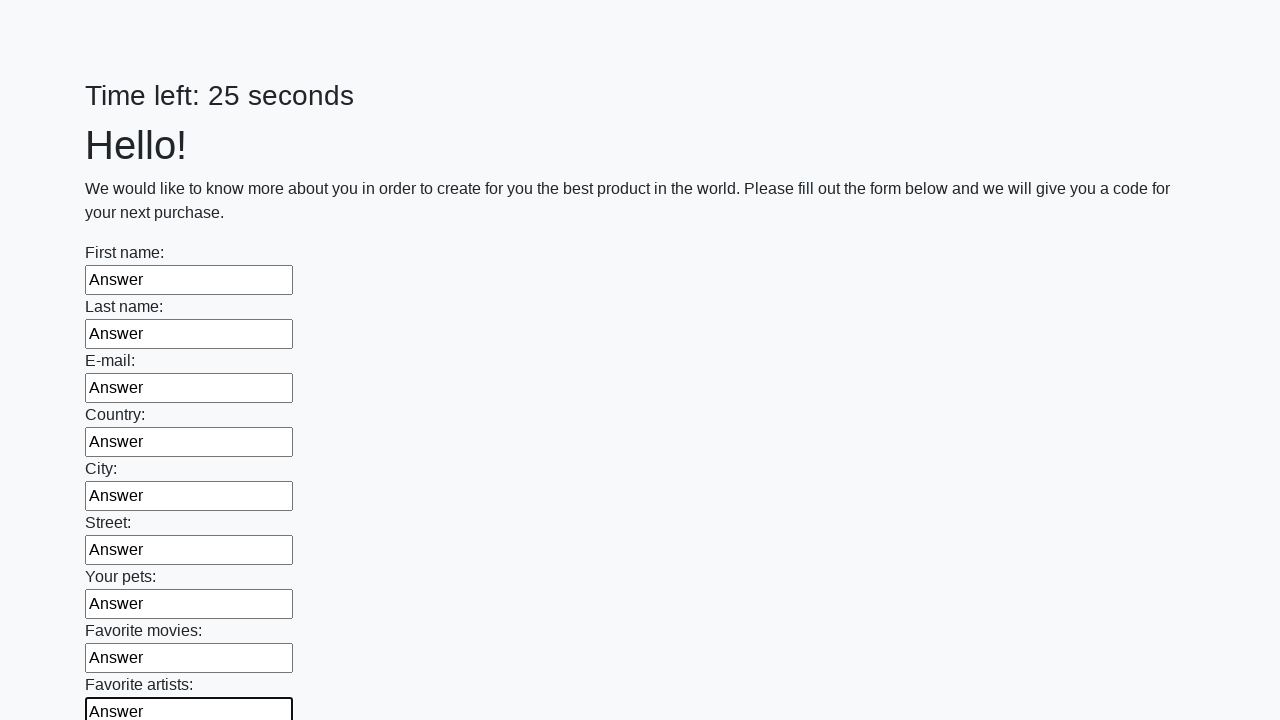

Filled an input field with 'Answer' on input >> nth=9
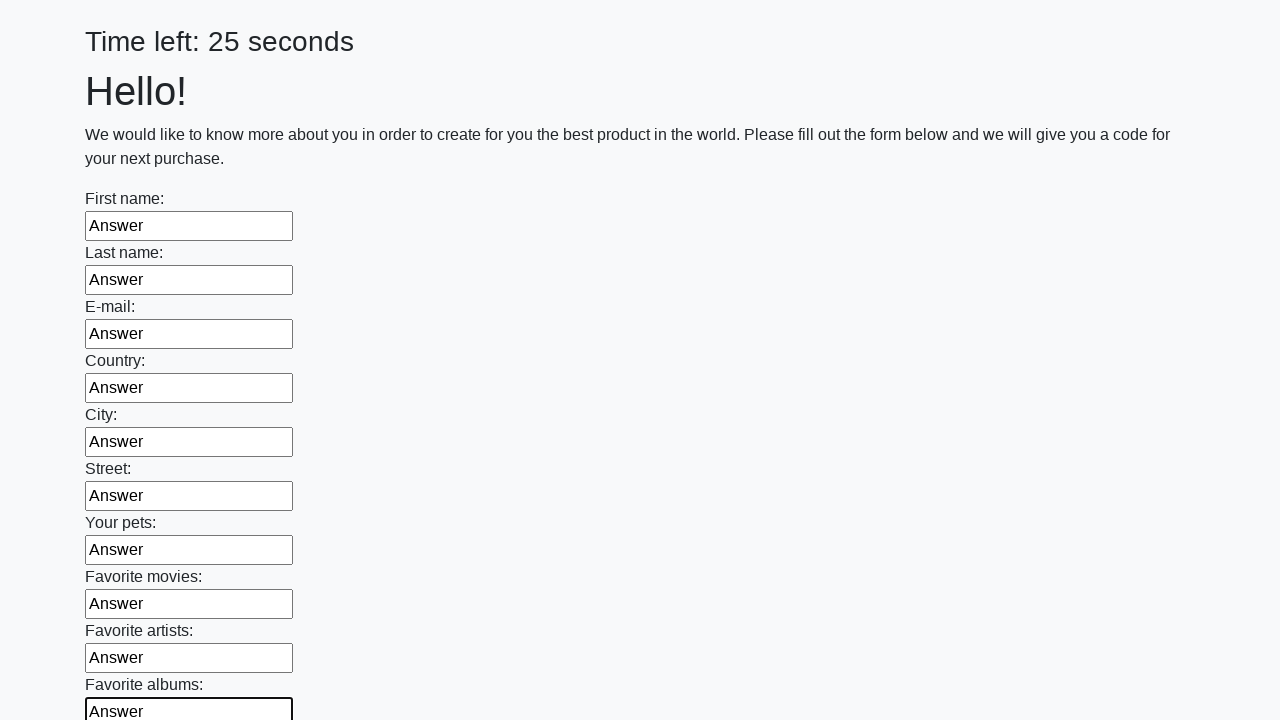

Filled an input field with 'Answer' on input >> nth=10
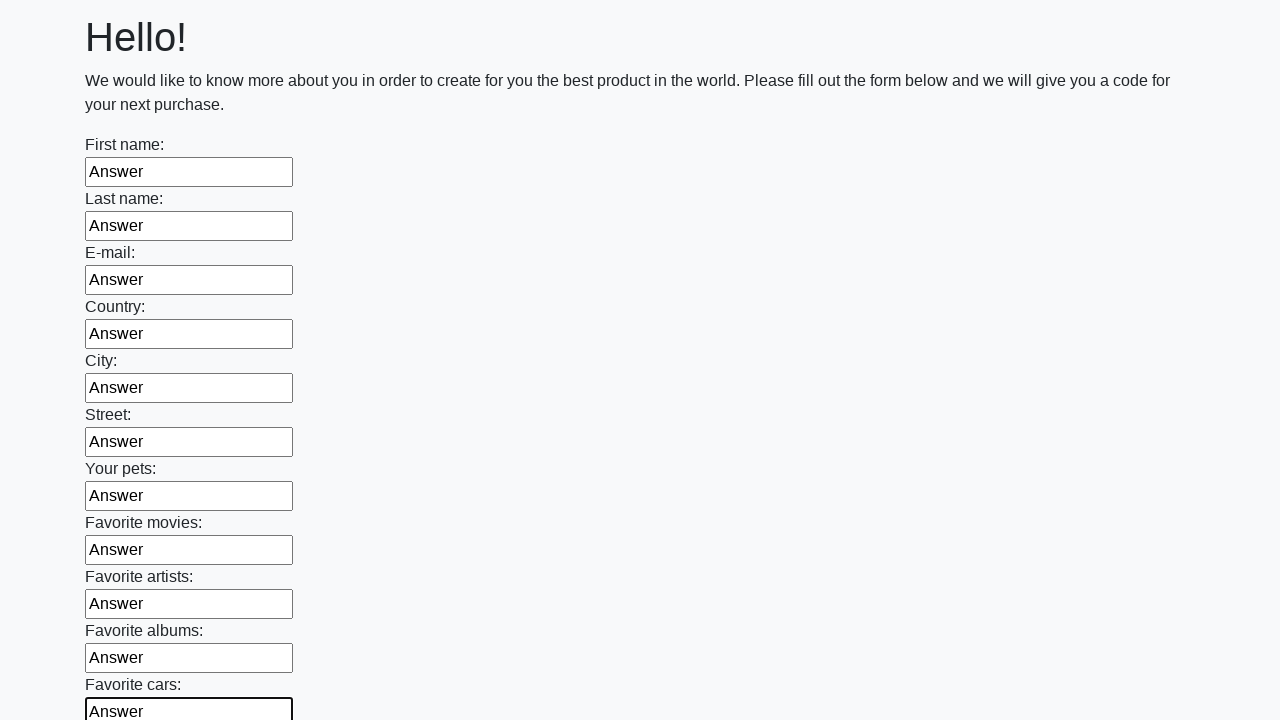

Filled an input field with 'Answer' on input >> nth=11
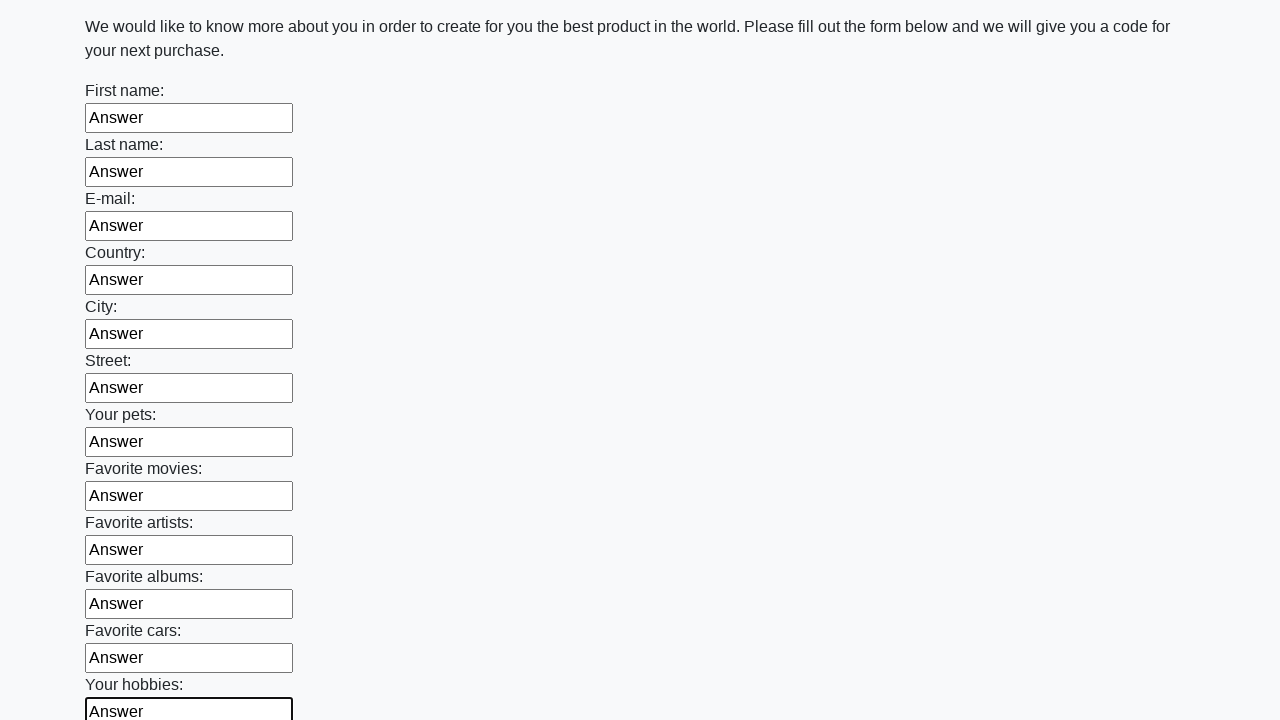

Filled an input field with 'Answer' on input >> nth=12
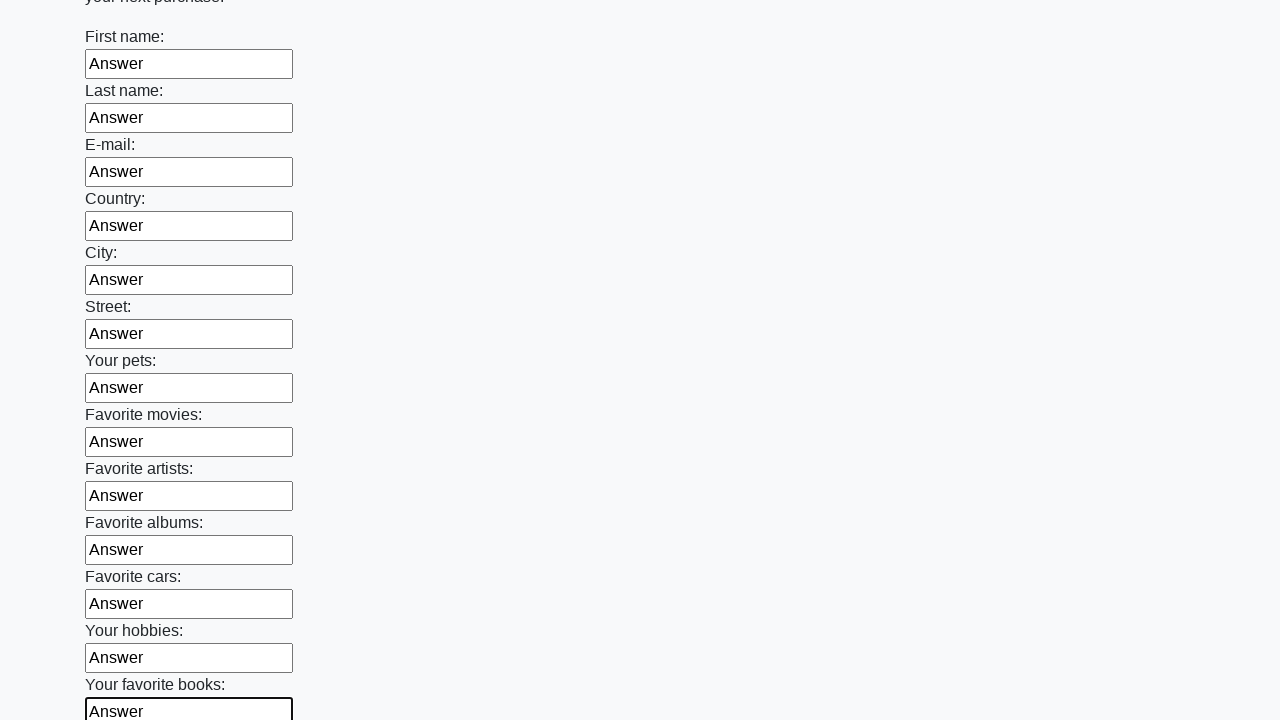

Filled an input field with 'Answer' on input >> nth=13
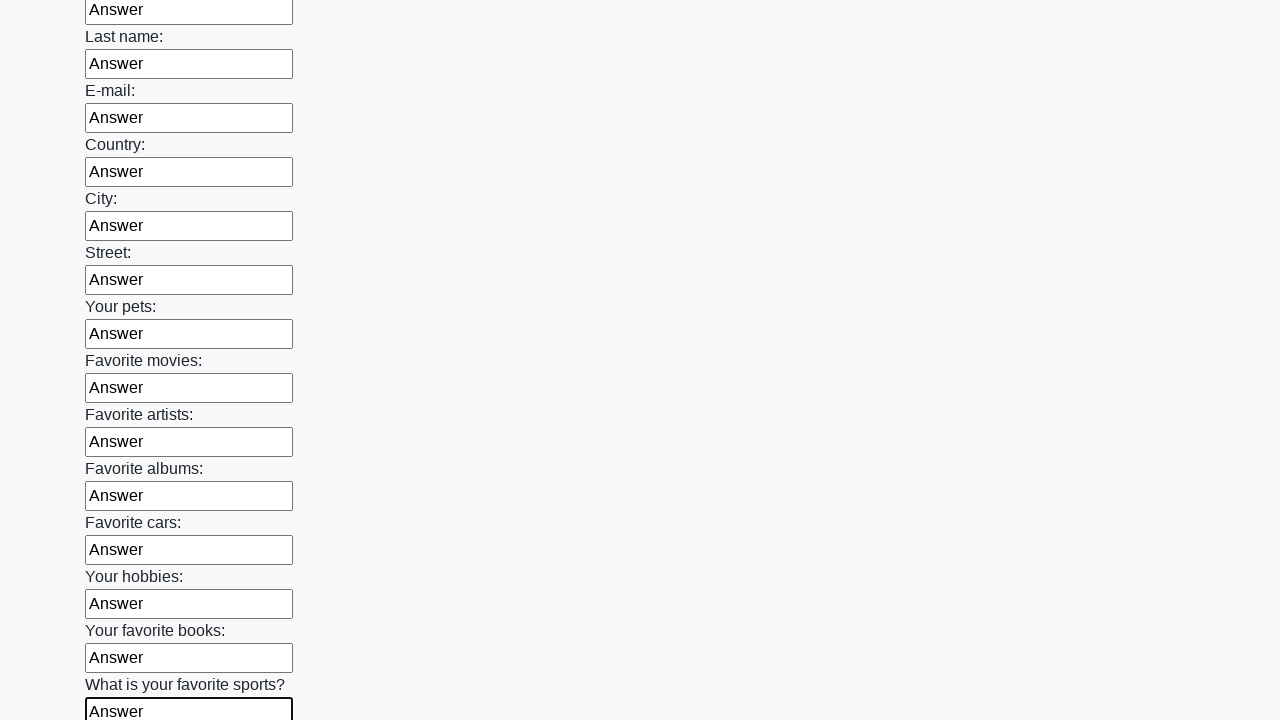

Filled an input field with 'Answer' on input >> nth=14
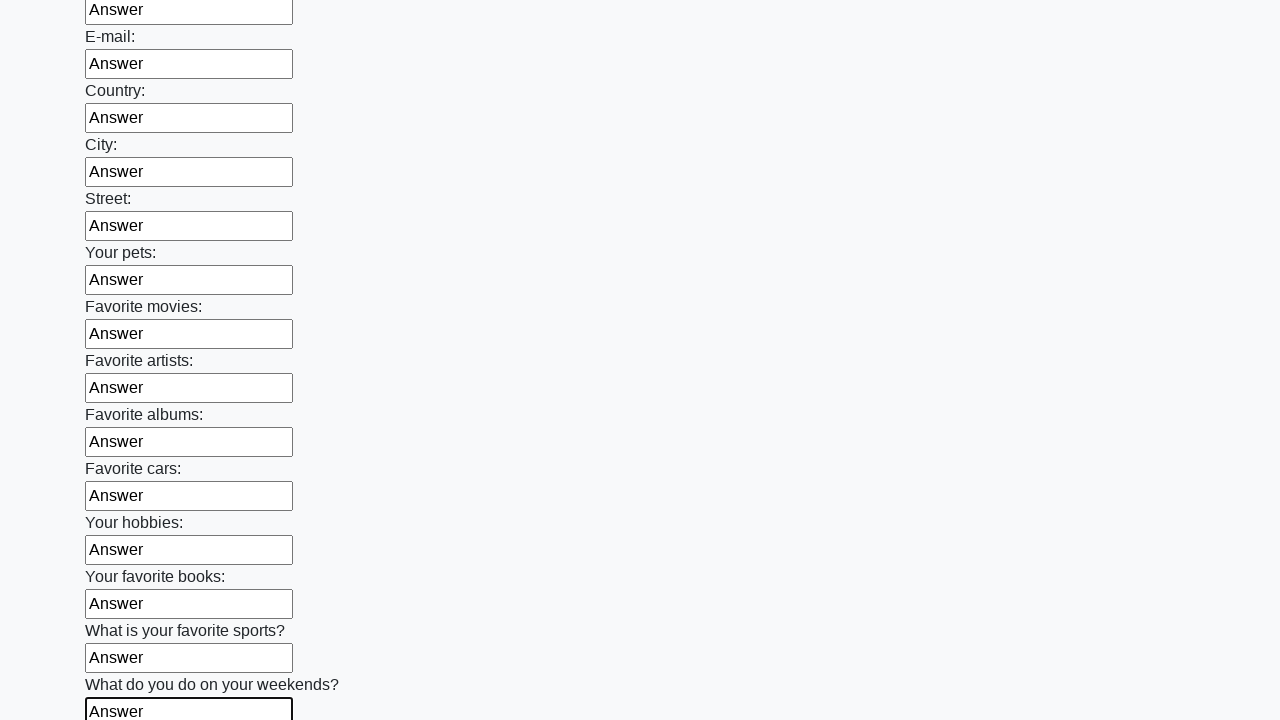

Filled an input field with 'Answer' on input >> nth=15
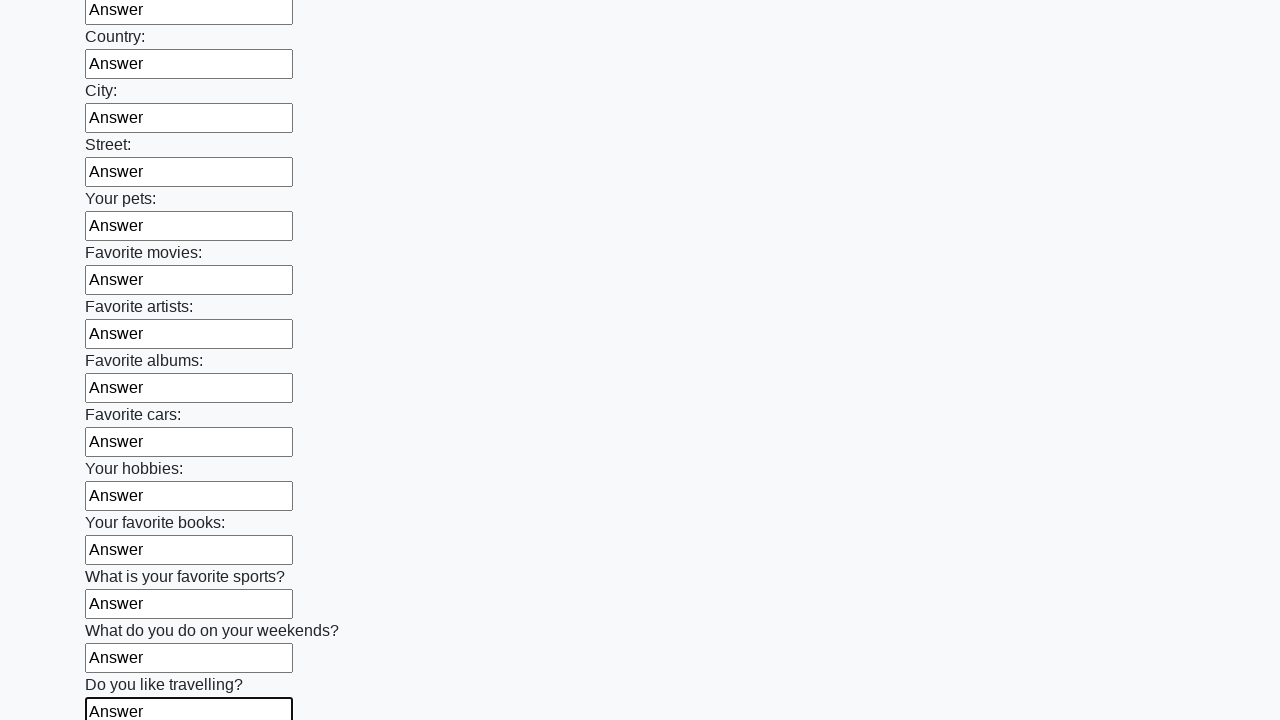

Filled an input field with 'Answer' on input >> nth=16
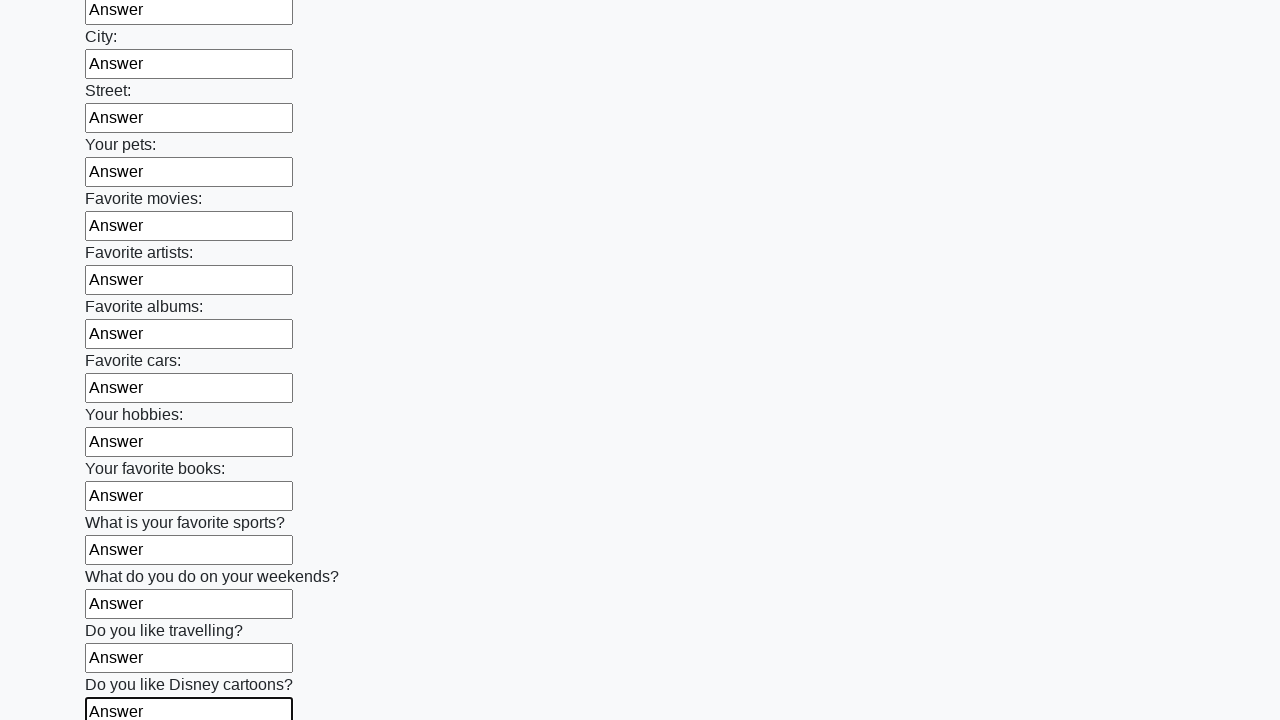

Filled an input field with 'Answer' on input >> nth=17
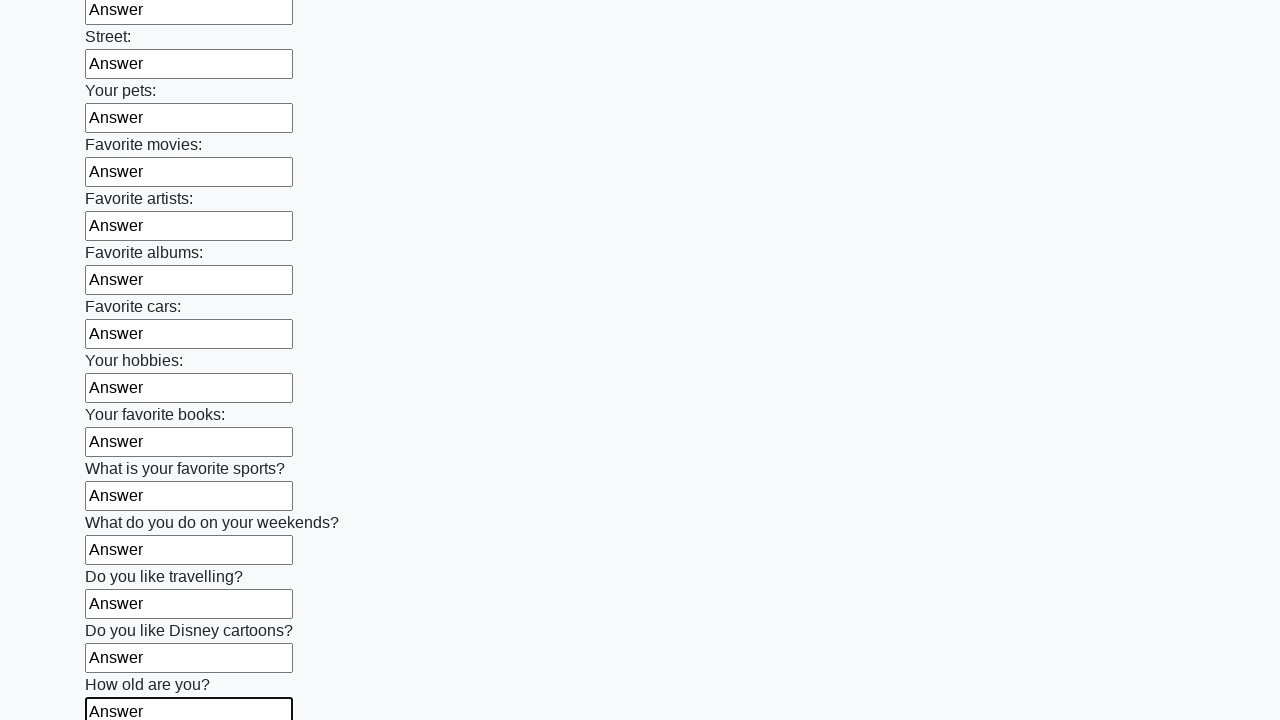

Filled an input field with 'Answer' on input >> nth=18
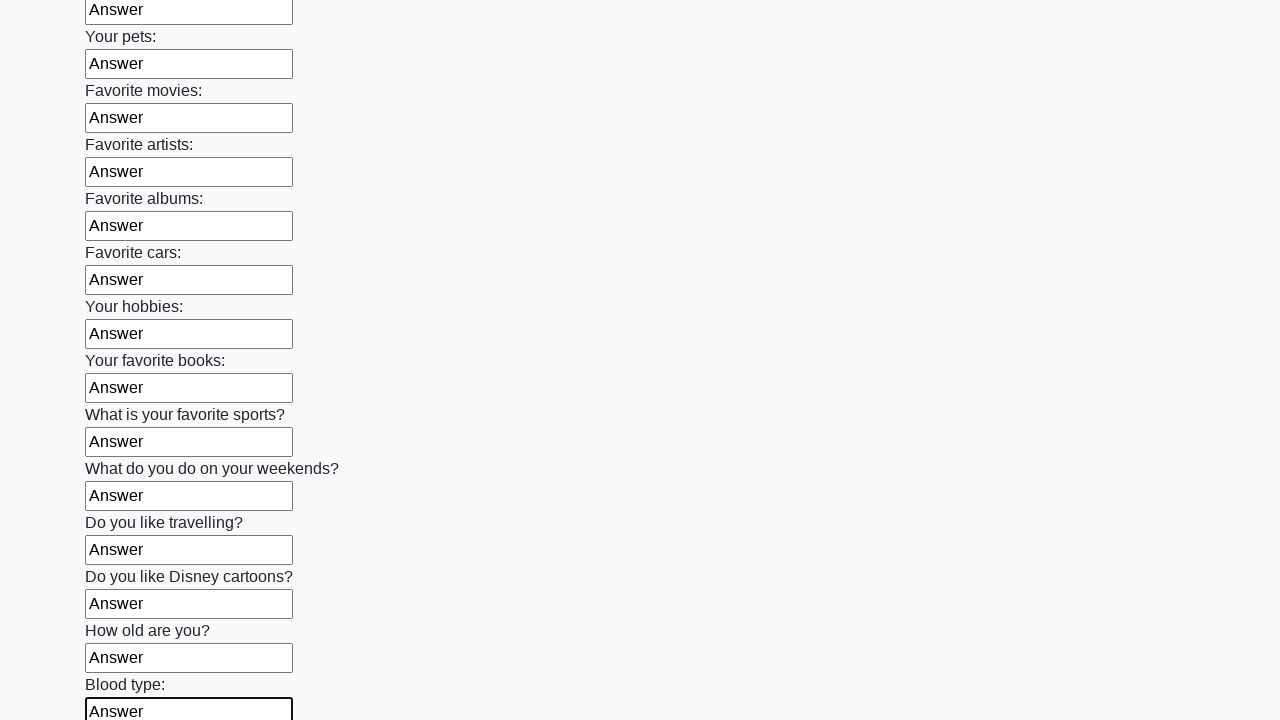

Filled an input field with 'Answer' on input >> nth=19
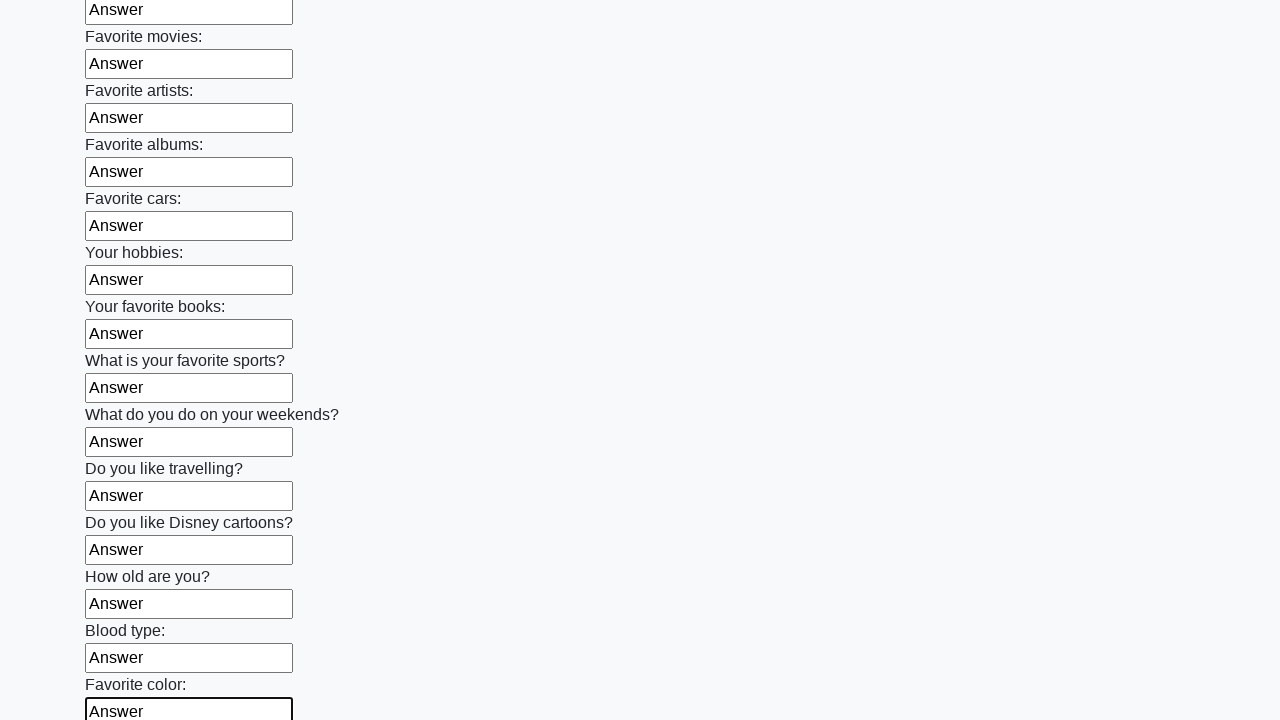

Filled an input field with 'Answer' on input >> nth=20
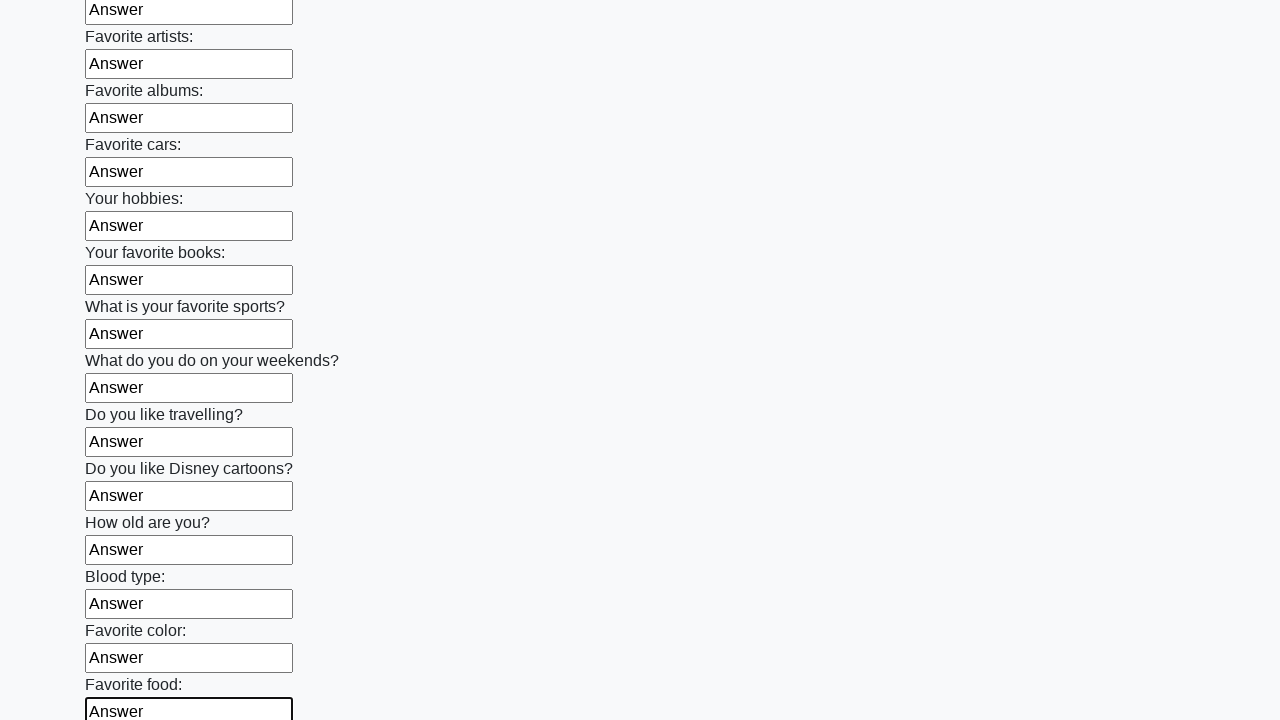

Filled an input field with 'Answer' on input >> nth=21
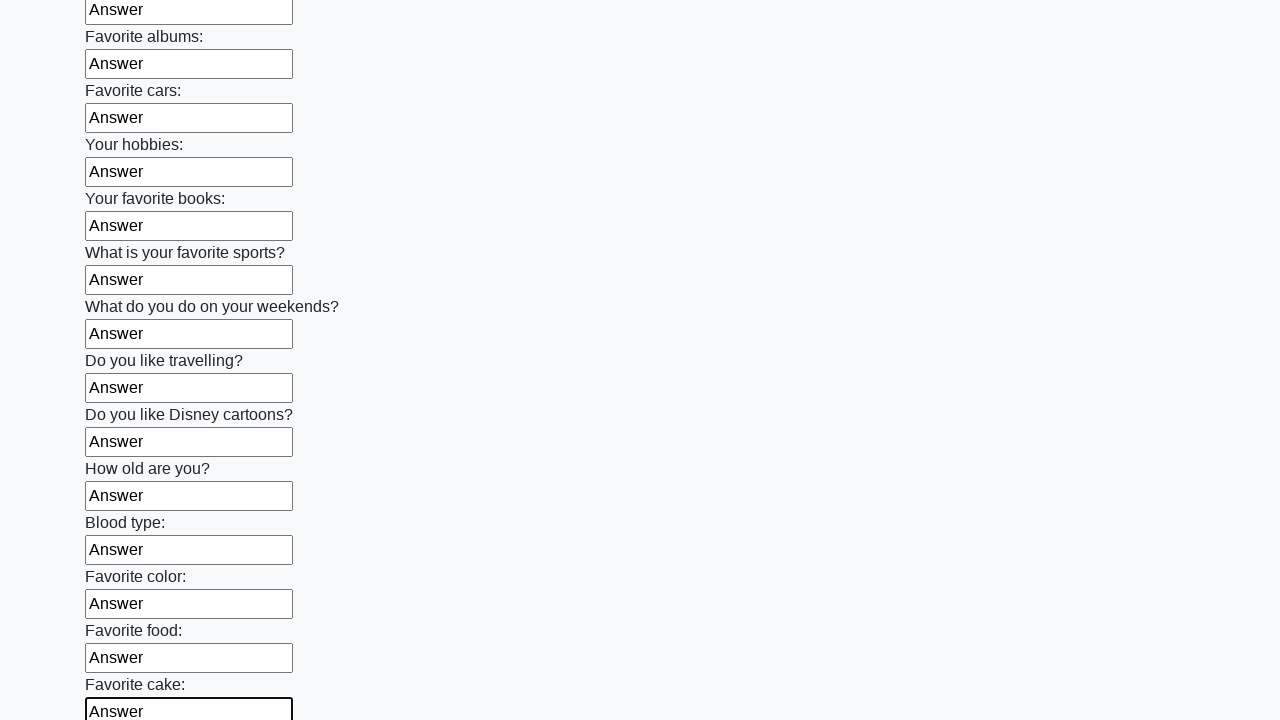

Filled an input field with 'Answer' on input >> nth=22
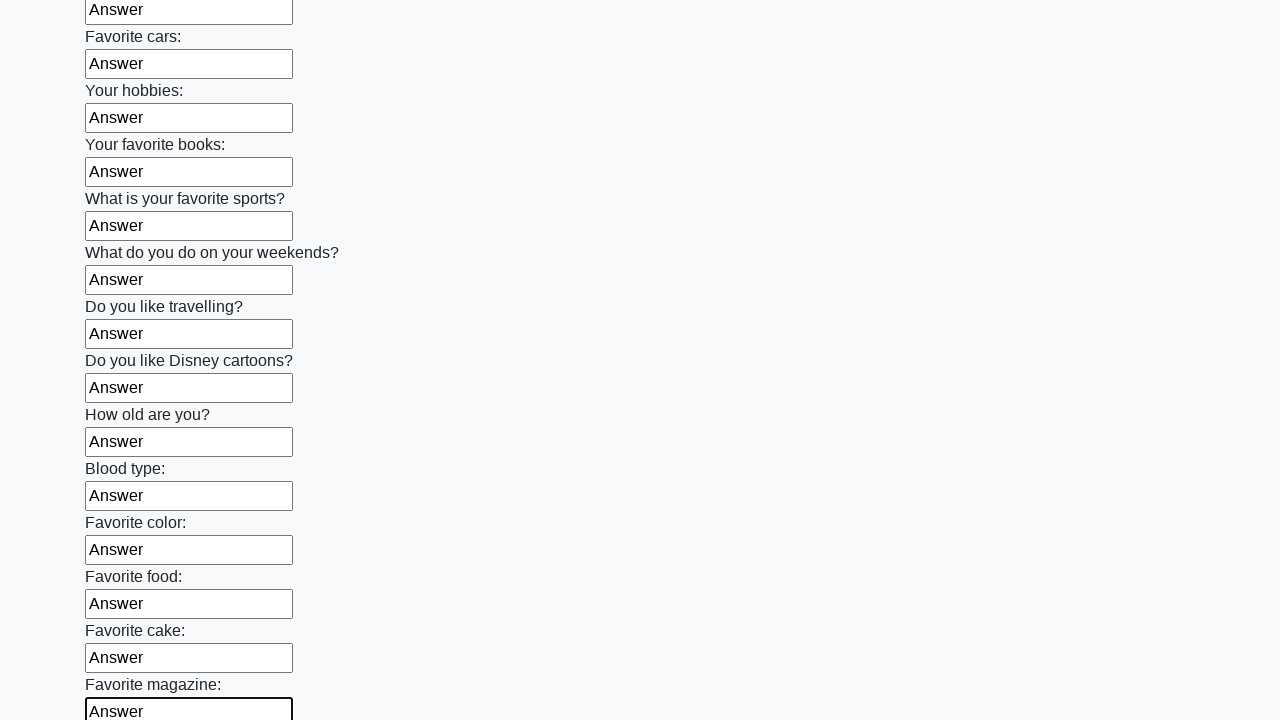

Filled an input field with 'Answer' on input >> nth=23
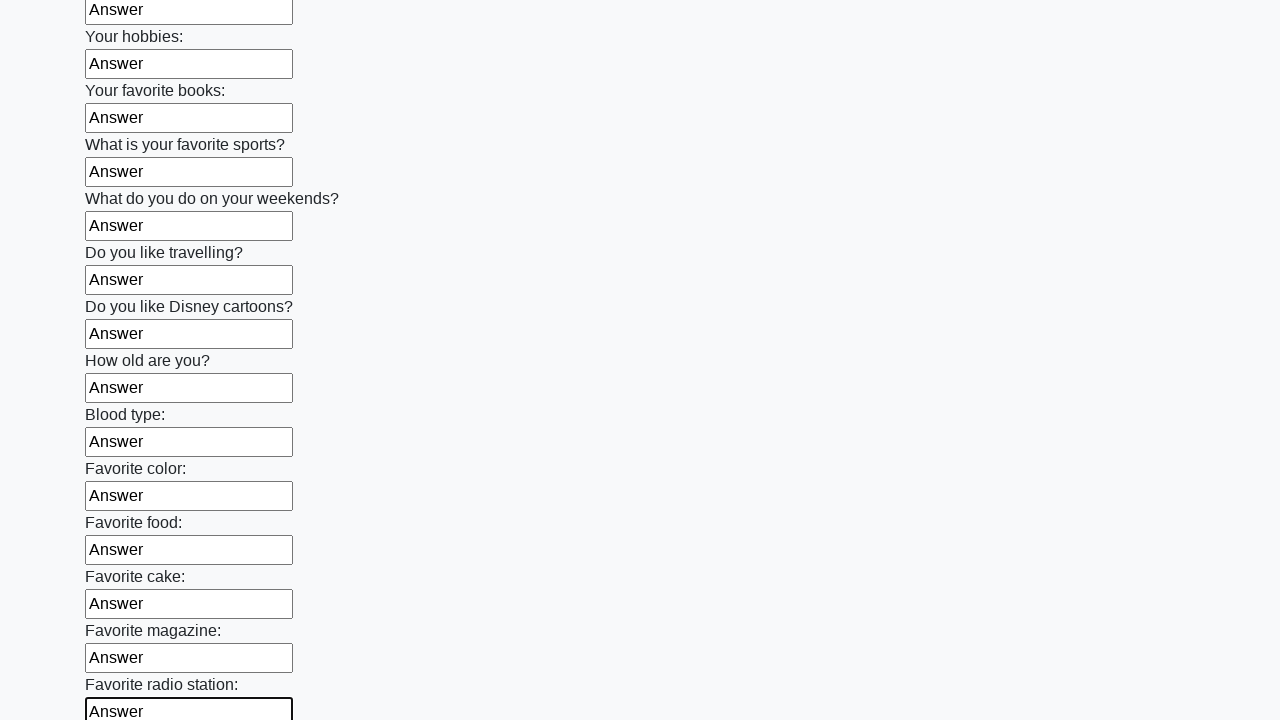

Filled an input field with 'Answer' on input >> nth=24
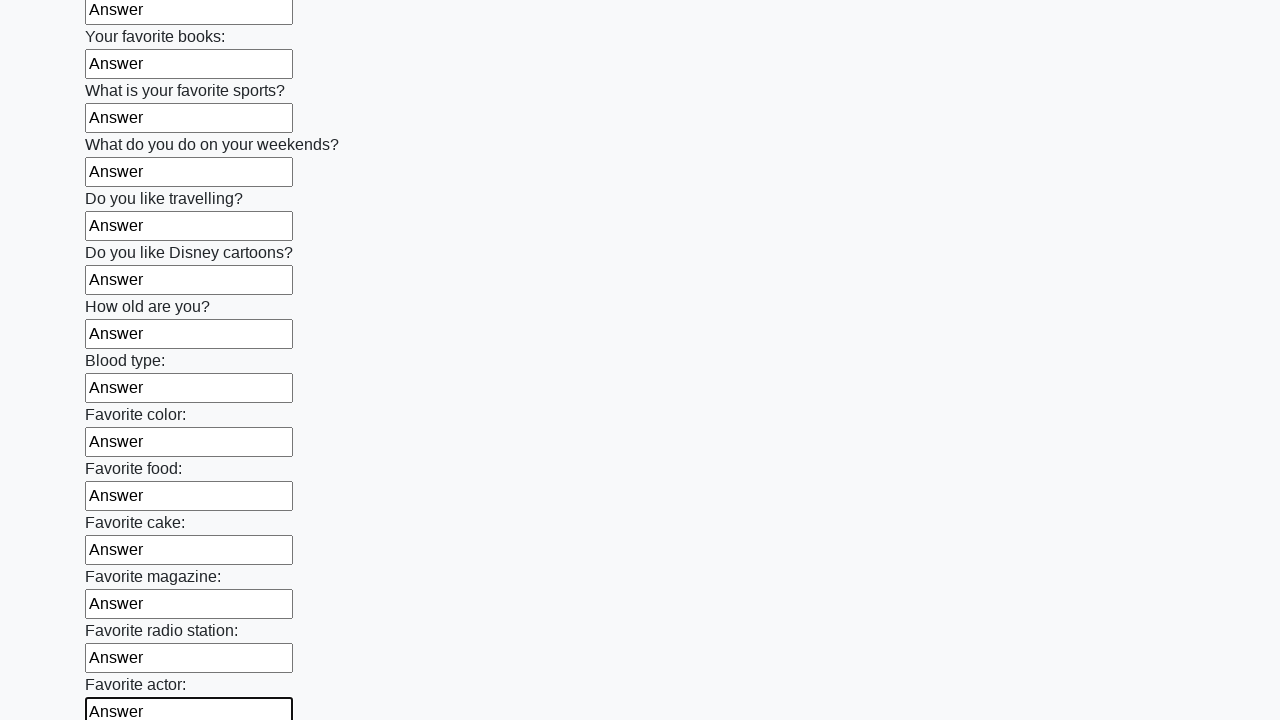

Filled an input field with 'Answer' on input >> nth=25
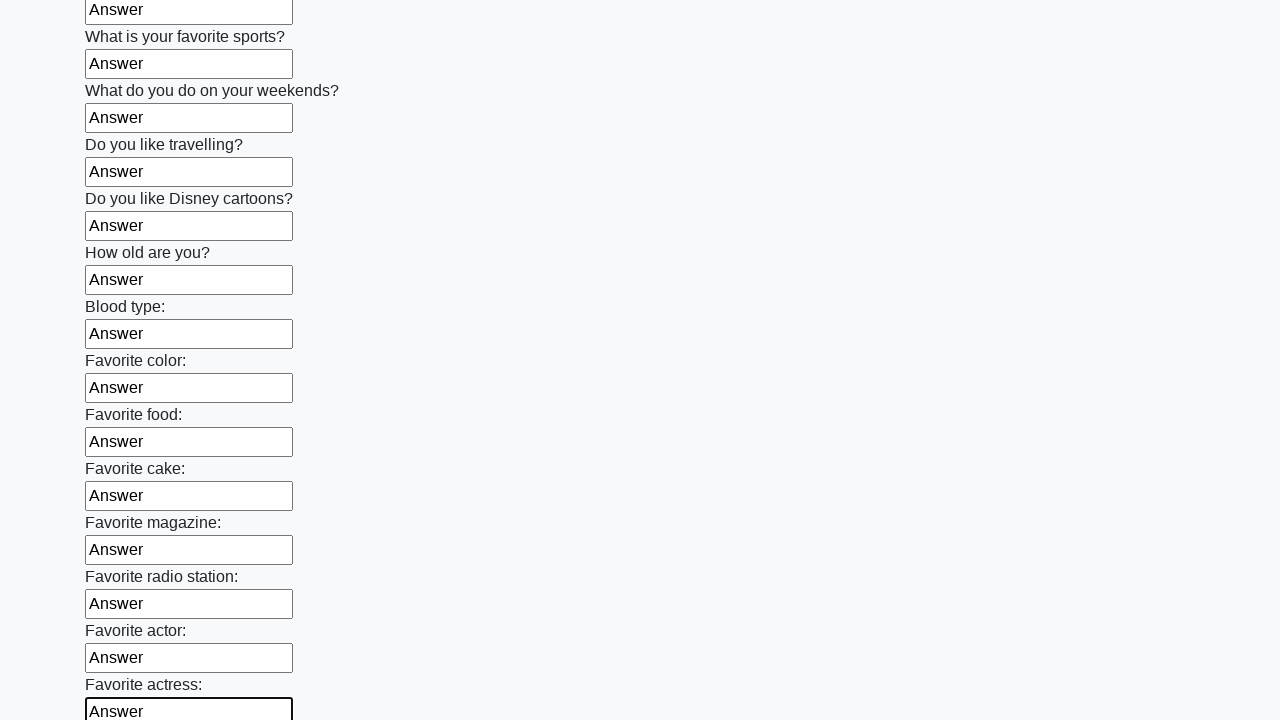

Filled an input field with 'Answer' on input >> nth=26
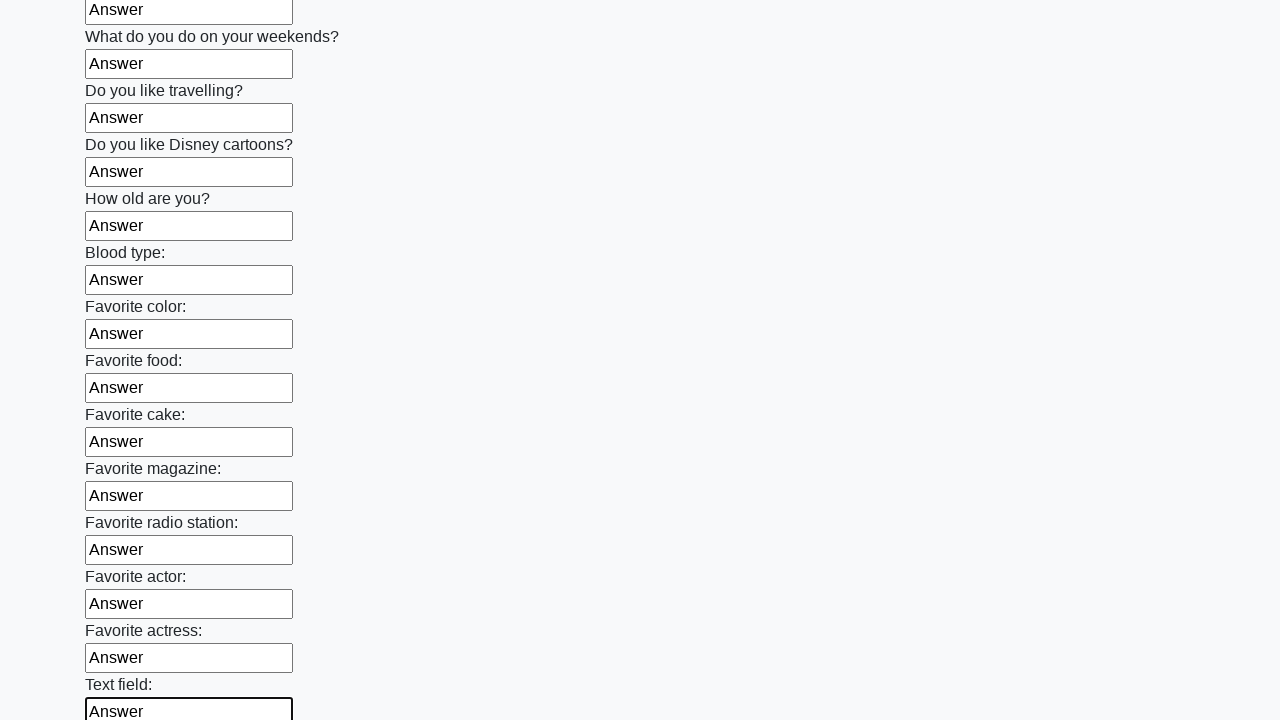

Filled an input field with 'Answer' on input >> nth=27
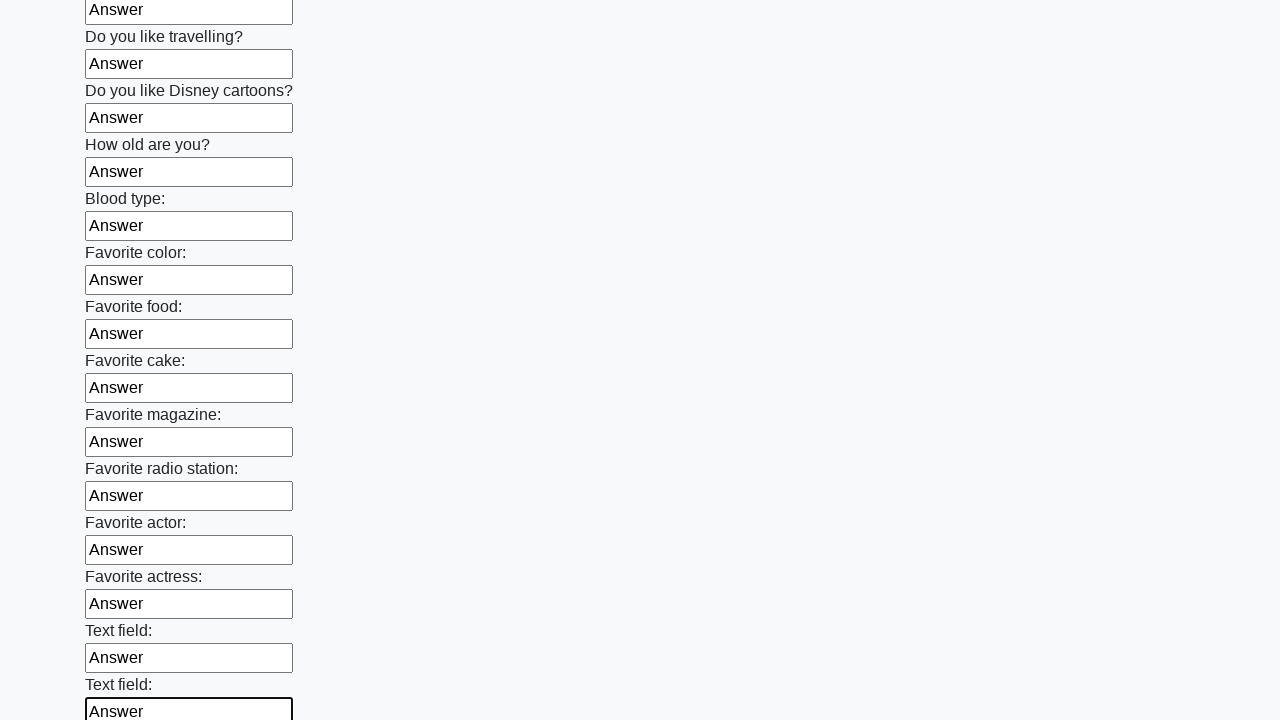

Filled an input field with 'Answer' on input >> nth=28
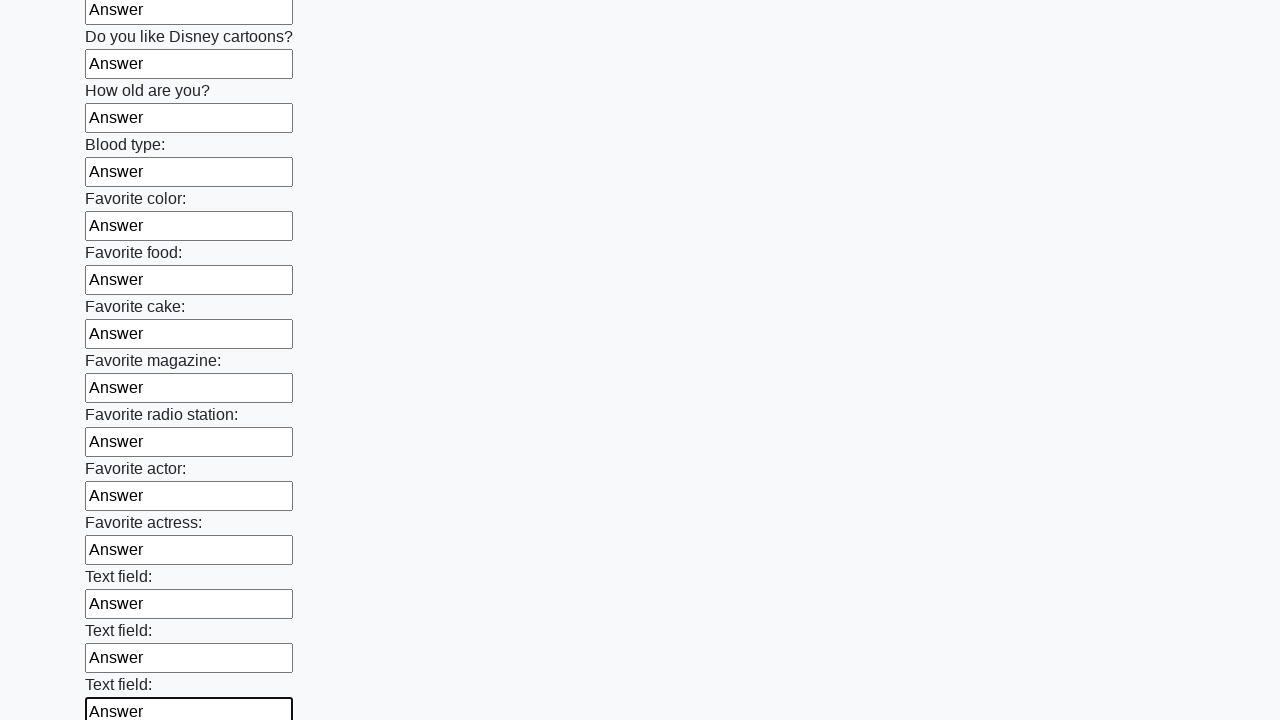

Filled an input field with 'Answer' on input >> nth=29
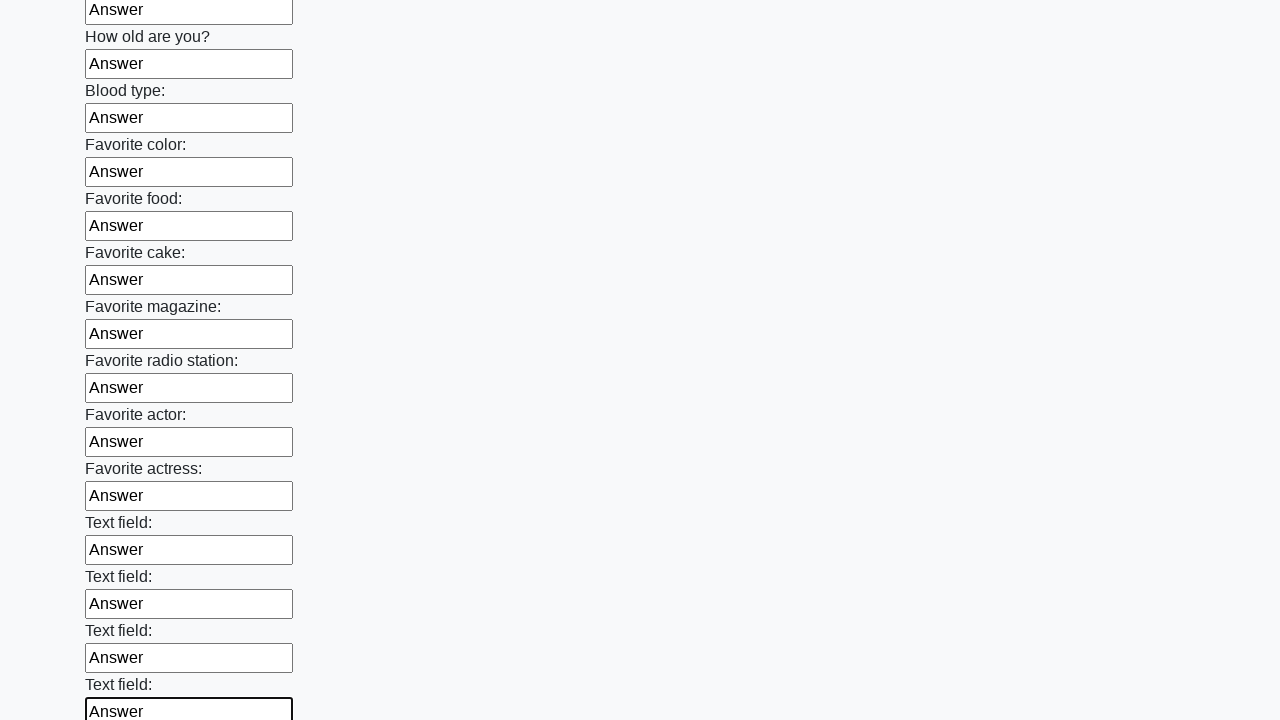

Filled an input field with 'Answer' on input >> nth=30
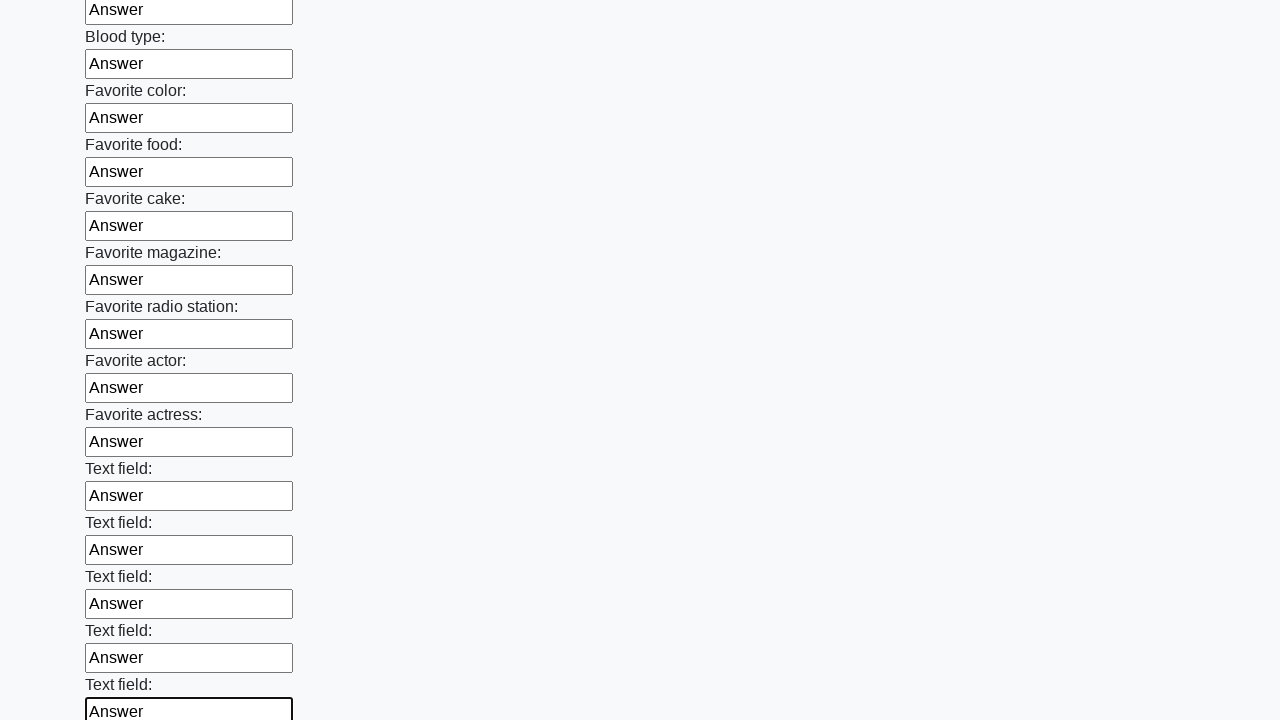

Filled an input field with 'Answer' on input >> nth=31
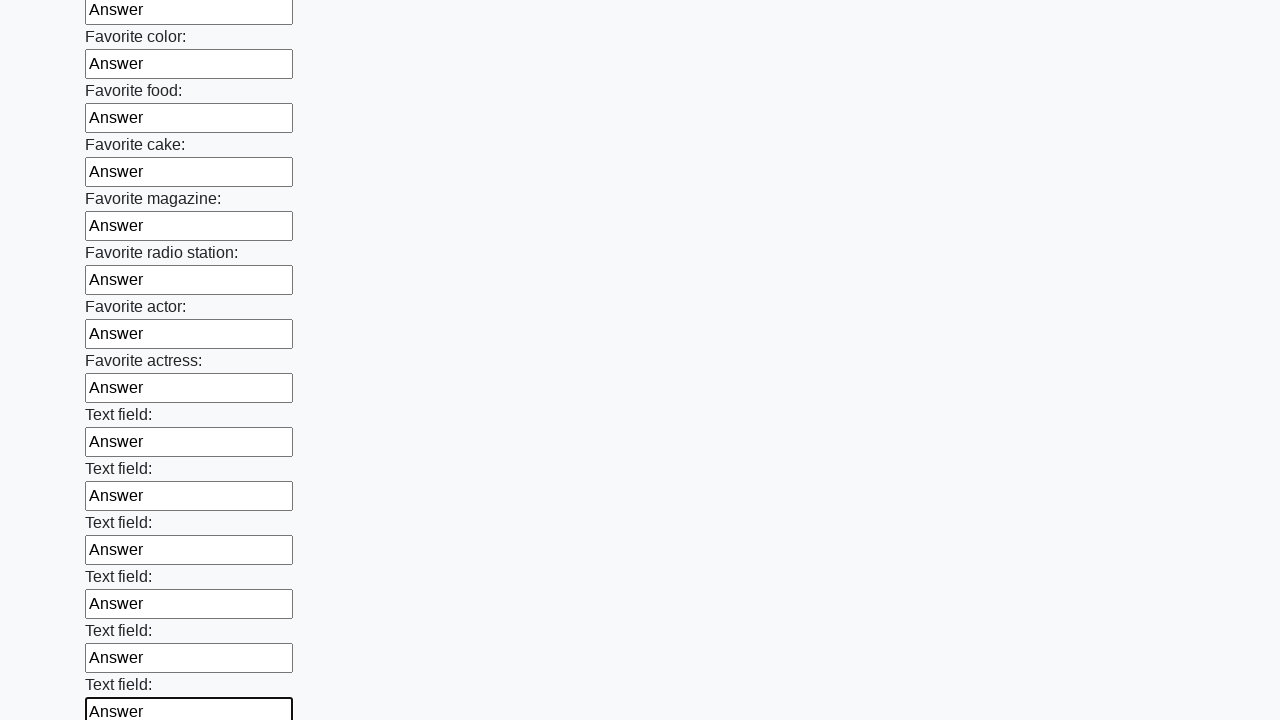

Filled an input field with 'Answer' on input >> nth=32
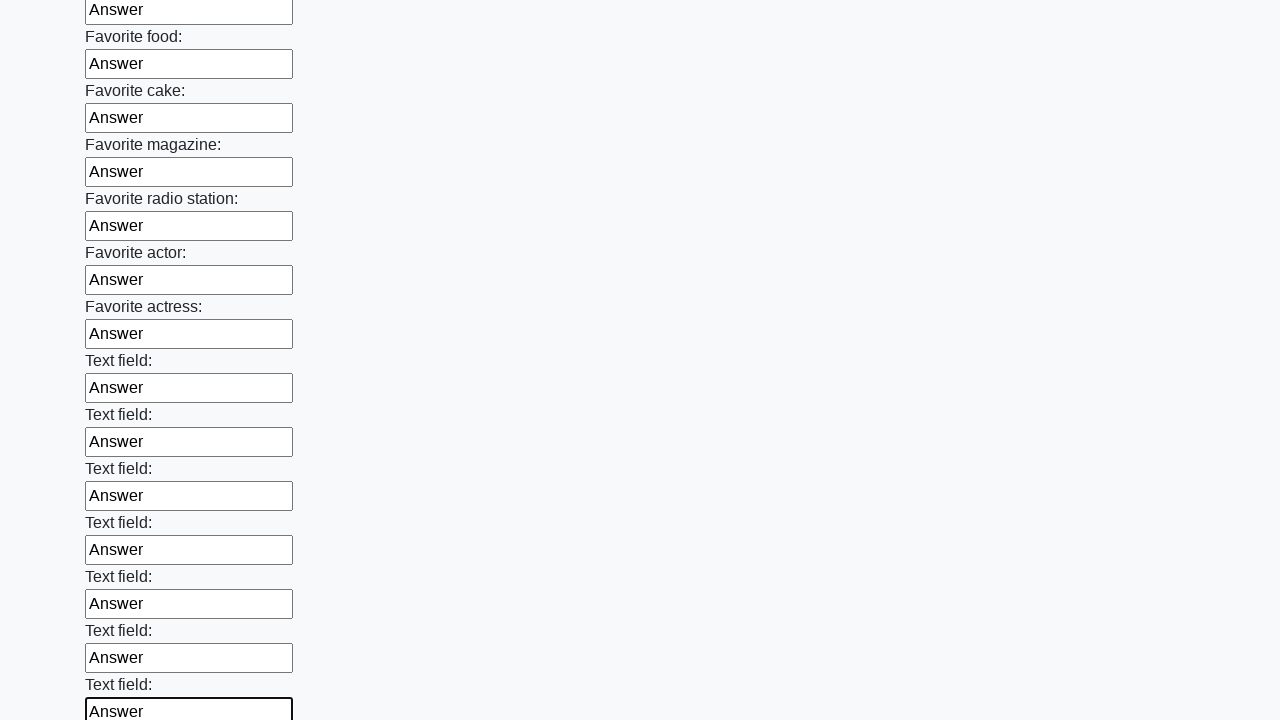

Filled an input field with 'Answer' on input >> nth=33
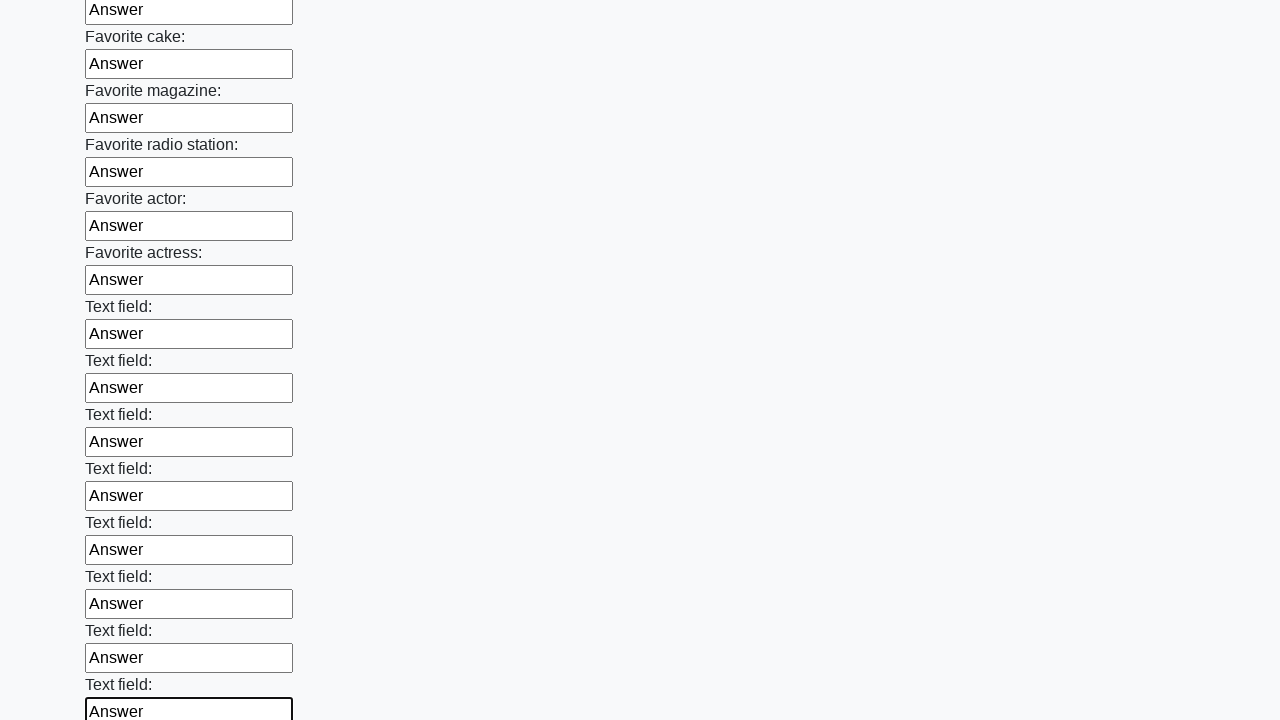

Filled an input field with 'Answer' on input >> nth=34
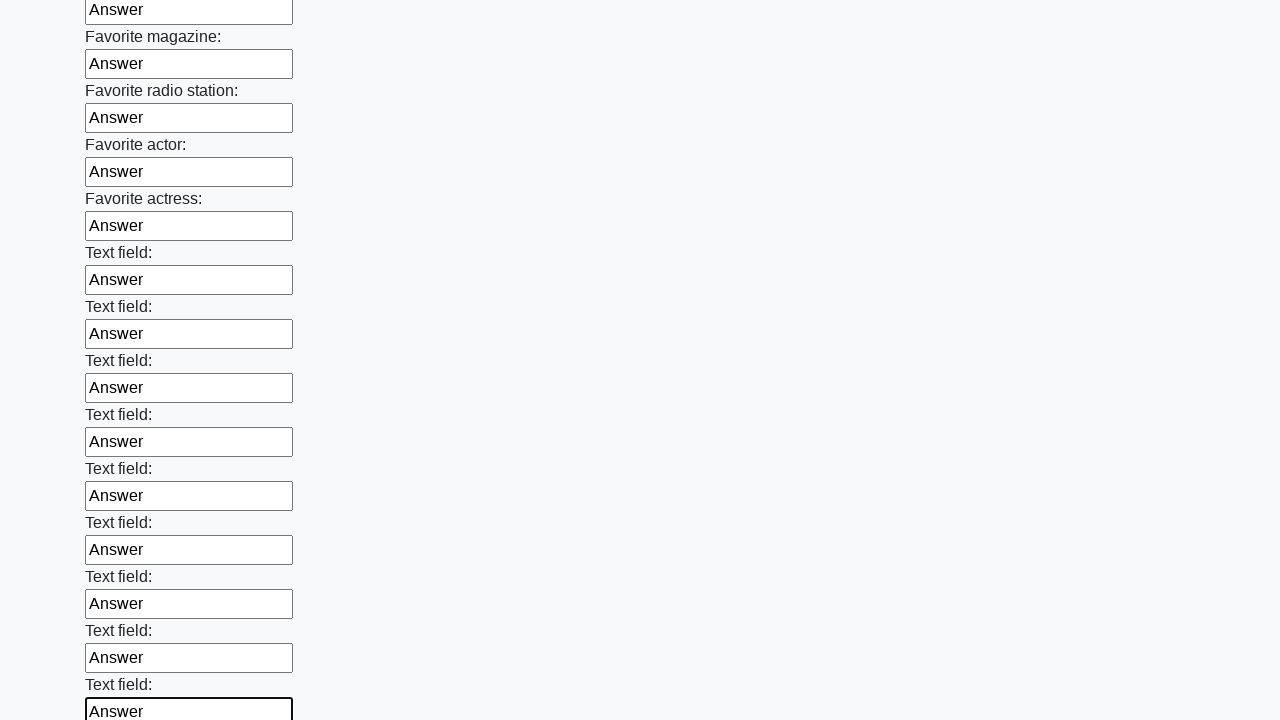

Filled an input field with 'Answer' on input >> nth=35
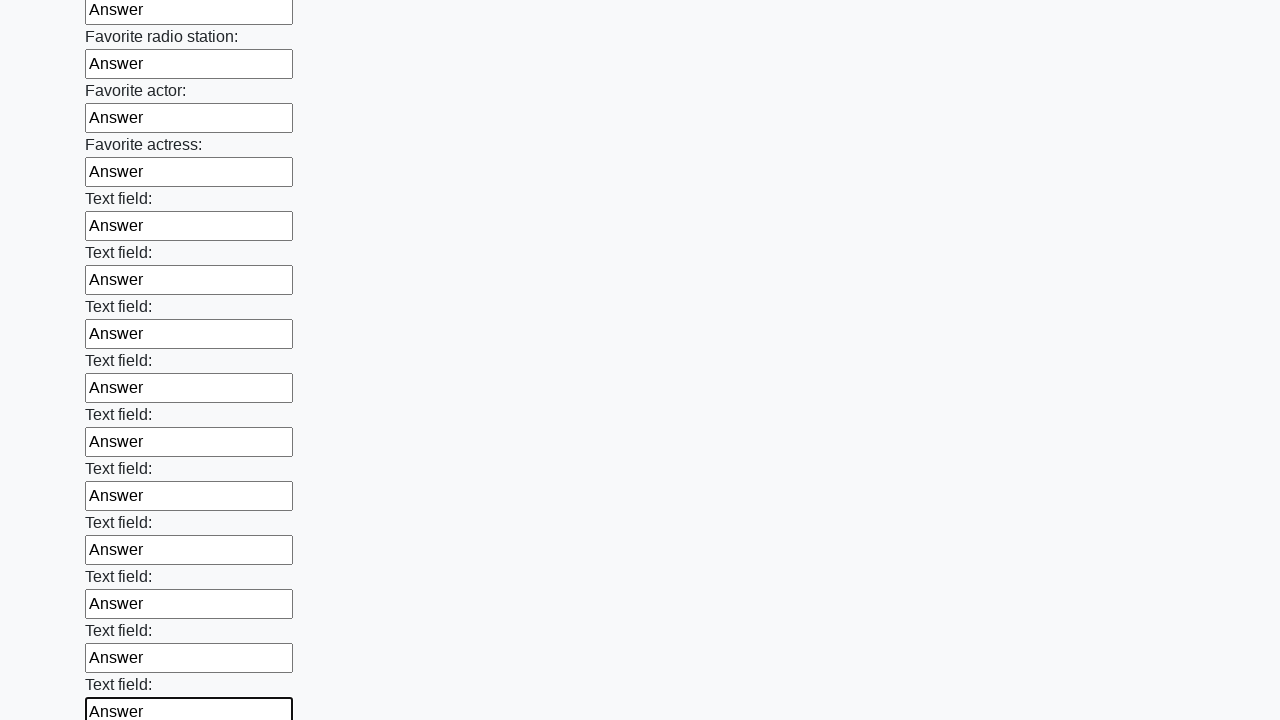

Filled an input field with 'Answer' on input >> nth=36
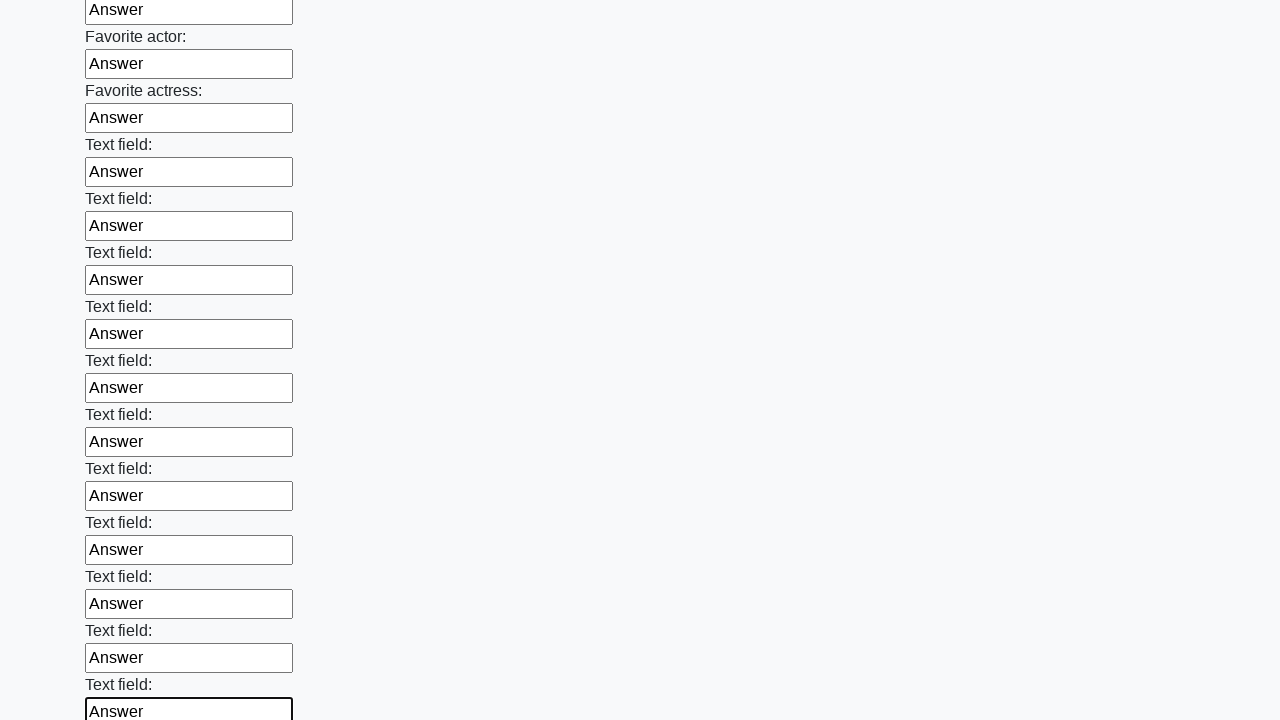

Filled an input field with 'Answer' on input >> nth=37
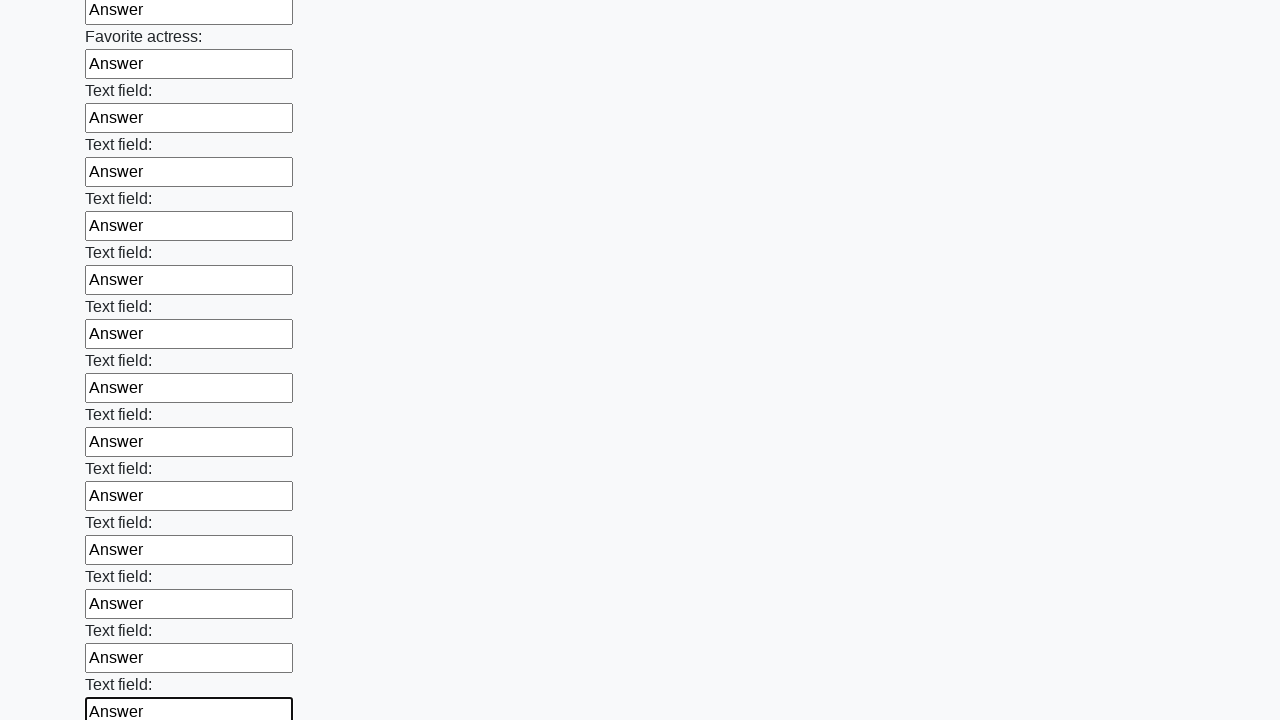

Filled an input field with 'Answer' on input >> nth=38
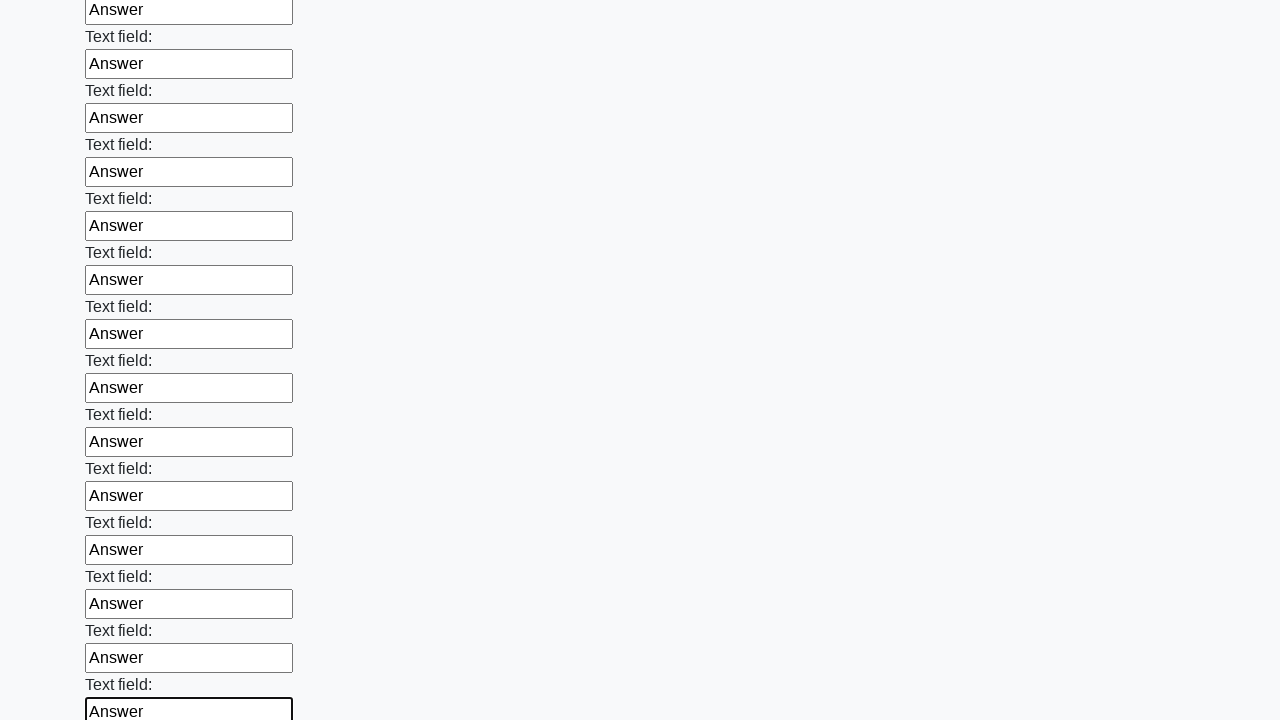

Filled an input field with 'Answer' on input >> nth=39
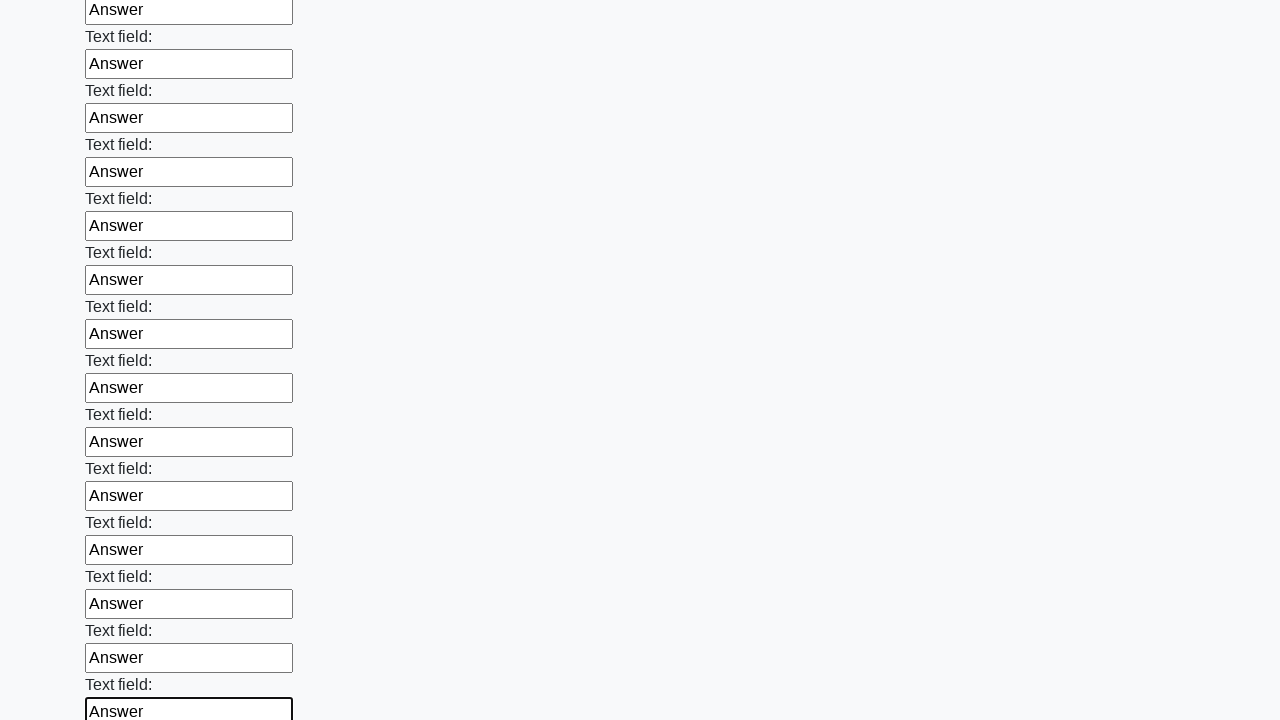

Filled an input field with 'Answer' on input >> nth=40
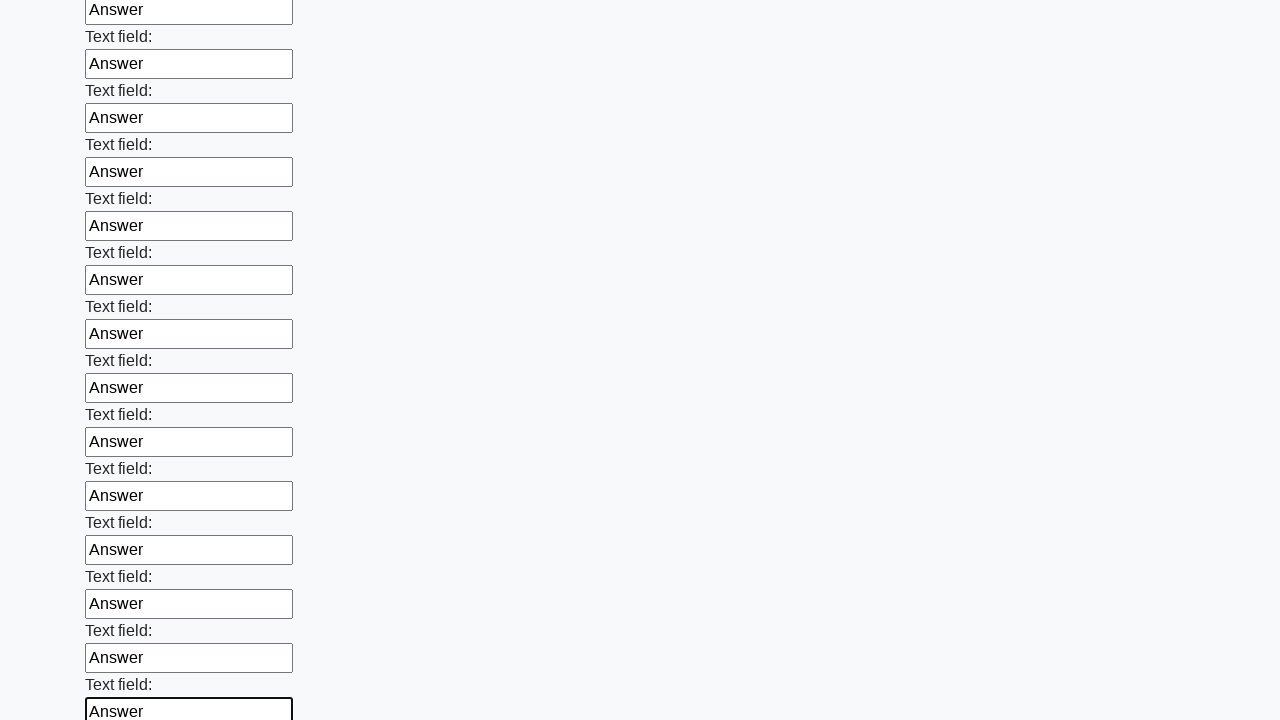

Filled an input field with 'Answer' on input >> nth=41
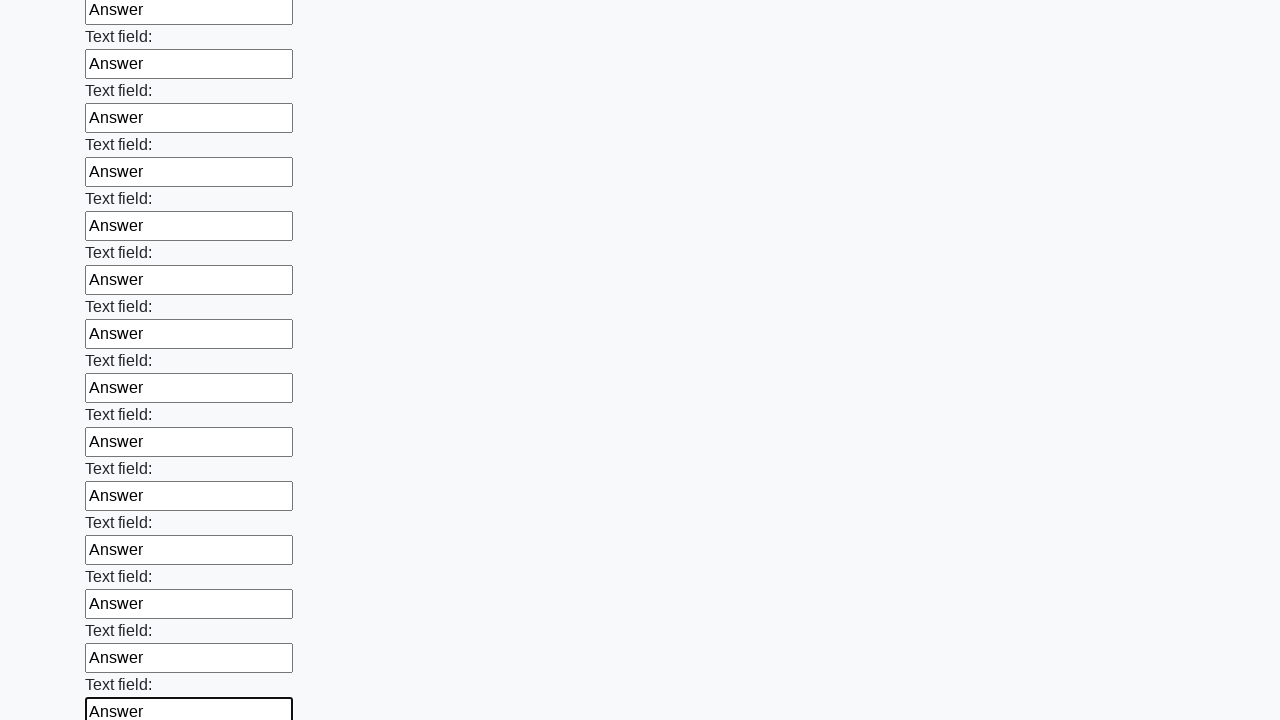

Filled an input field with 'Answer' on input >> nth=42
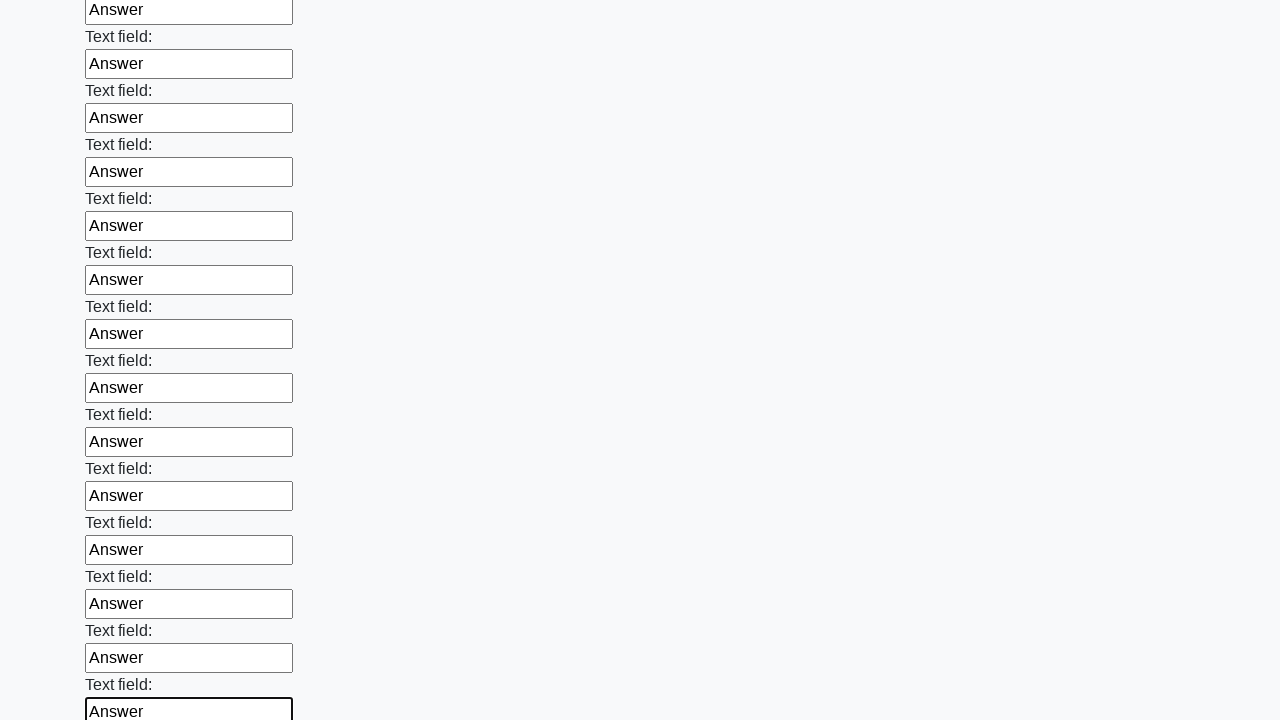

Filled an input field with 'Answer' on input >> nth=43
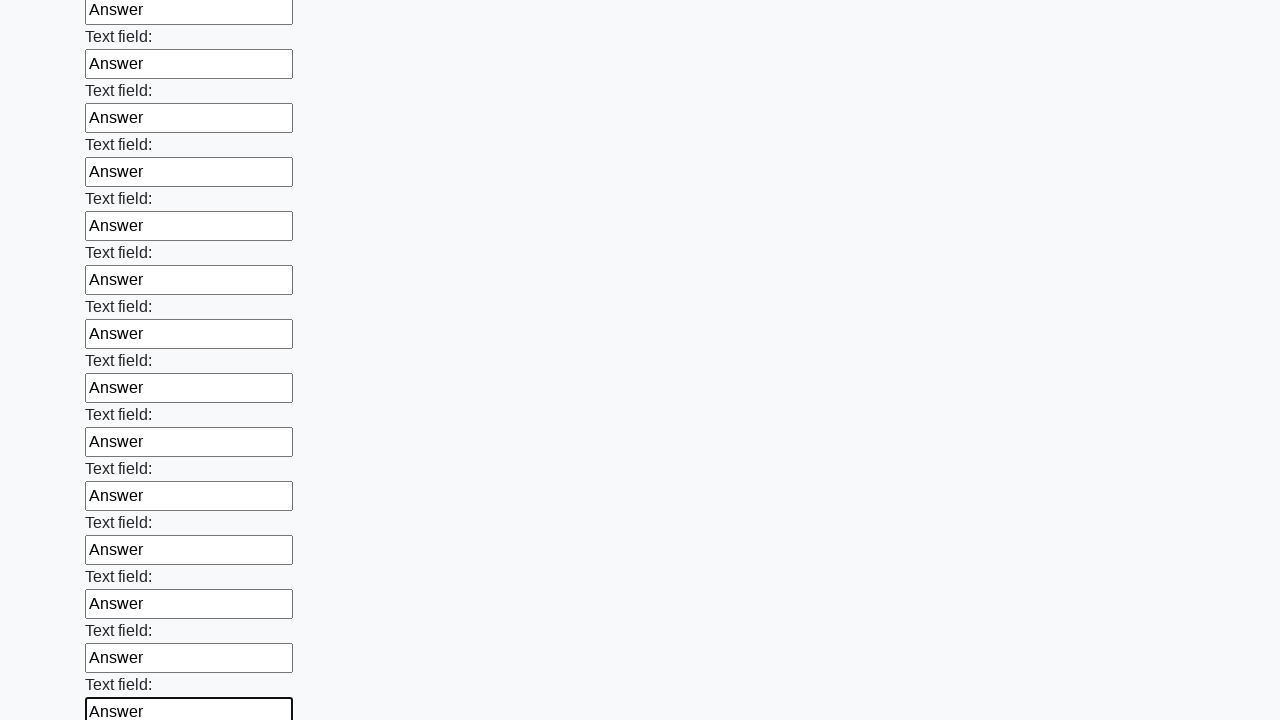

Filled an input field with 'Answer' on input >> nth=44
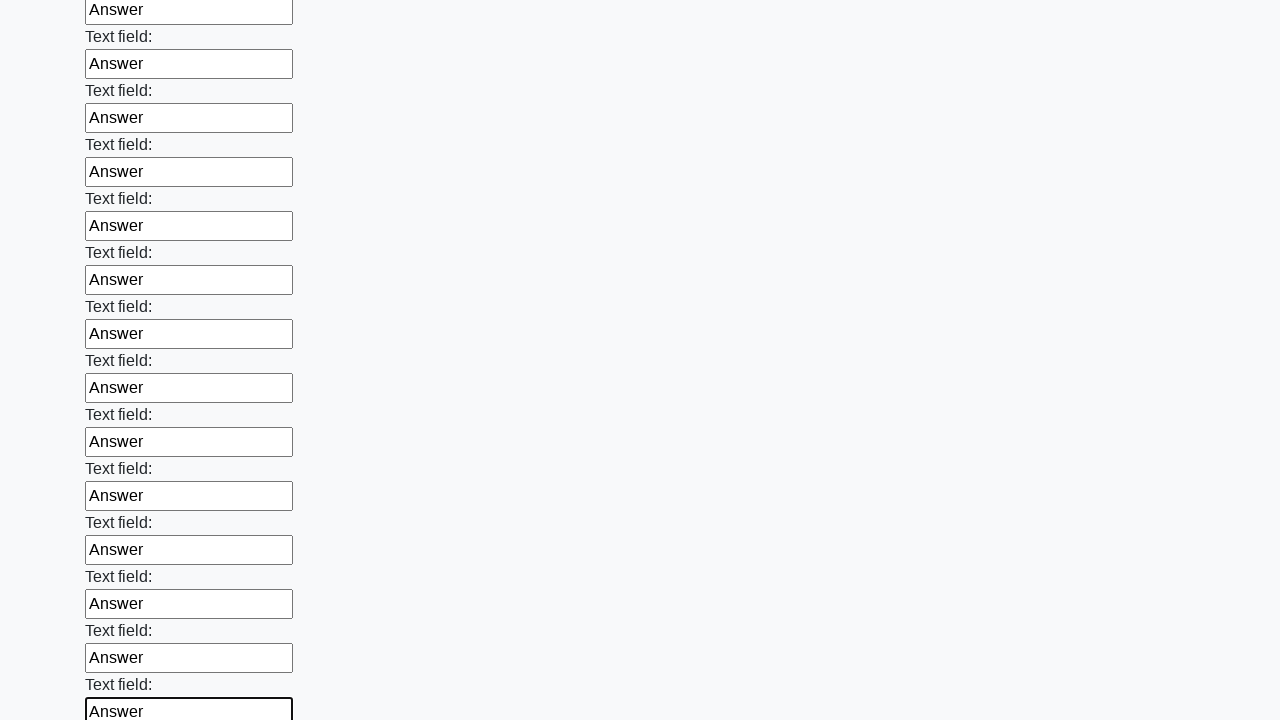

Filled an input field with 'Answer' on input >> nth=45
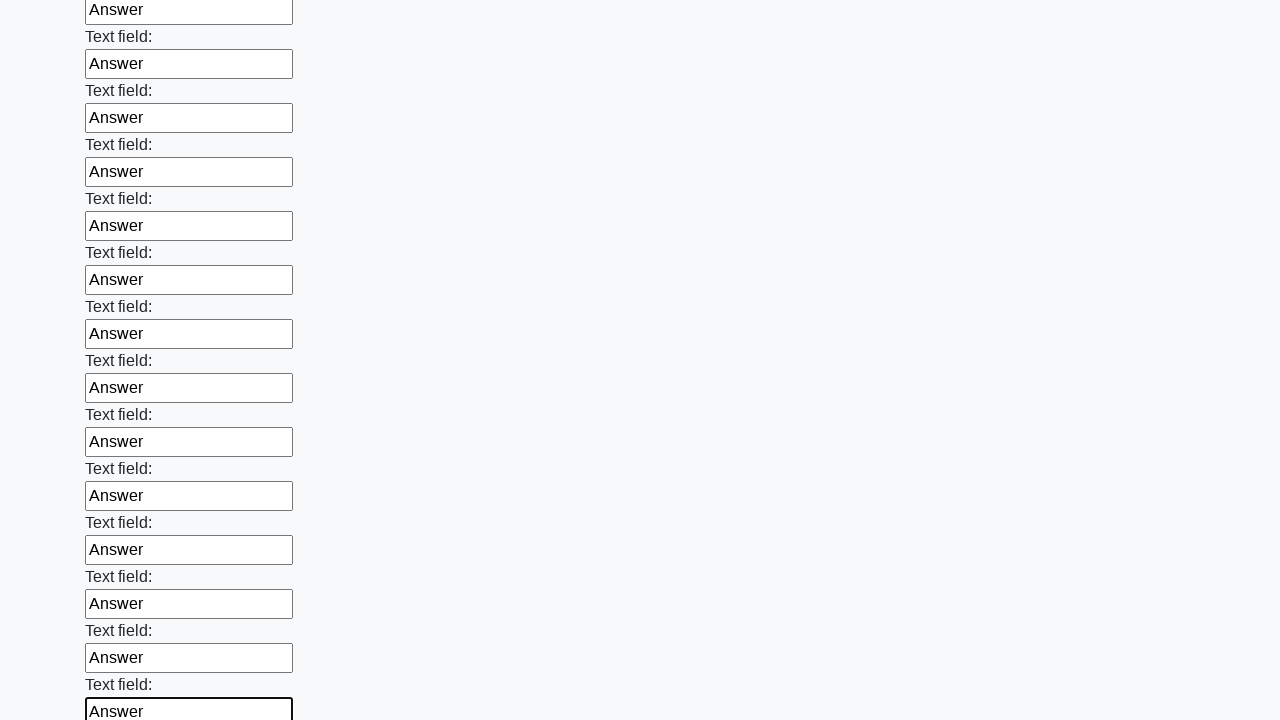

Filled an input field with 'Answer' on input >> nth=46
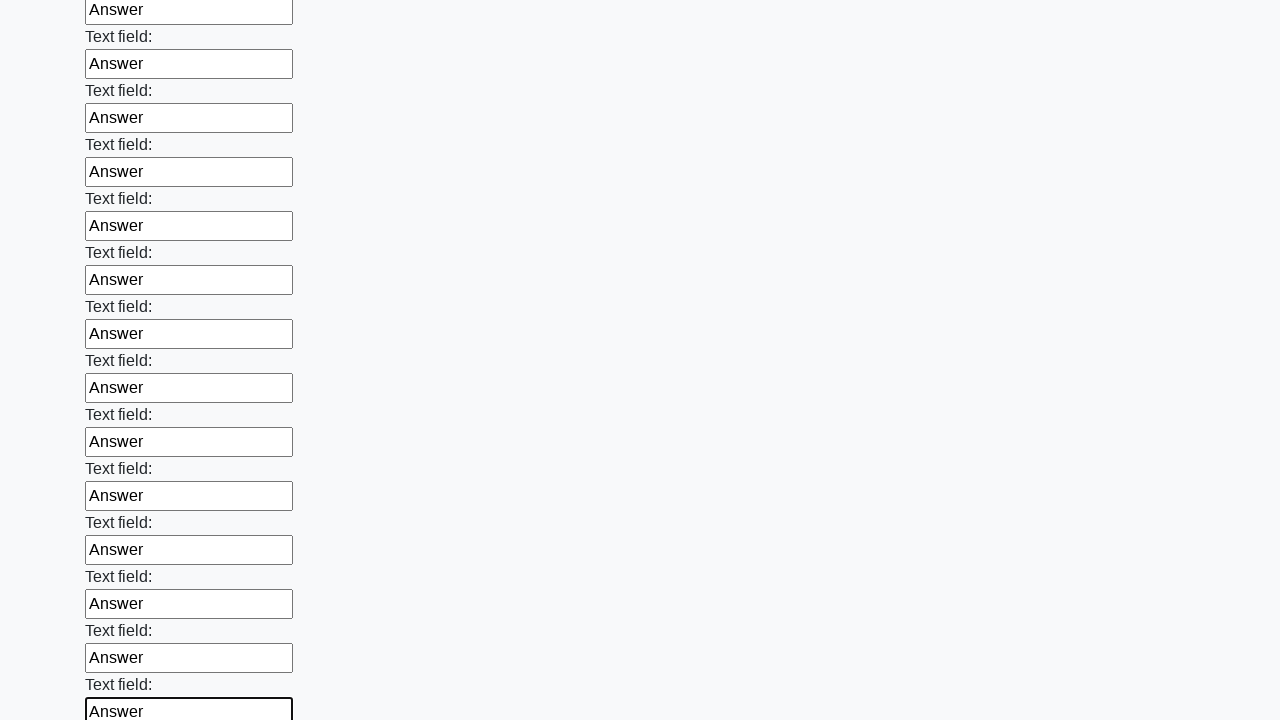

Filled an input field with 'Answer' on input >> nth=47
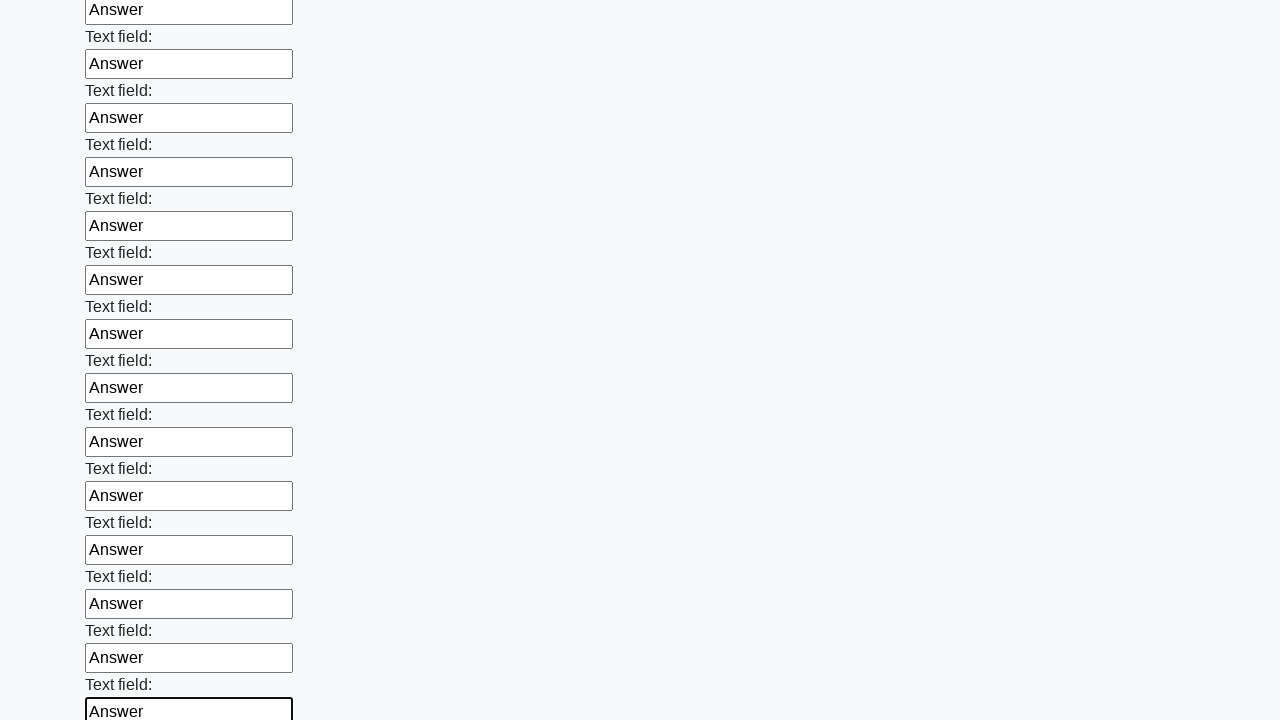

Filled an input field with 'Answer' on input >> nth=48
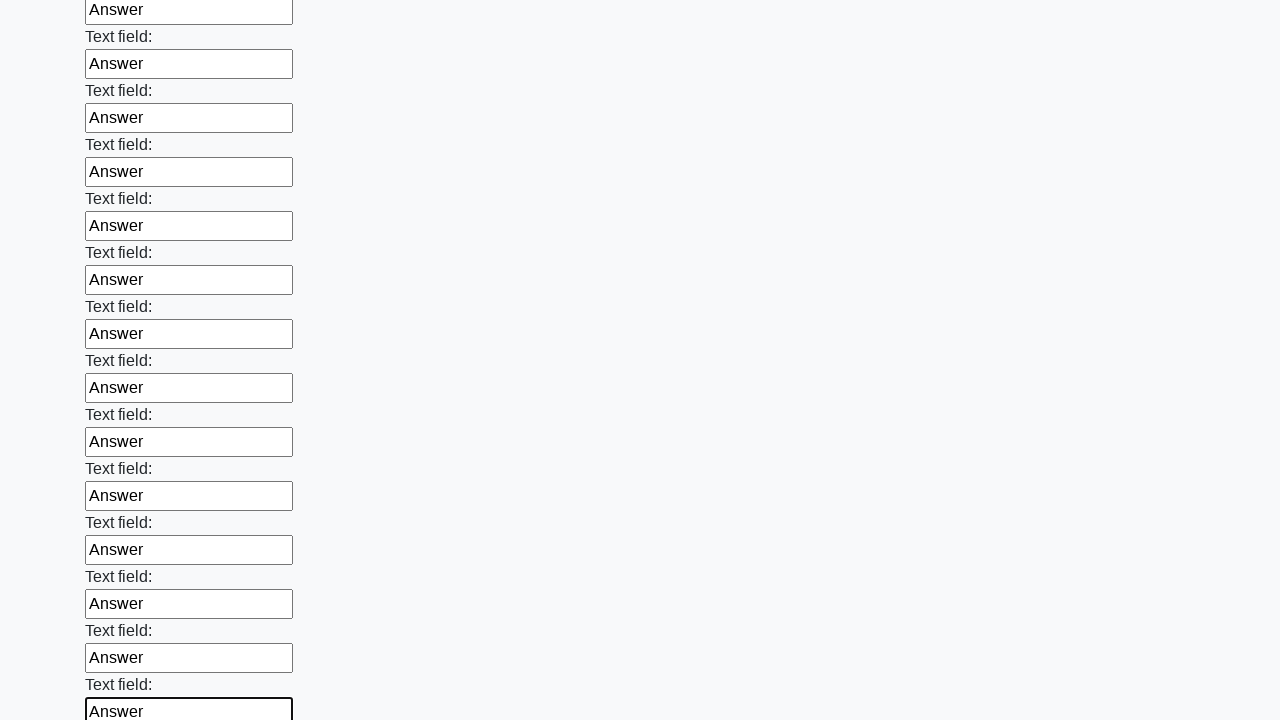

Filled an input field with 'Answer' on input >> nth=49
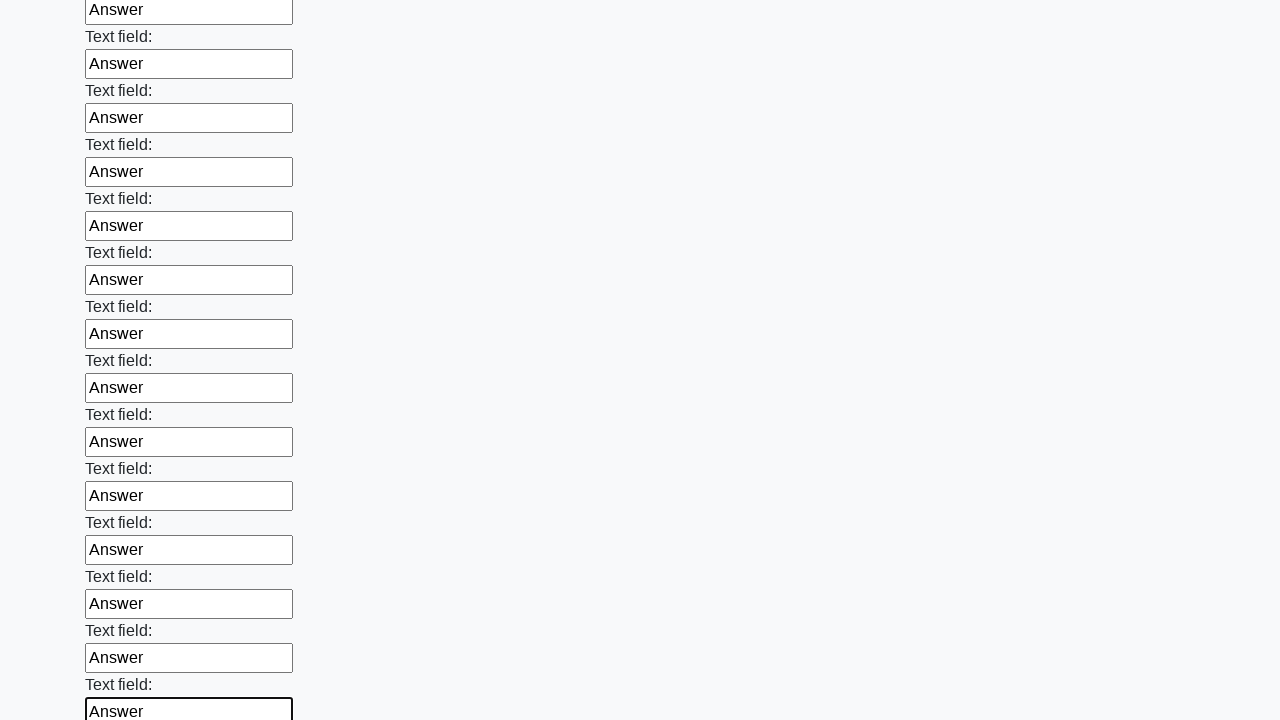

Filled an input field with 'Answer' on input >> nth=50
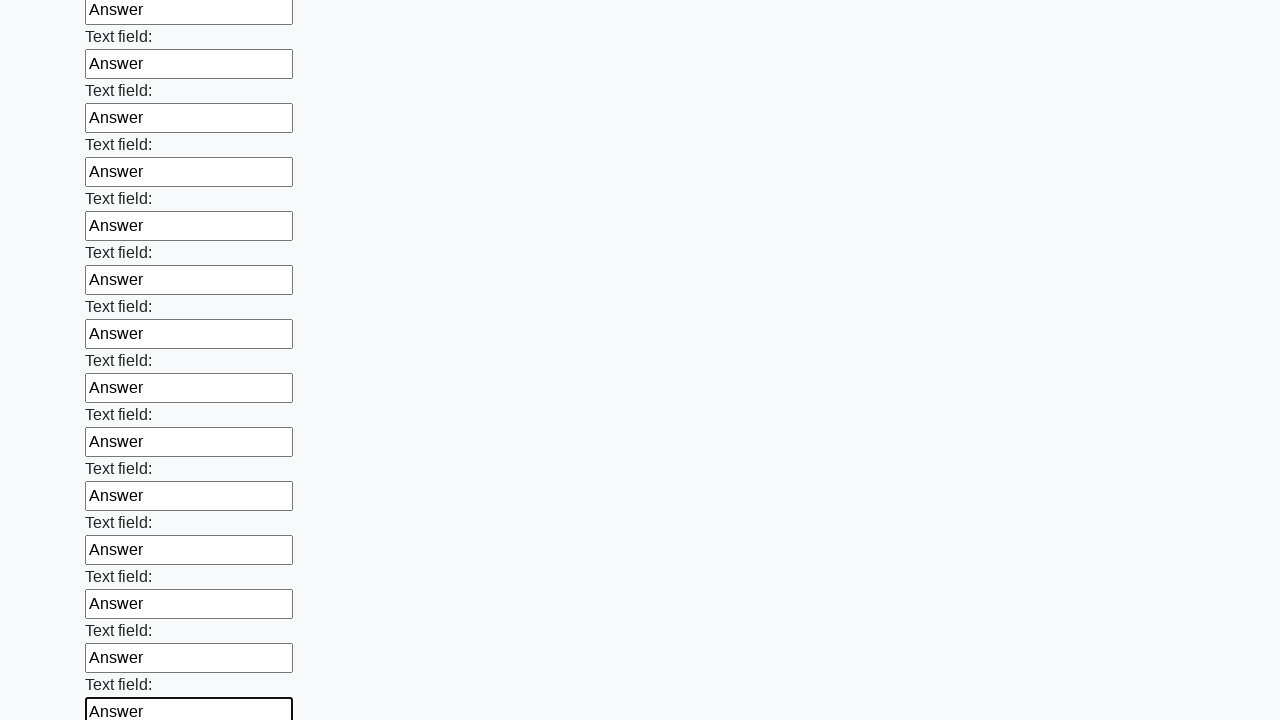

Filled an input field with 'Answer' on input >> nth=51
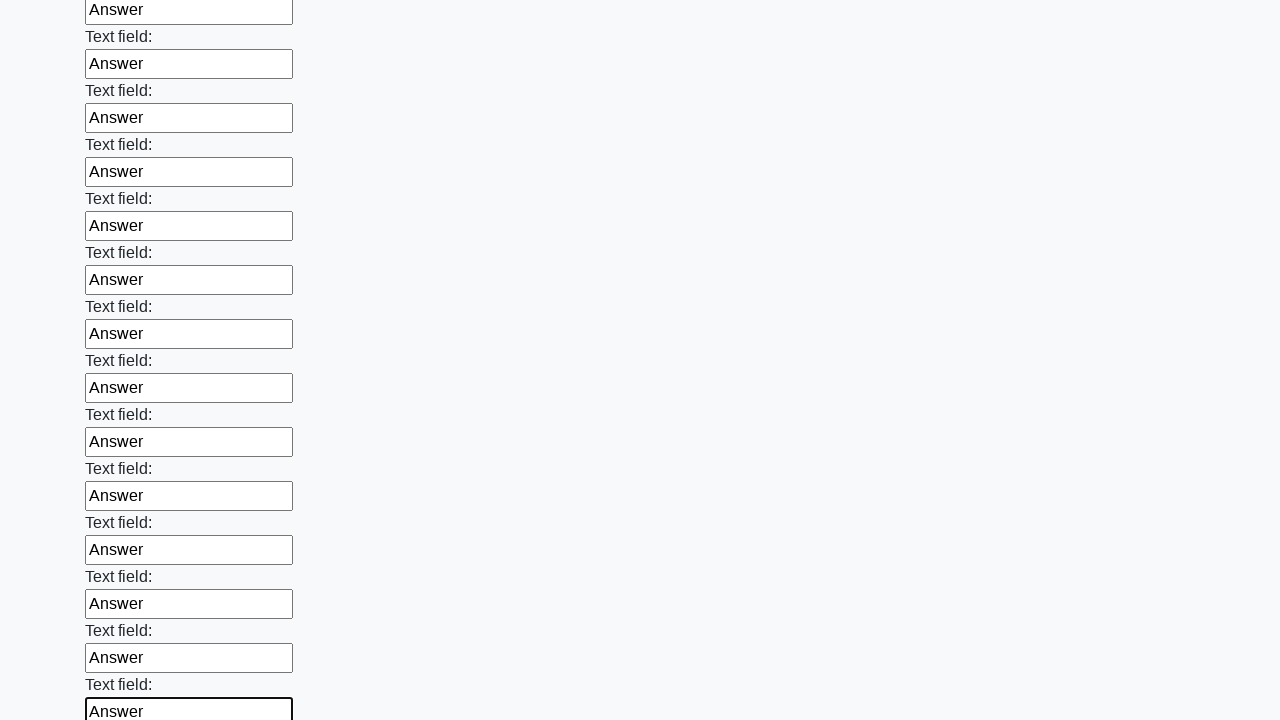

Filled an input field with 'Answer' on input >> nth=52
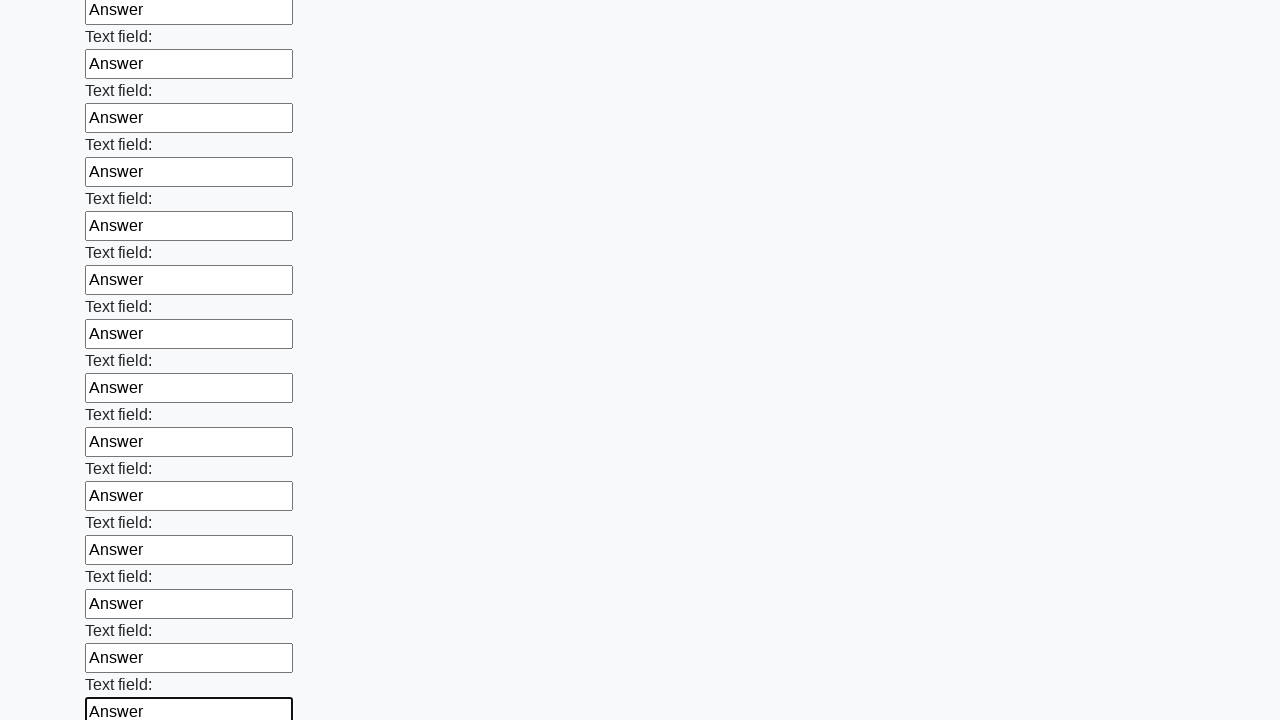

Filled an input field with 'Answer' on input >> nth=53
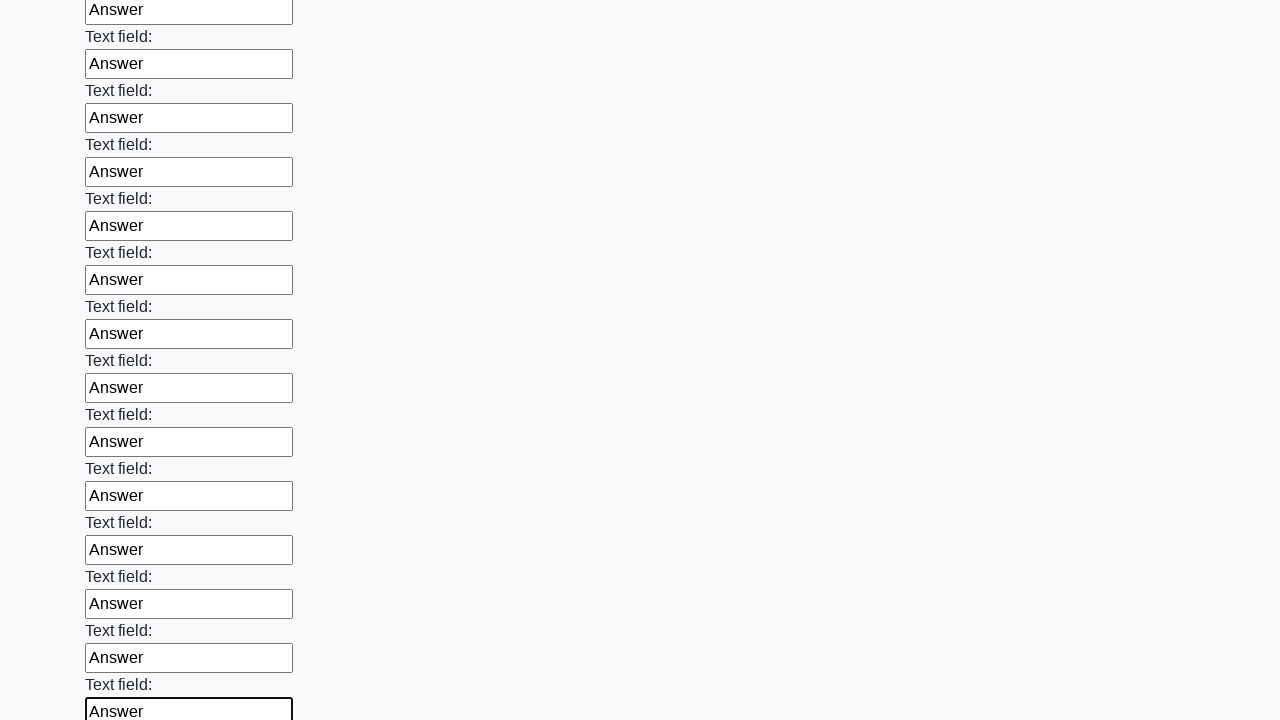

Filled an input field with 'Answer' on input >> nth=54
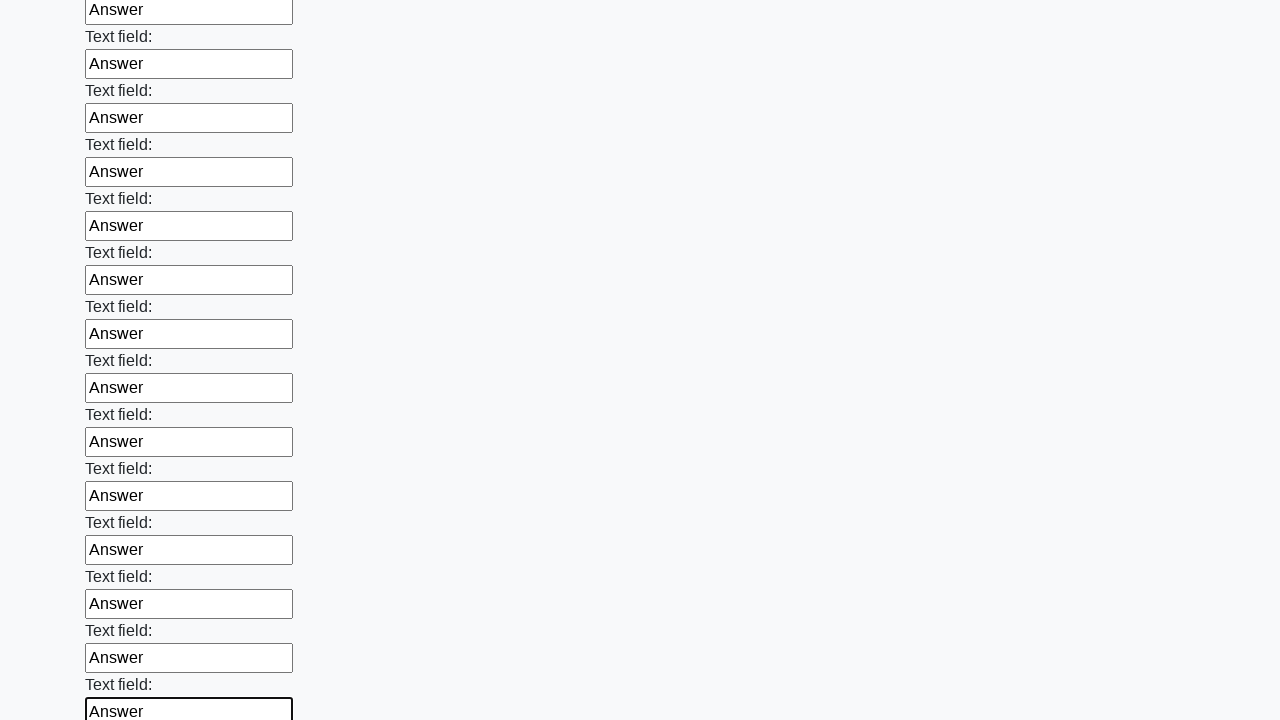

Filled an input field with 'Answer' on input >> nth=55
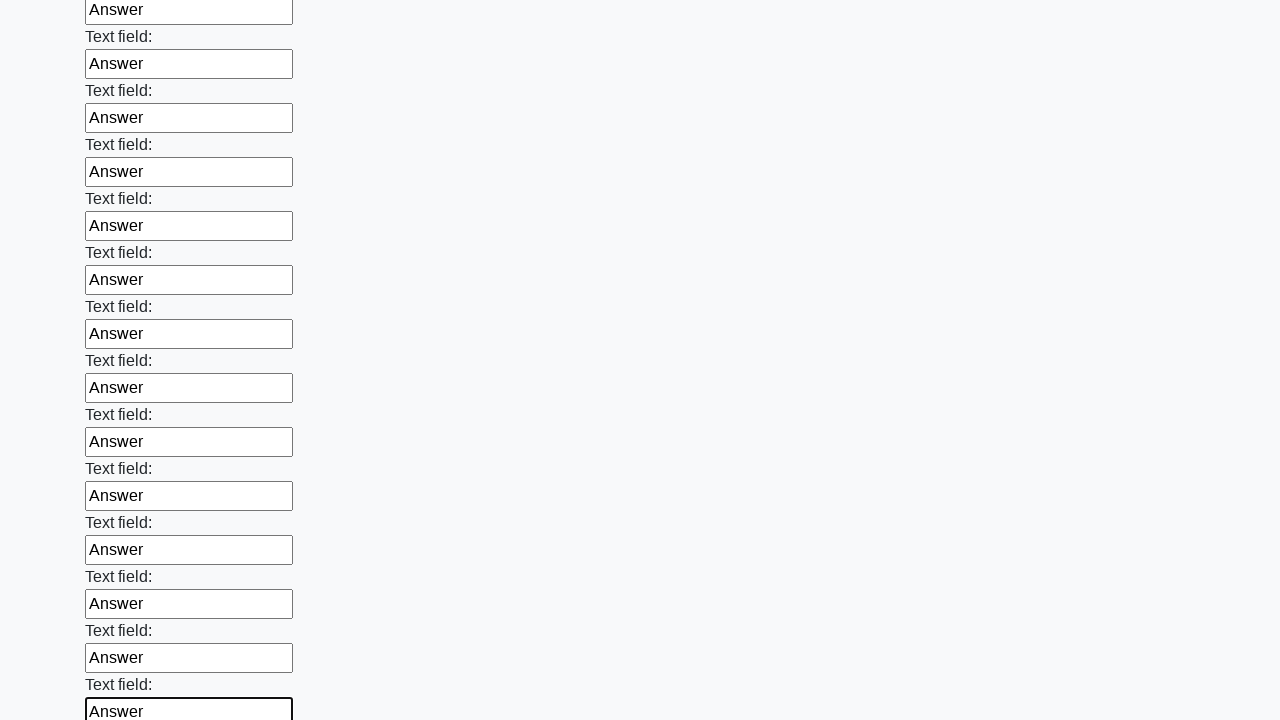

Filled an input field with 'Answer' on input >> nth=56
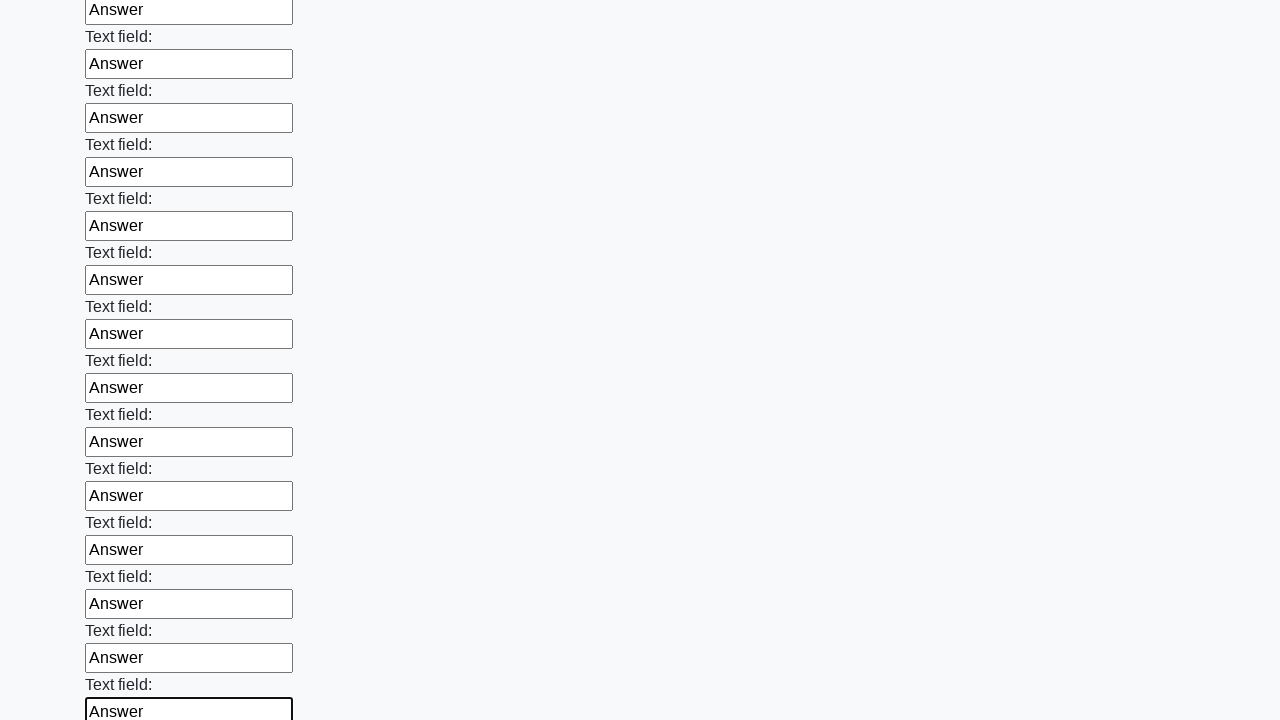

Filled an input field with 'Answer' on input >> nth=57
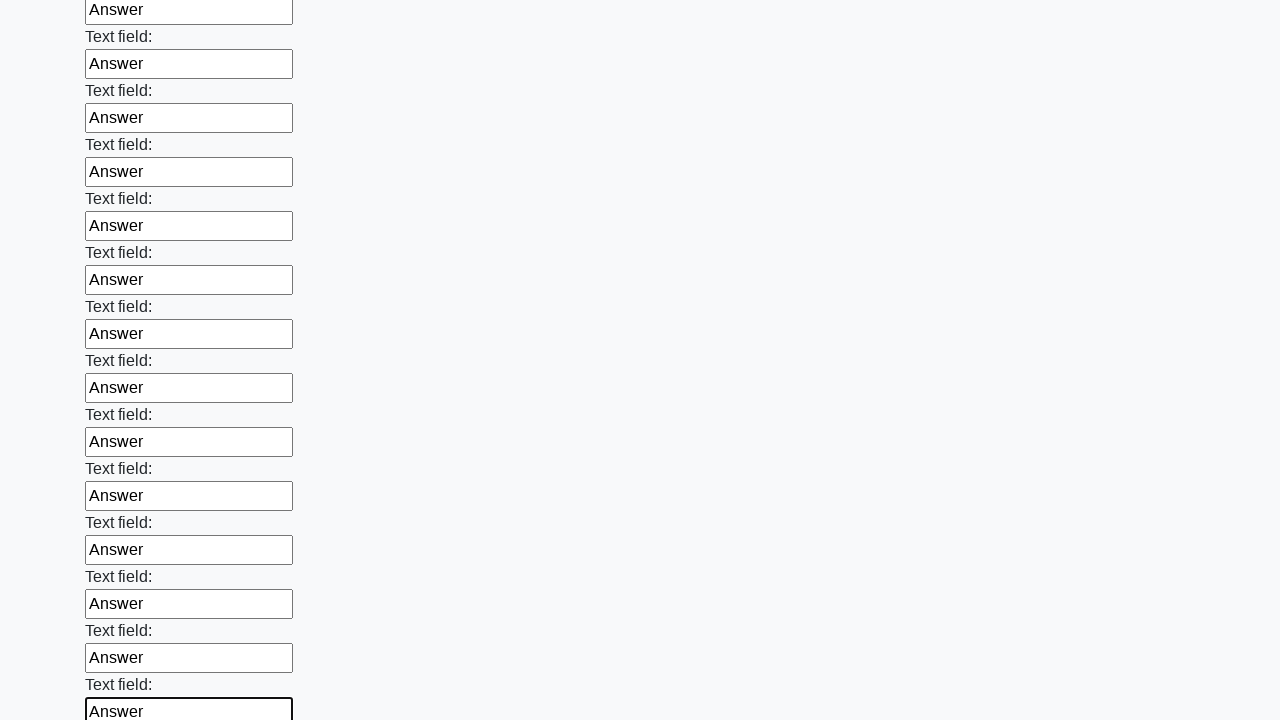

Filled an input field with 'Answer' on input >> nth=58
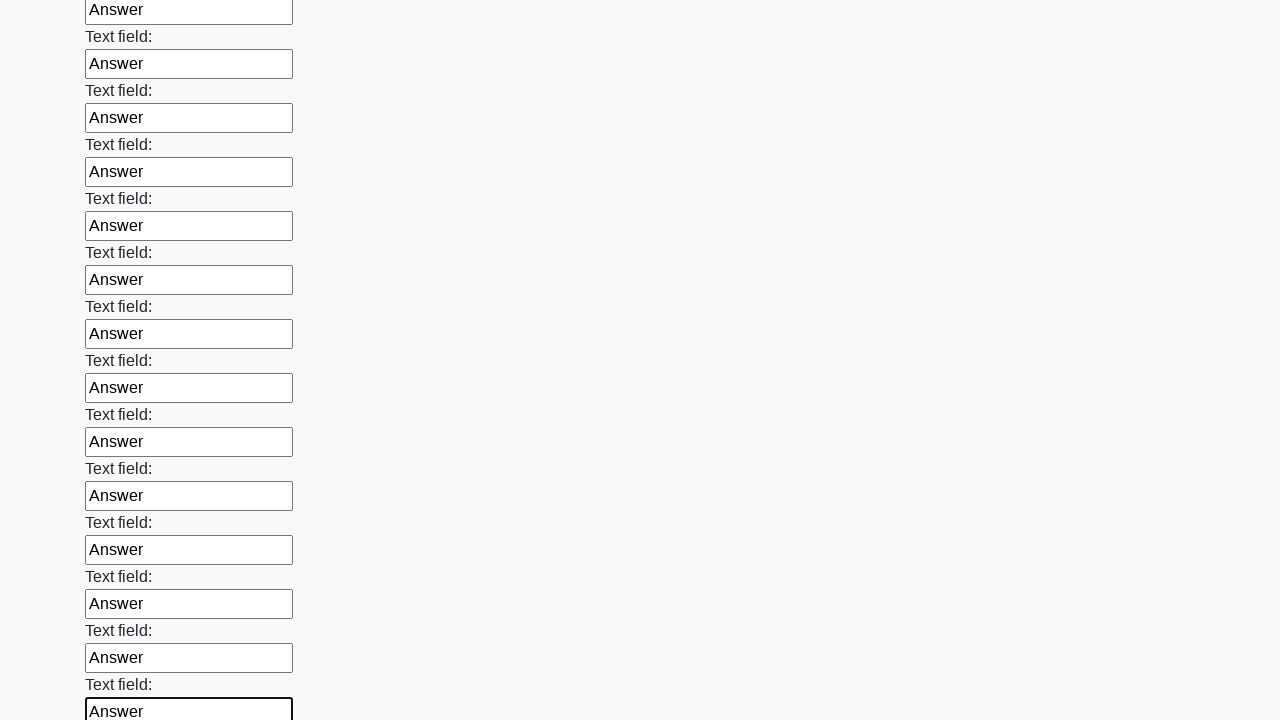

Filled an input field with 'Answer' on input >> nth=59
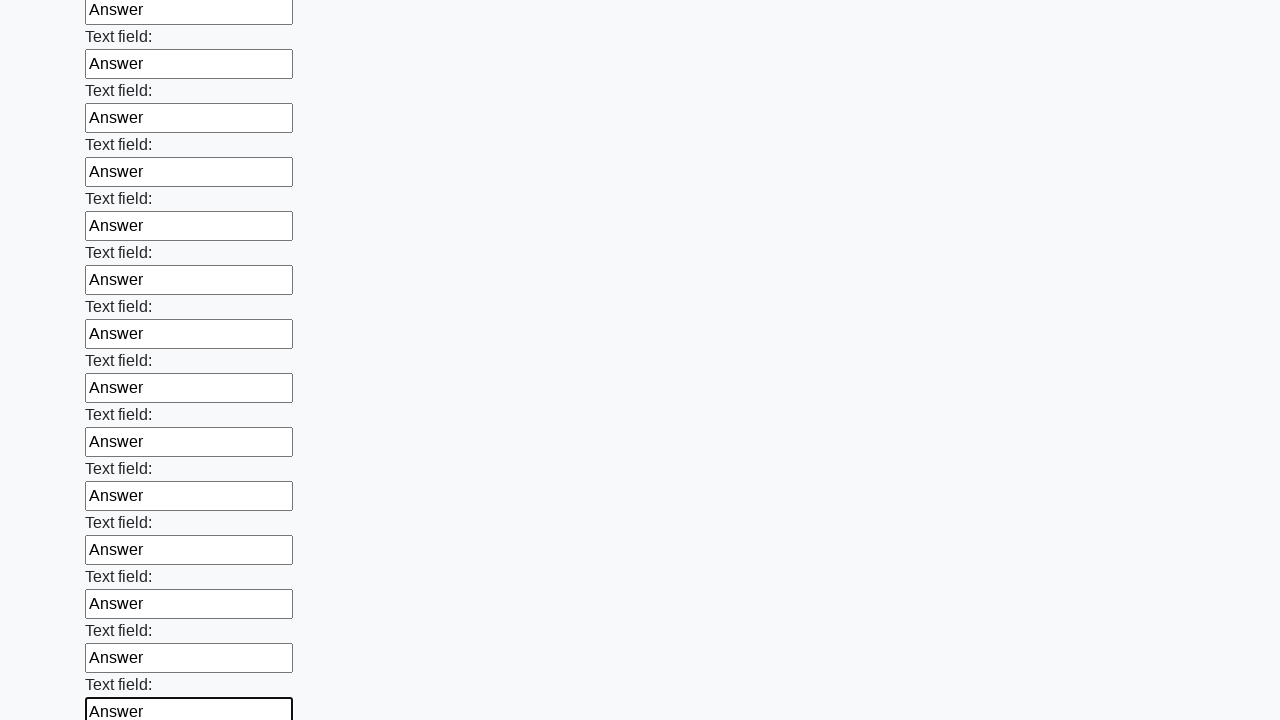

Filled an input field with 'Answer' on input >> nth=60
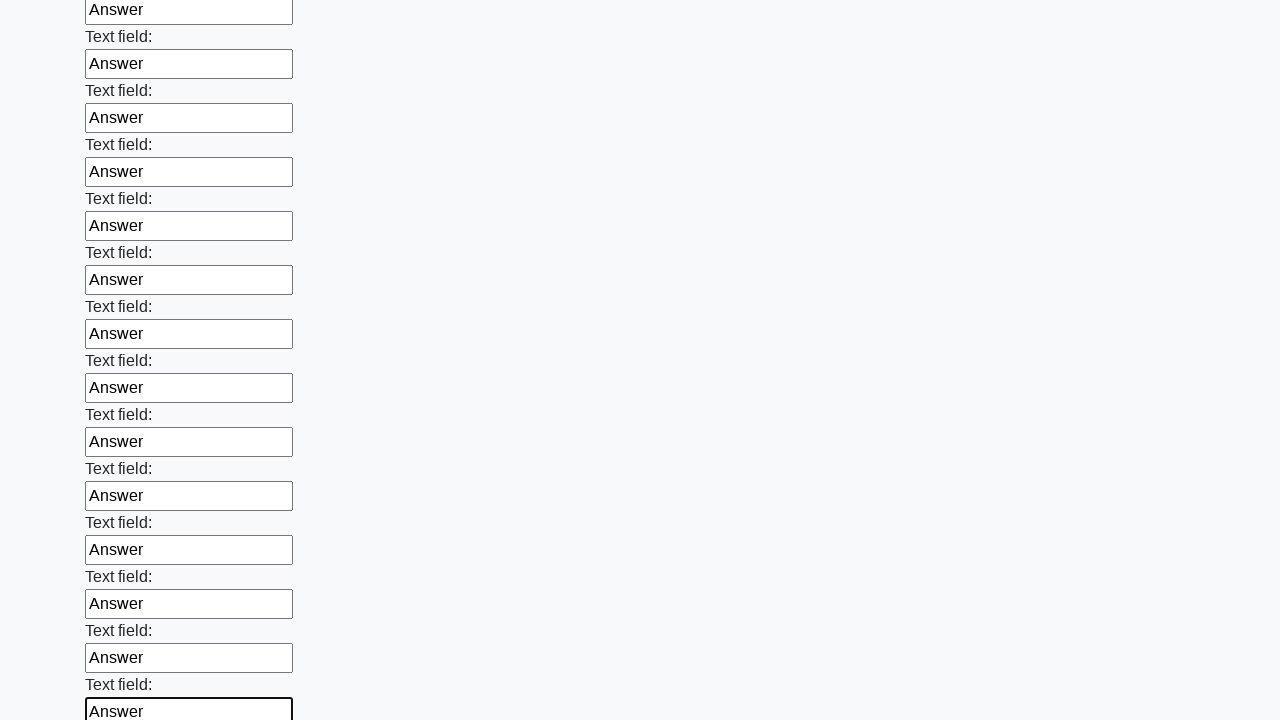

Filled an input field with 'Answer' on input >> nth=61
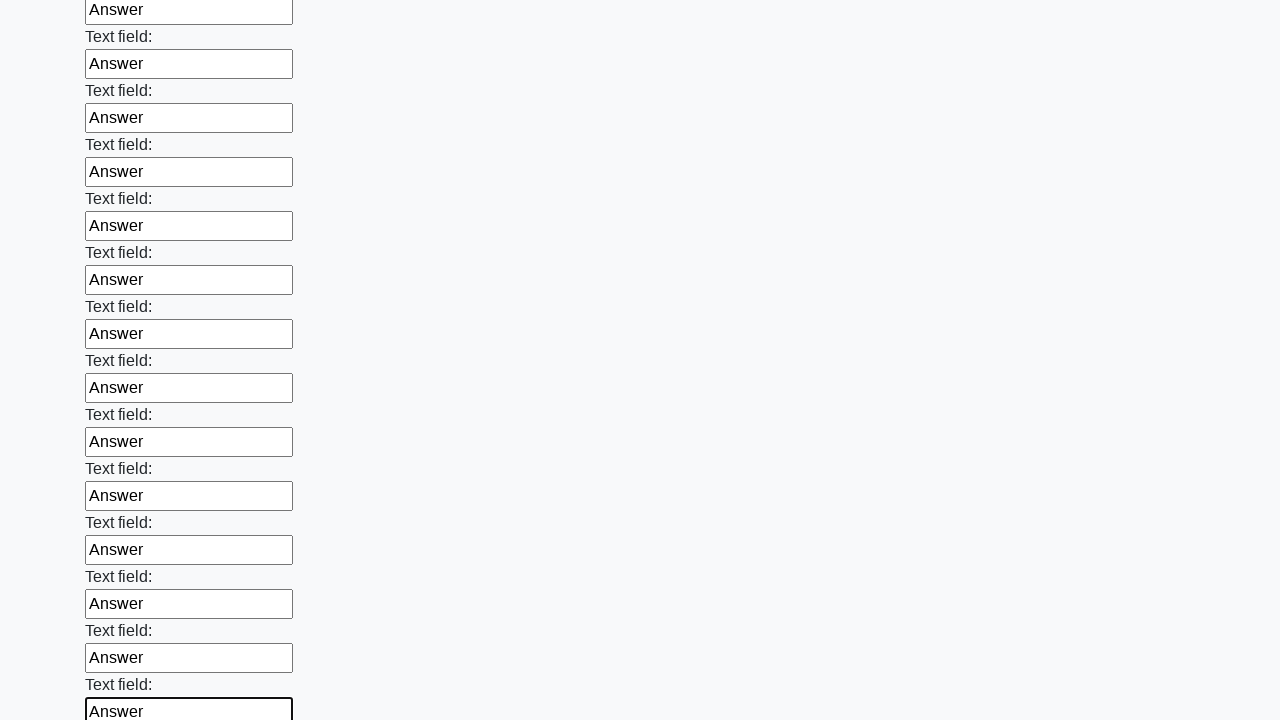

Filled an input field with 'Answer' on input >> nth=62
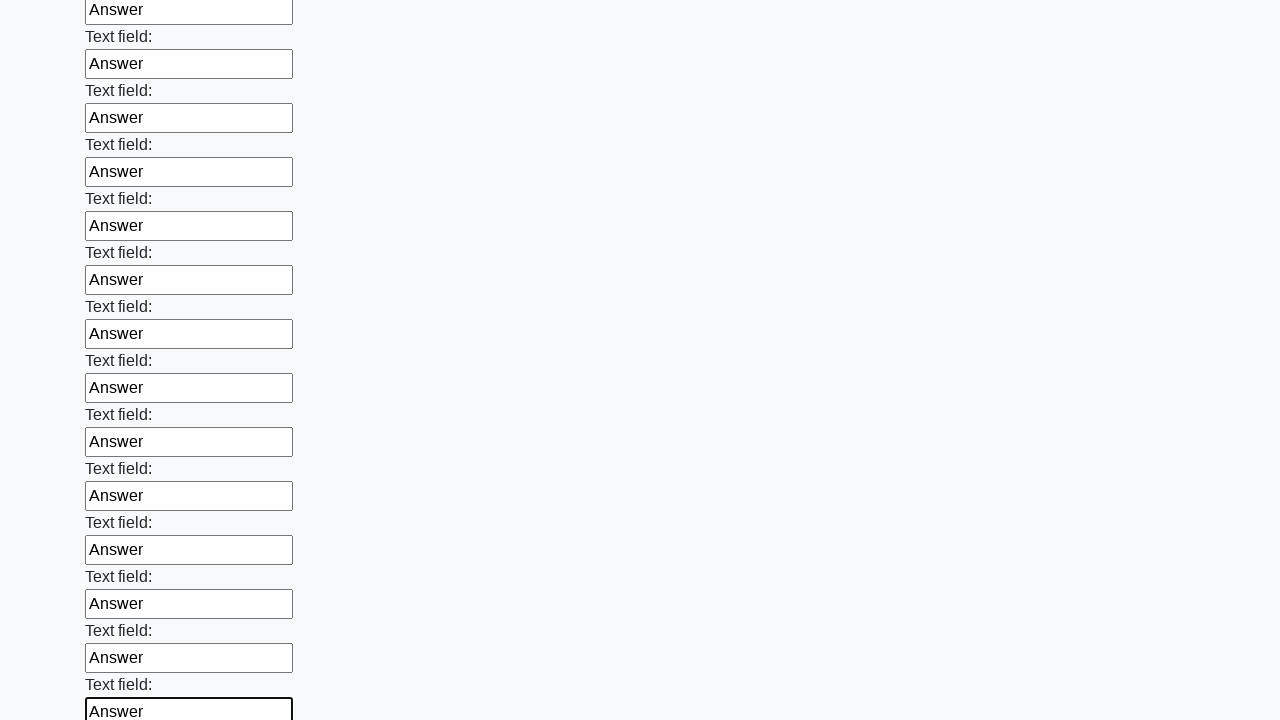

Filled an input field with 'Answer' on input >> nth=63
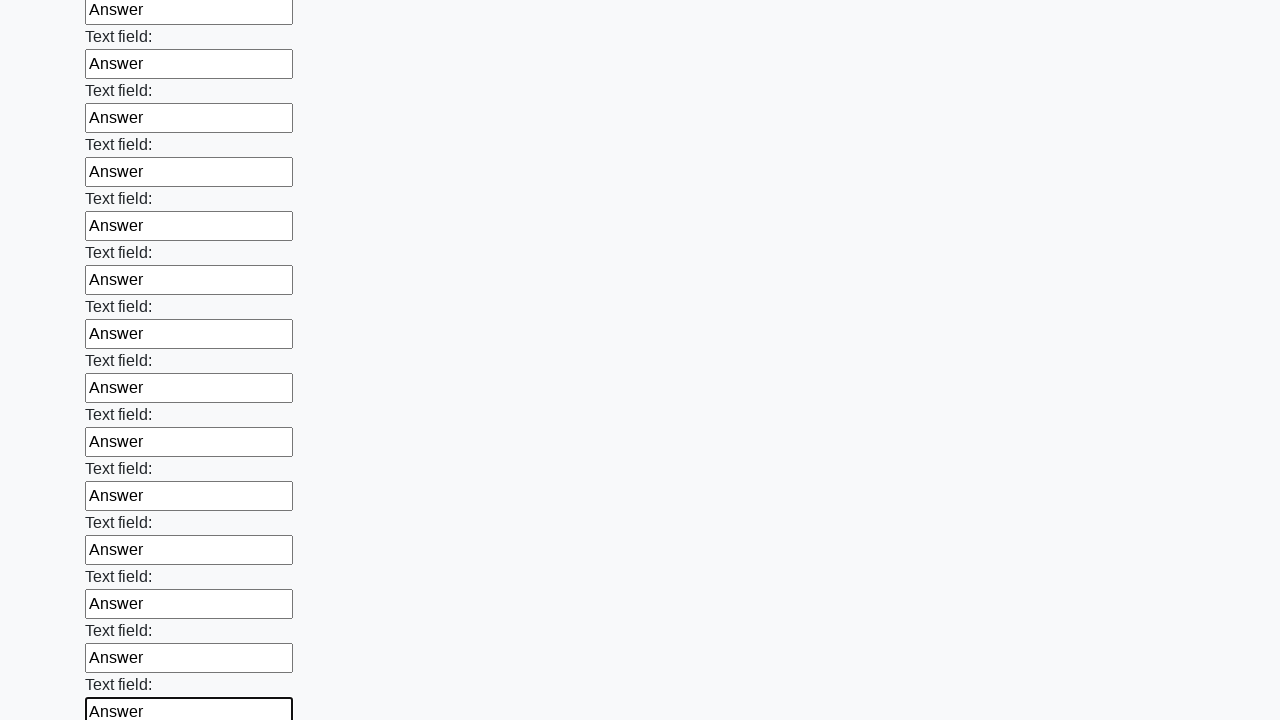

Filled an input field with 'Answer' on input >> nth=64
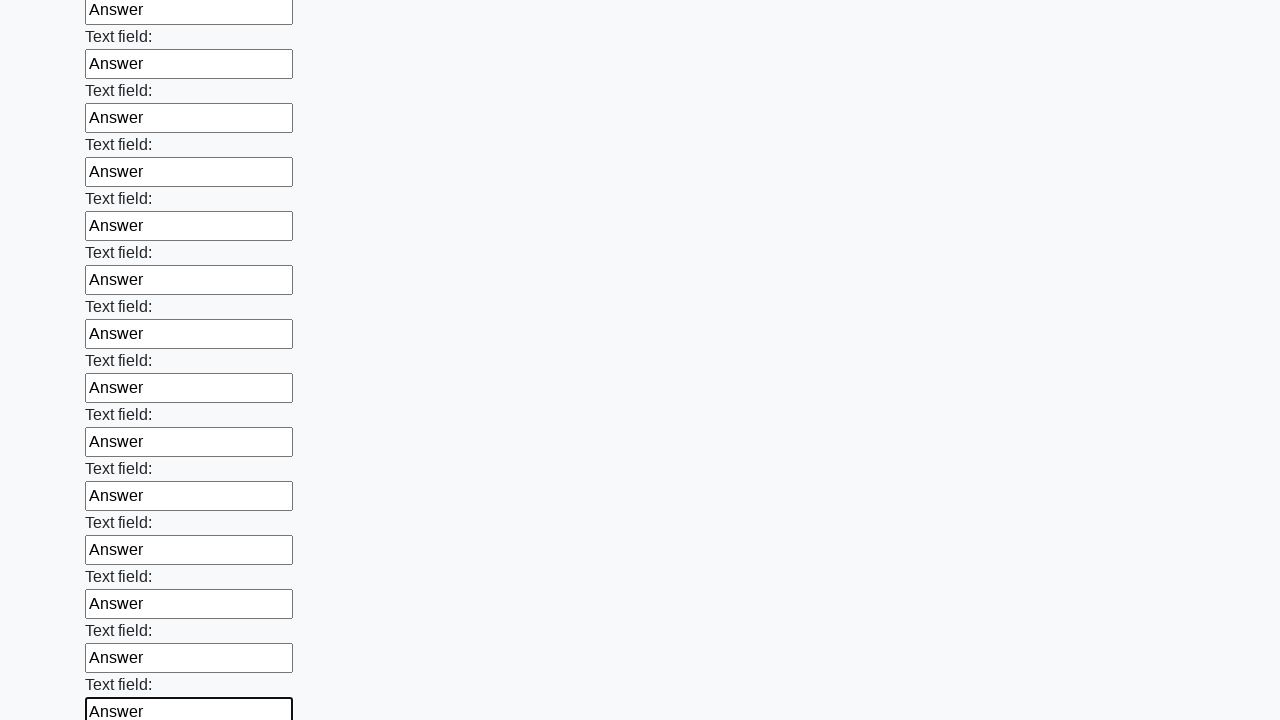

Filled an input field with 'Answer' on input >> nth=65
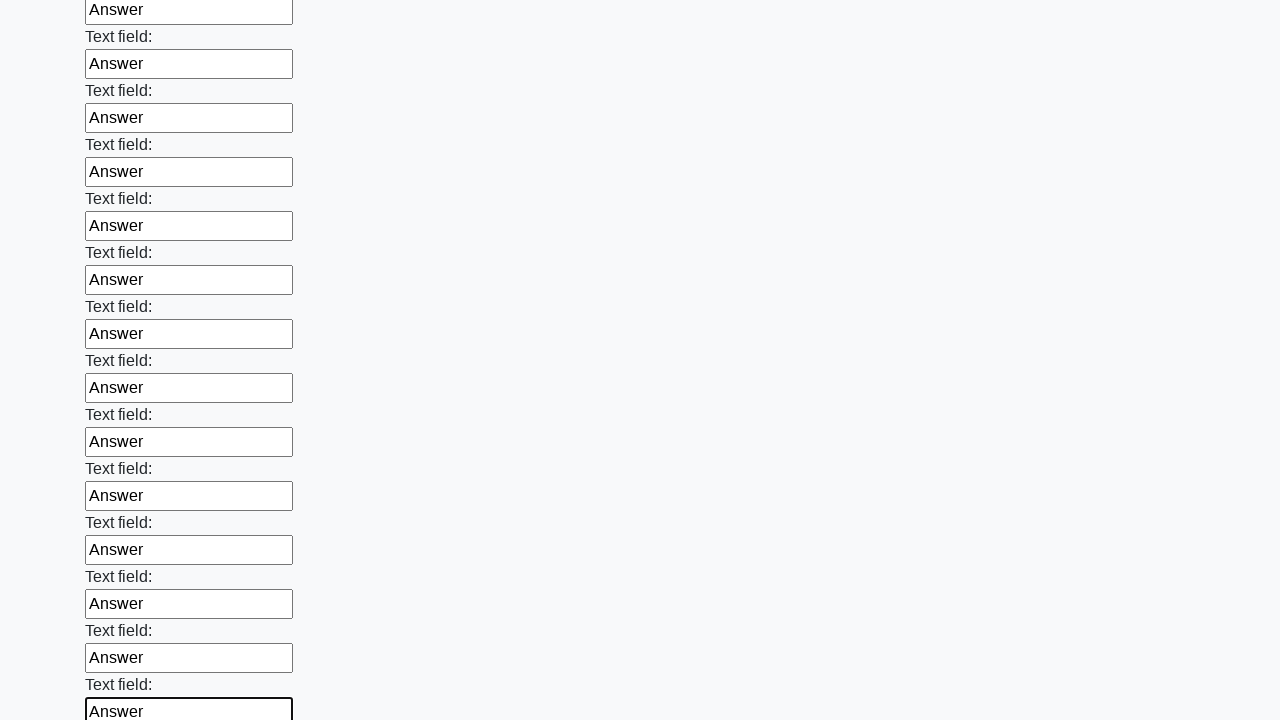

Filled an input field with 'Answer' on input >> nth=66
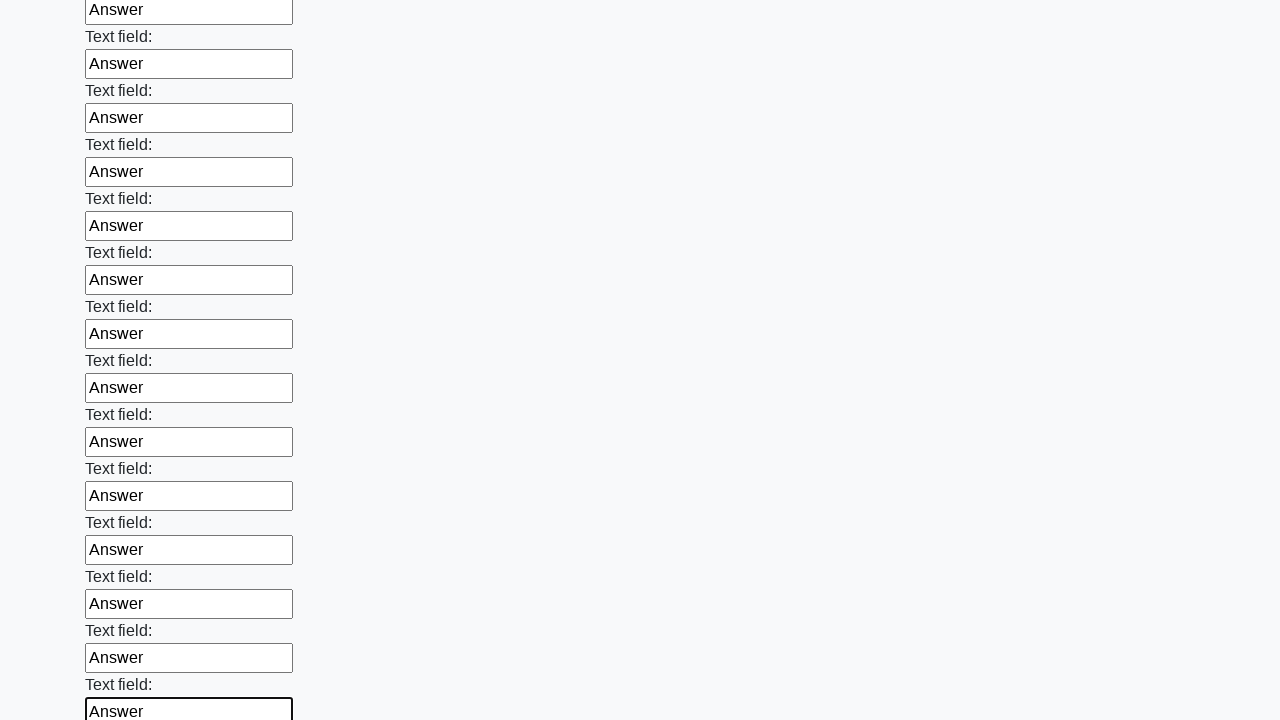

Filled an input field with 'Answer' on input >> nth=67
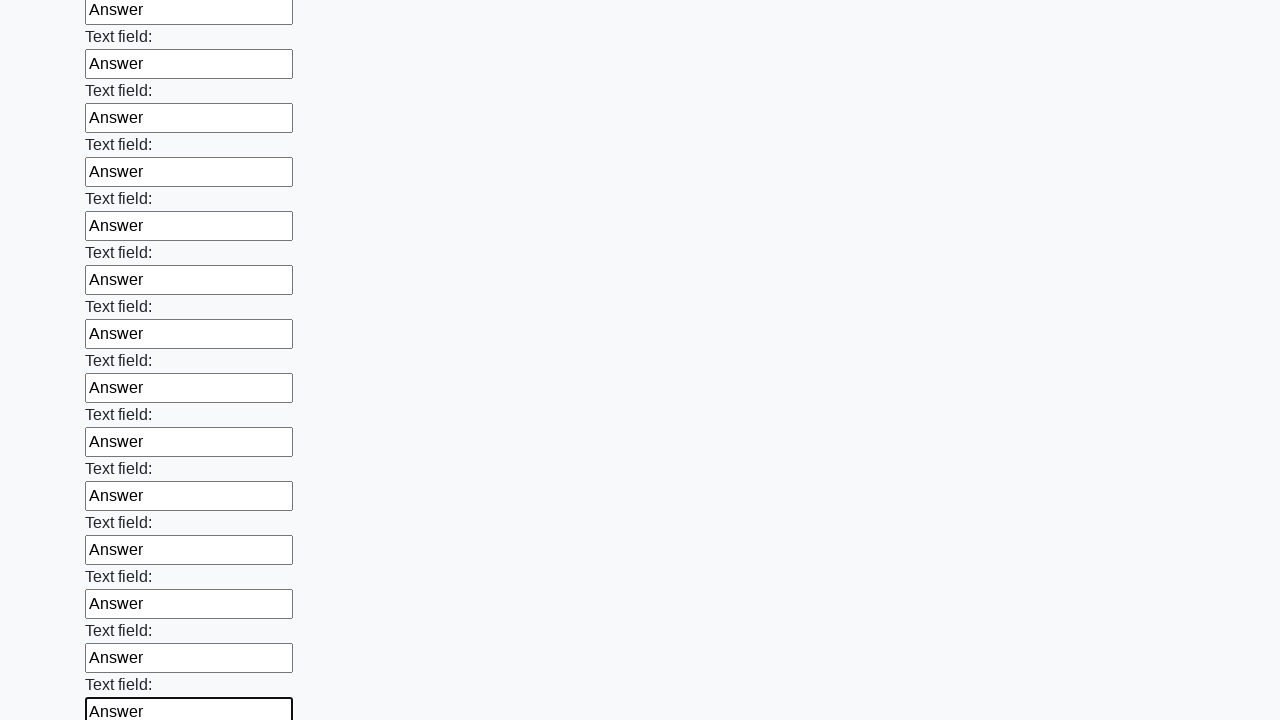

Filled an input field with 'Answer' on input >> nth=68
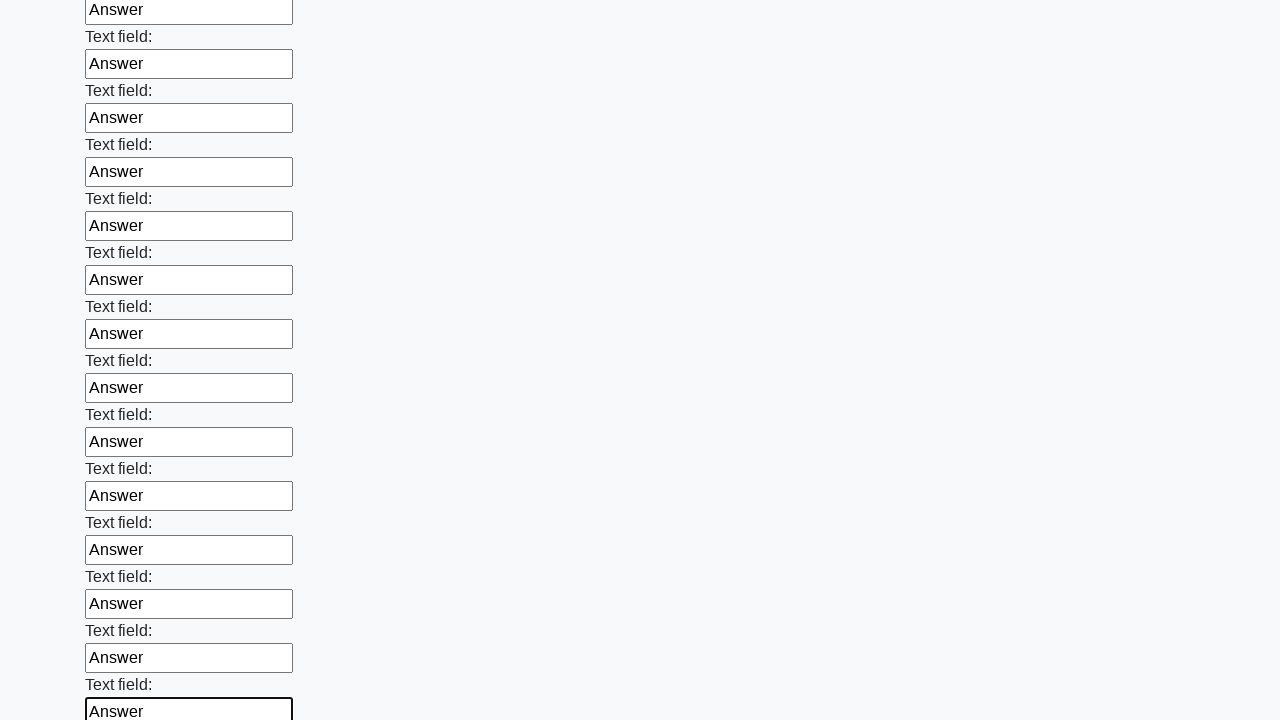

Filled an input field with 'Answer' on input >> nth=69
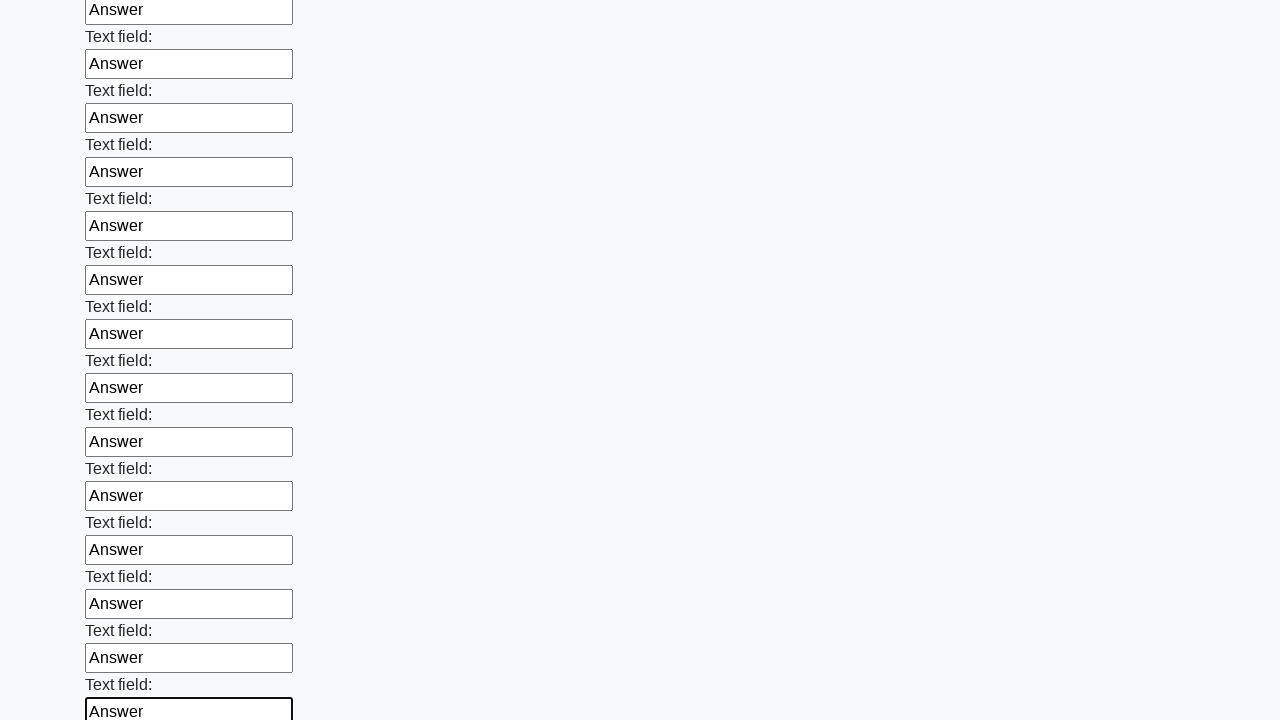

Filled an input field with 'Answer' on input >> nth=70
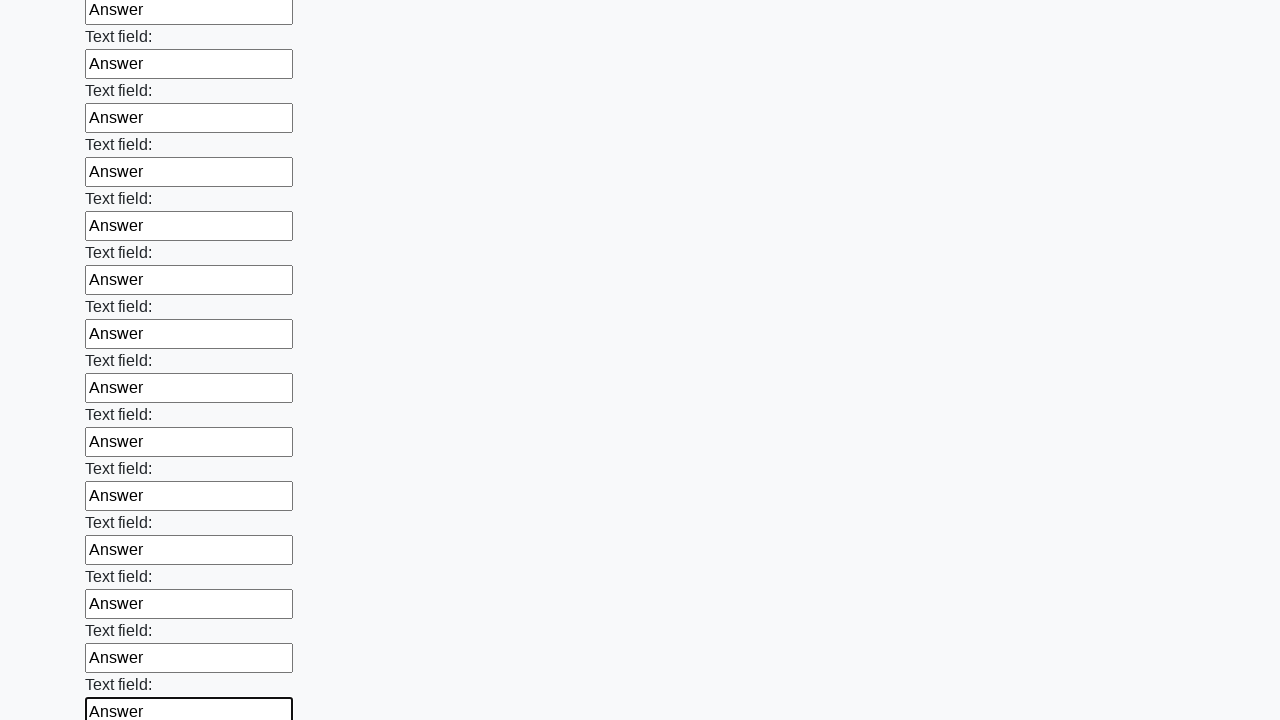

Filled an input field with 'Answer' on input >> nth=71
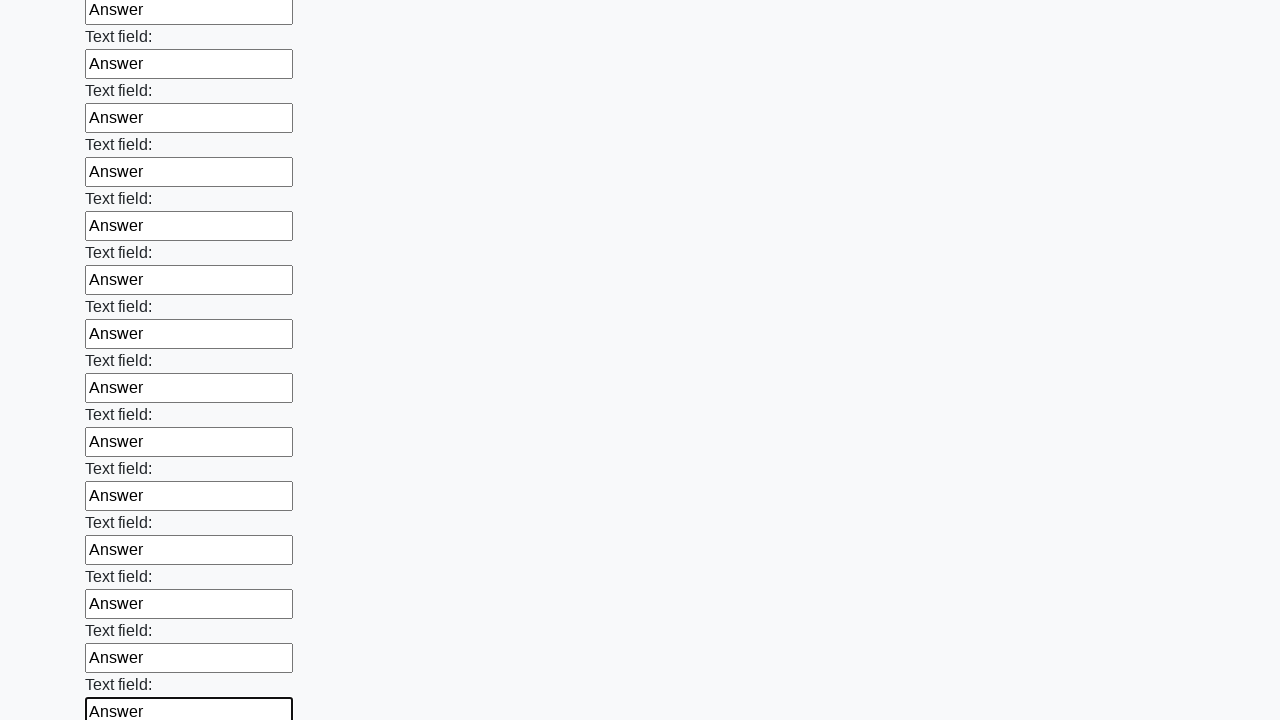

Filled an input field with 'Answer' on input >> nth=72
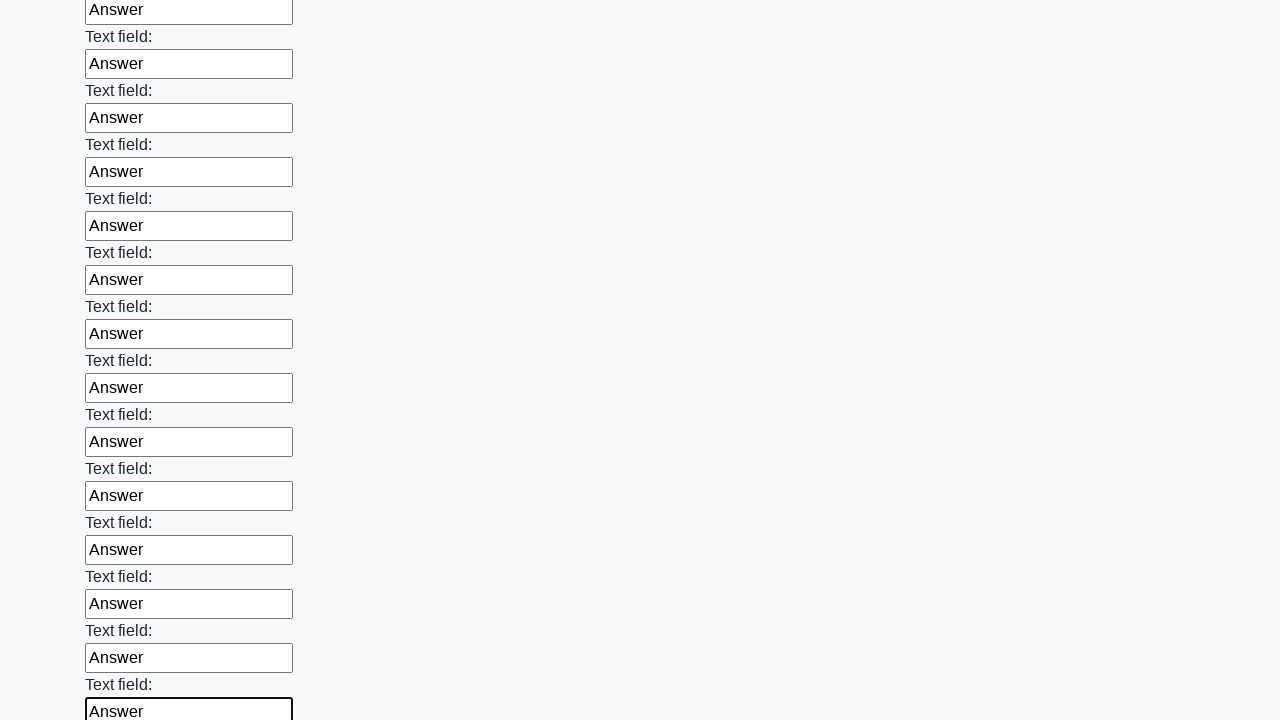

Filled an input field with 'Answer' on input >> nth=73
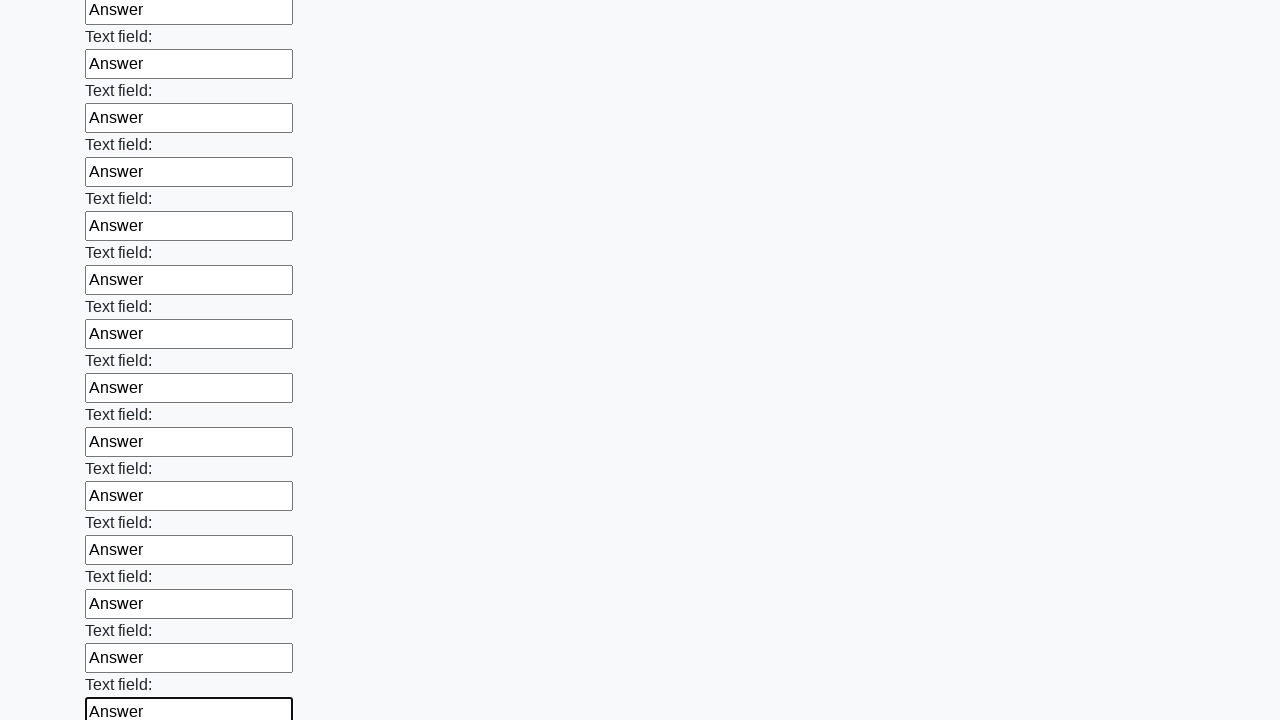

Filled an input field with 'Answer' on input >> nth=74
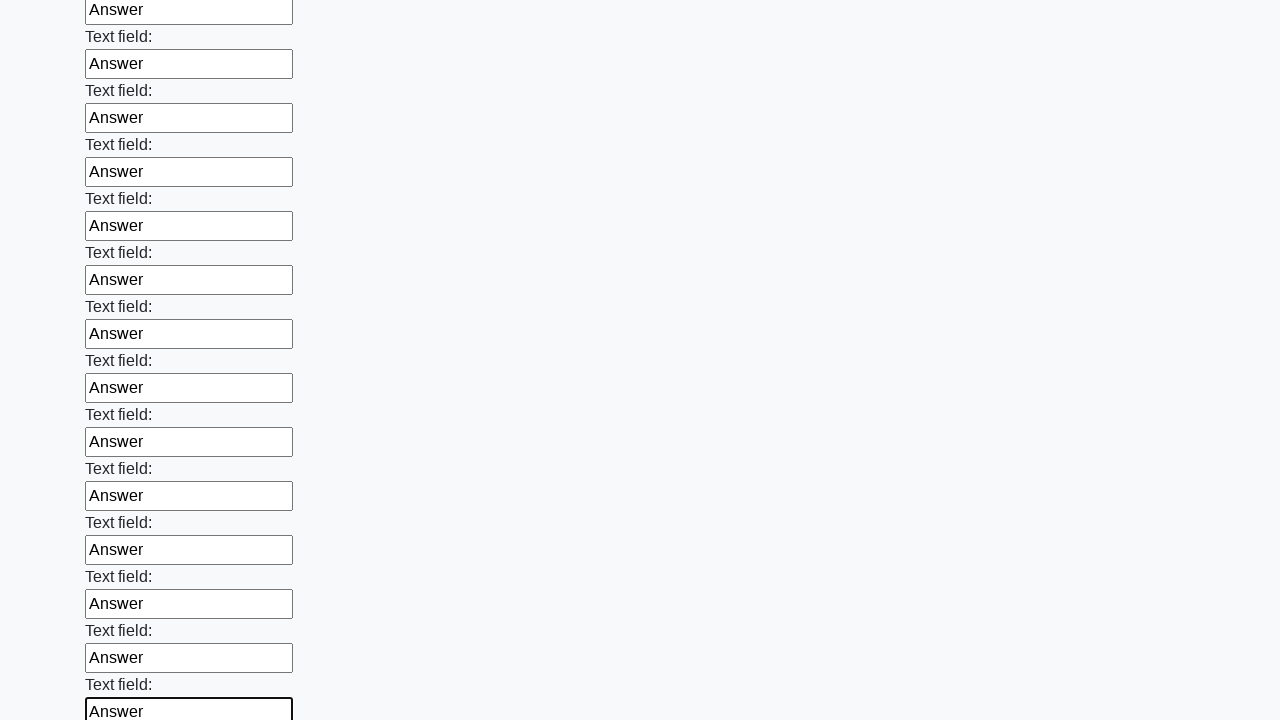

Filled an input field with 'Answer' on input >> nth=75
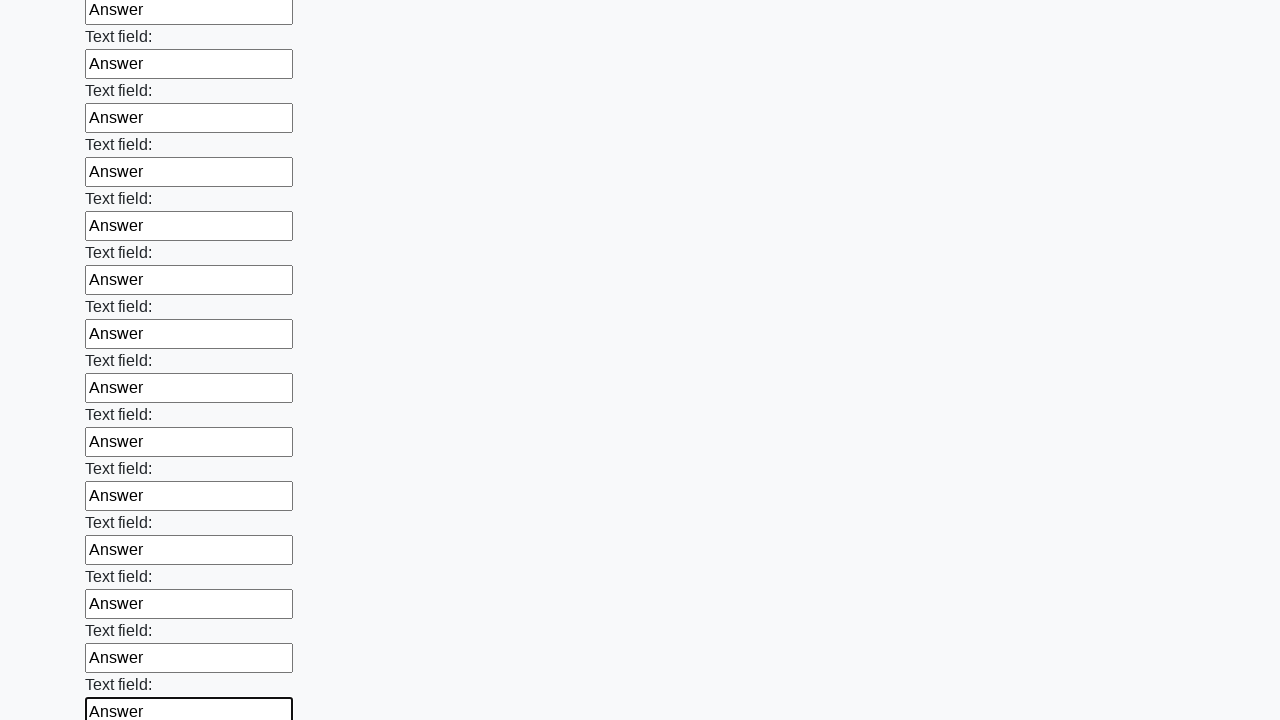

Filled an input field with 'Answer' on input >> nth=76
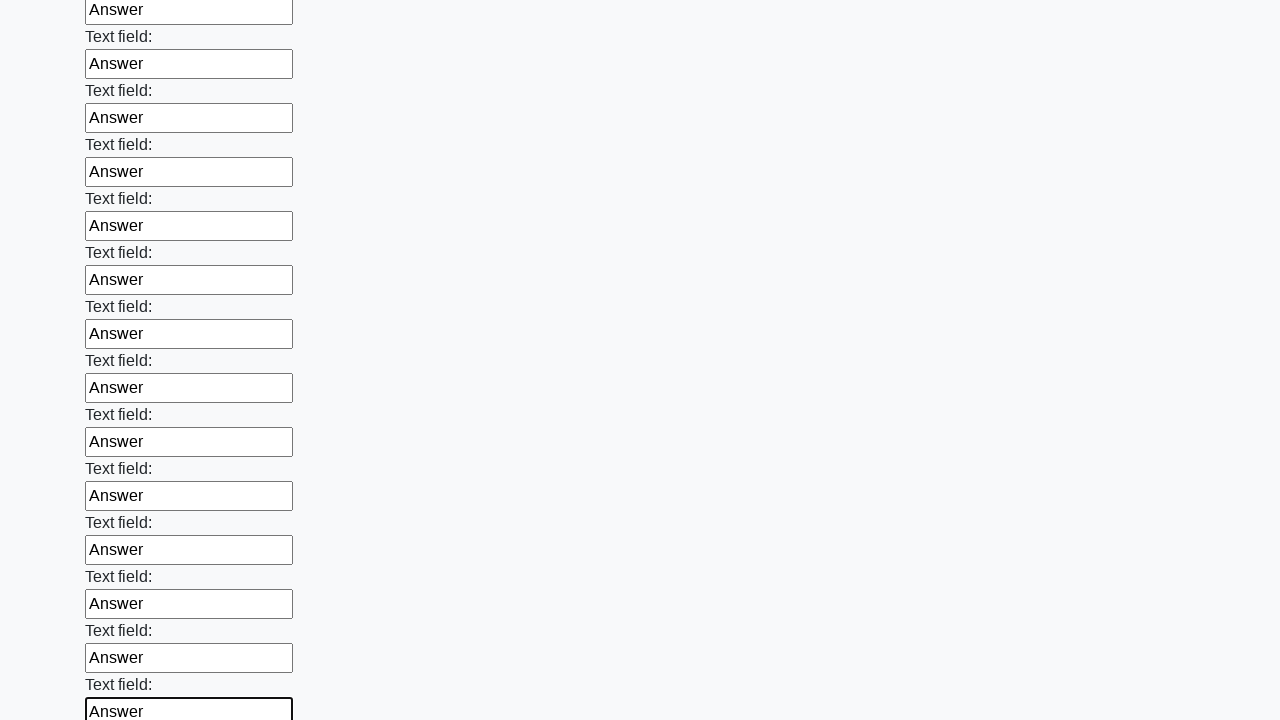

Filled an input field with 'Answer' on input >> nth=77
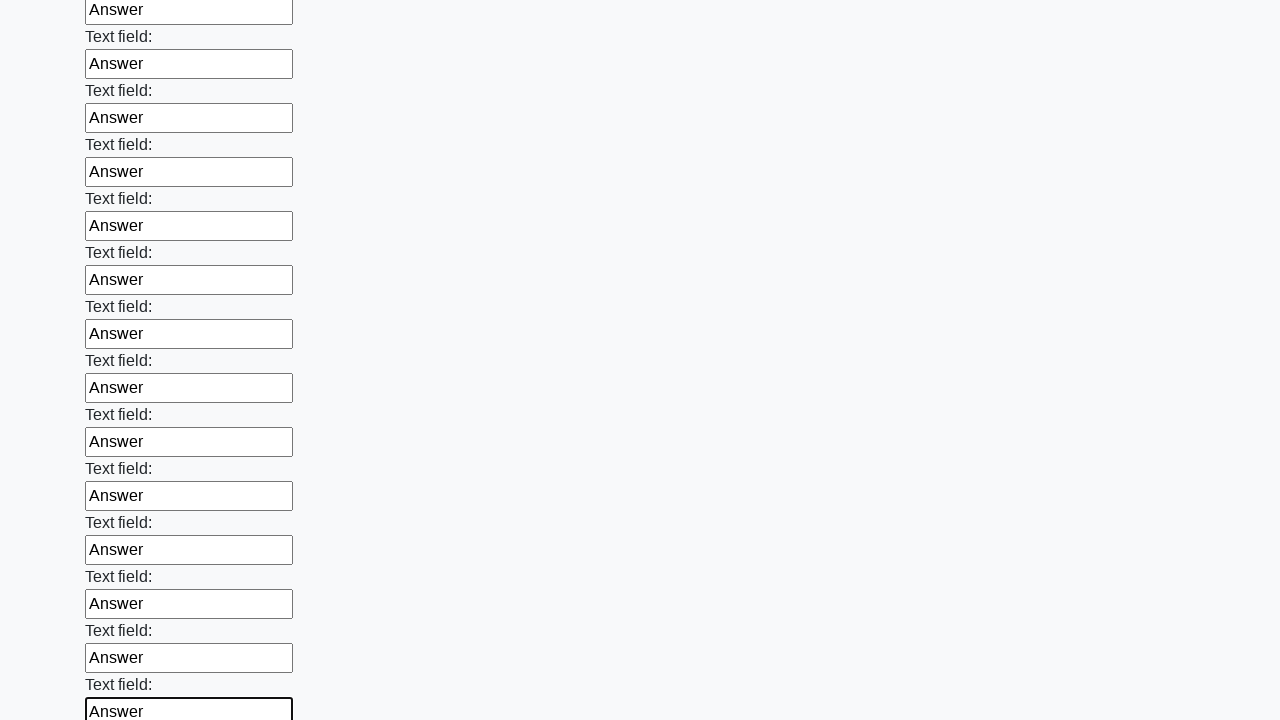

Filled an input field with 'Answer' on input >> nth=78
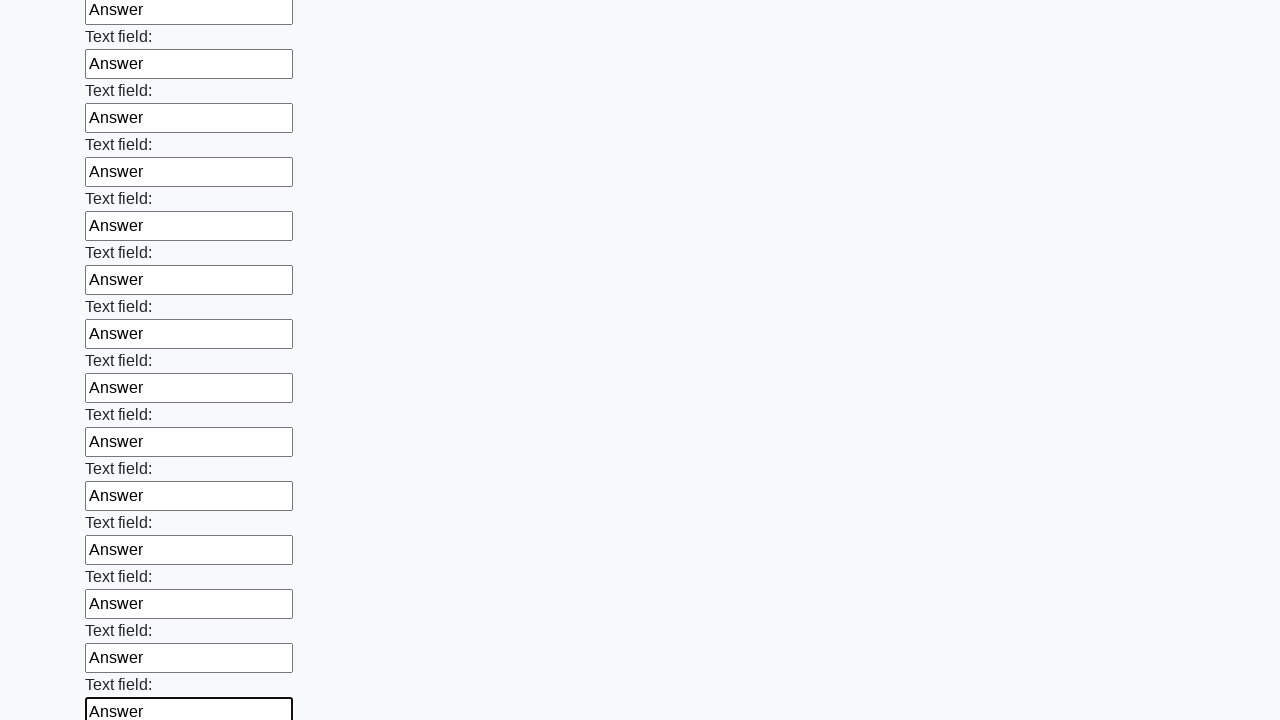

Filled an input field with 'Answer' on input >> nth=79
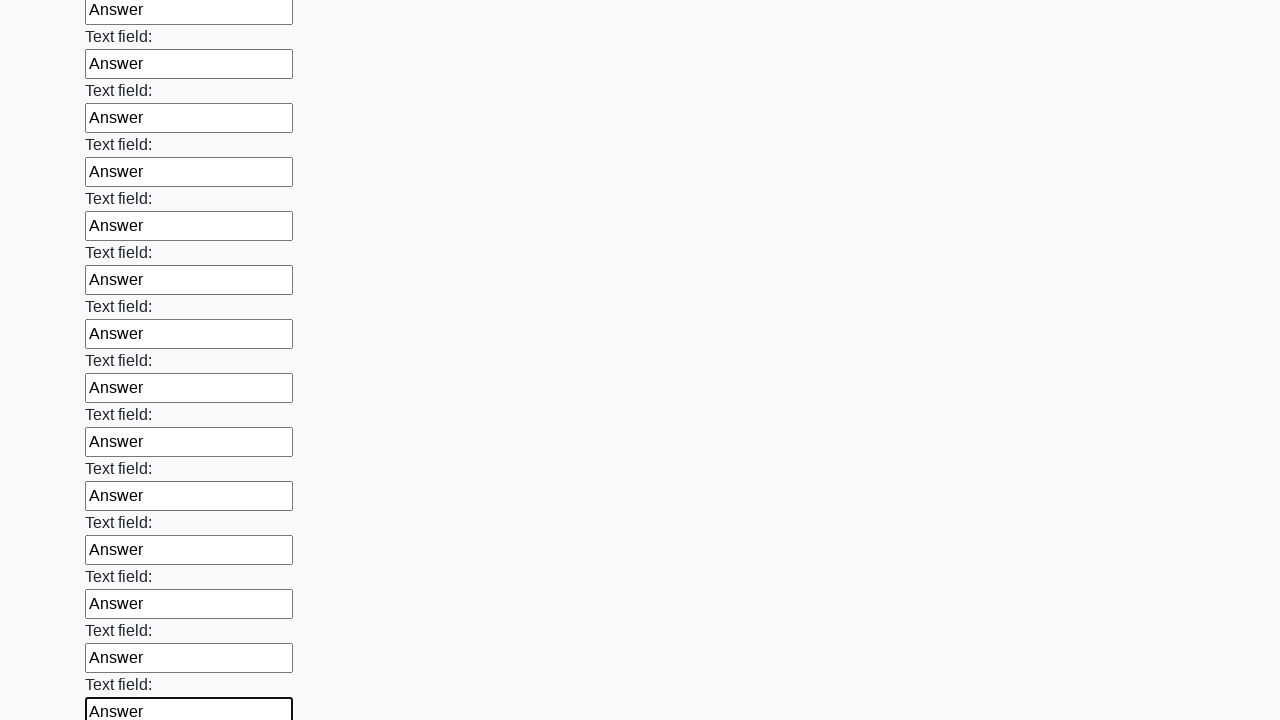

Filled an input field with 'Answer' on input >> nth=80
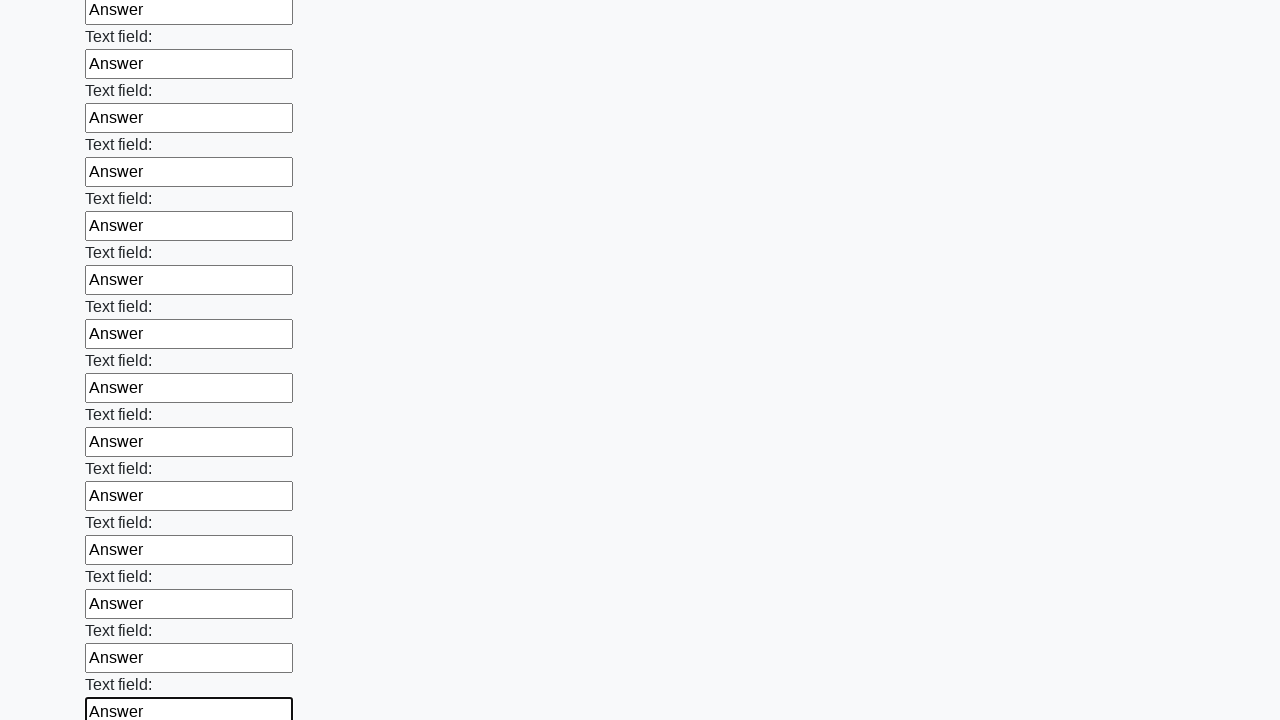

Filled an input field with 'Answer' on input >> nth=81
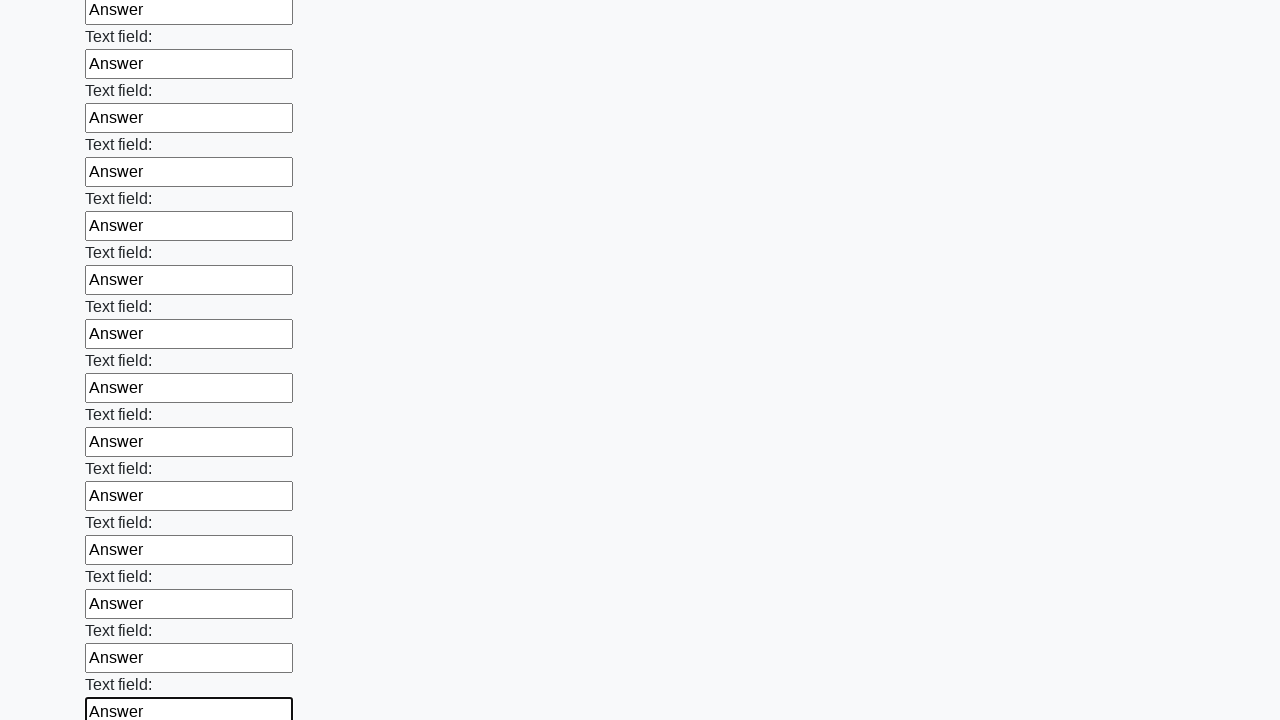

Filled an input field with 'Answer' on input >> nth=82
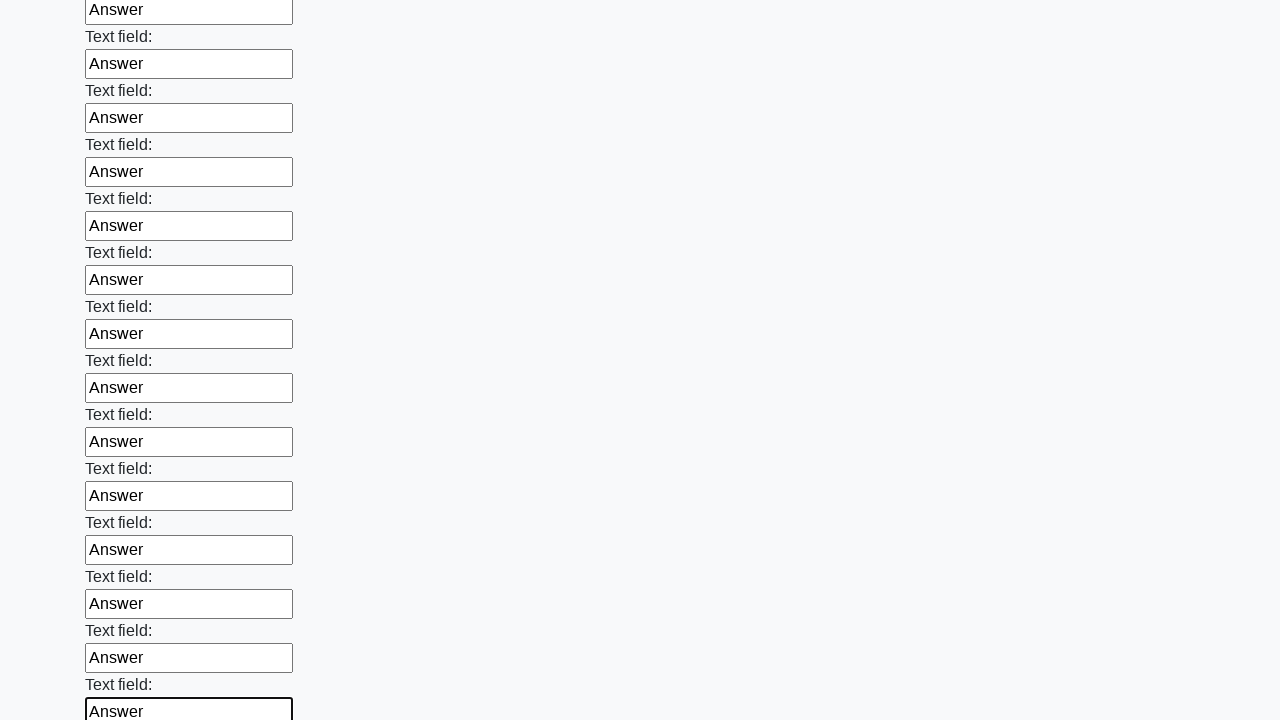

Filled an input field with 'Answer' on input >> nth=83
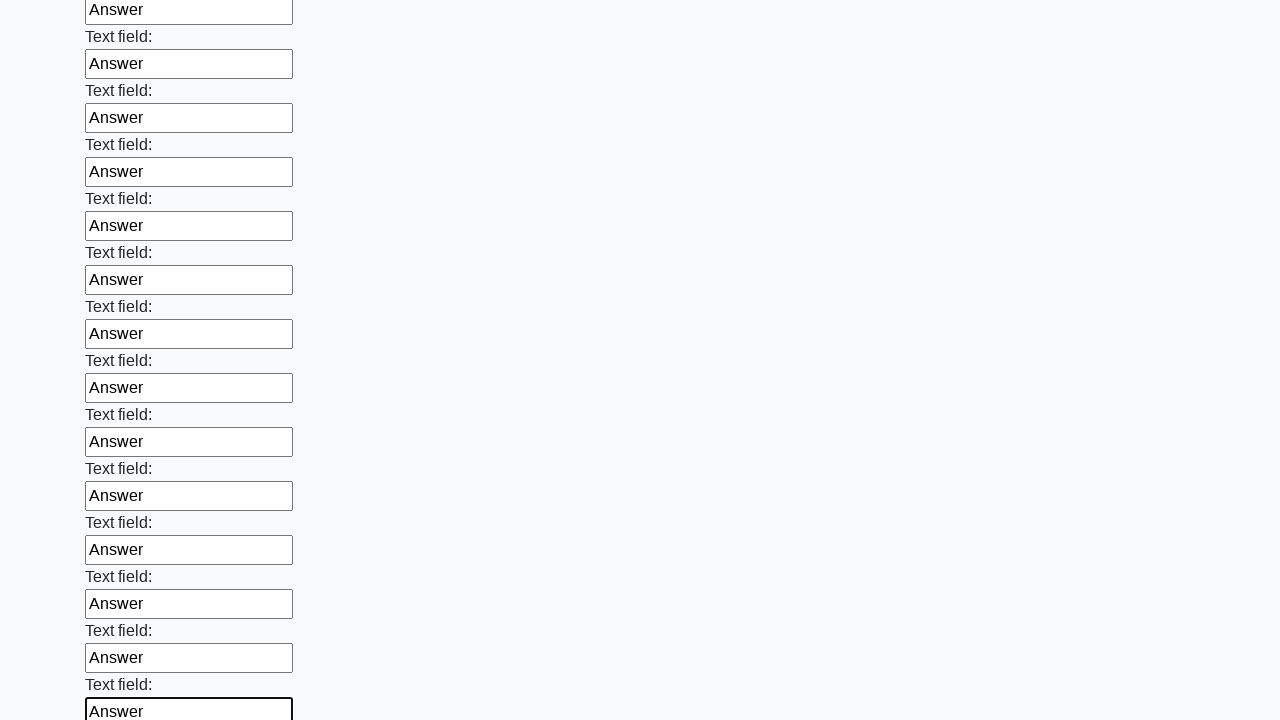

Filled an input field with 'Answer' on input >> nth=84
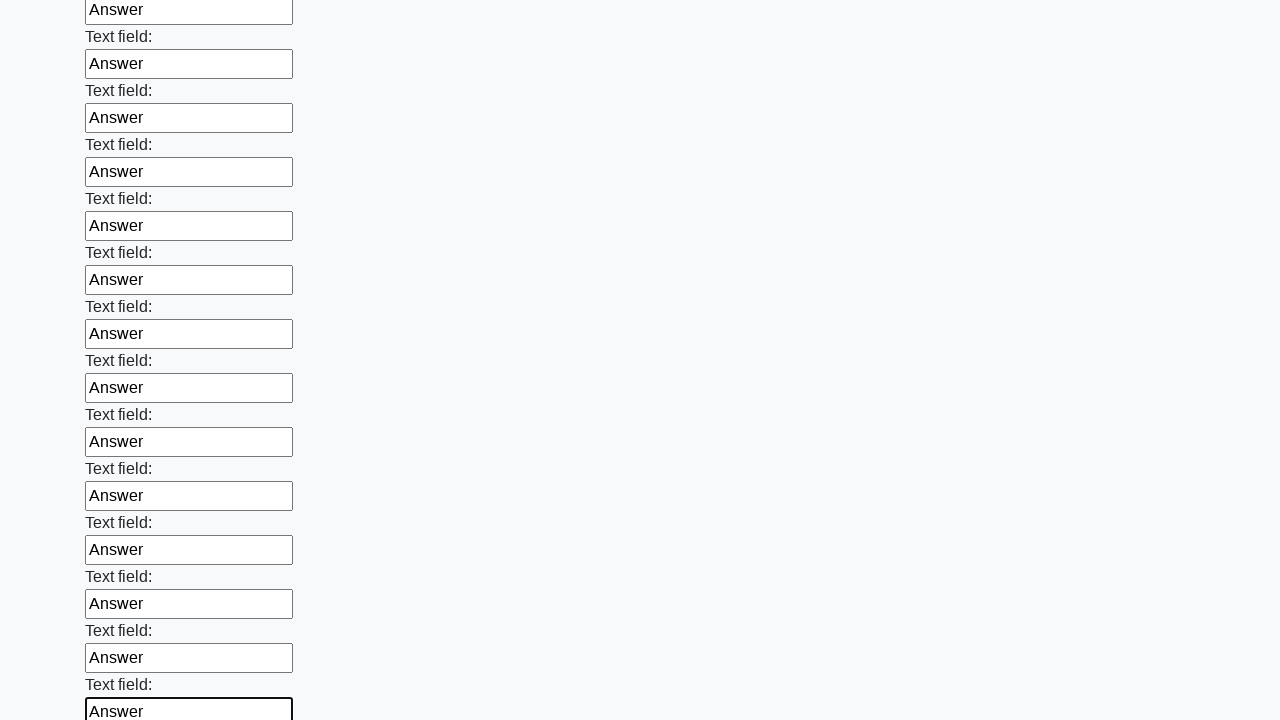

Filled an input field with 'Answer' on input >> nth=85
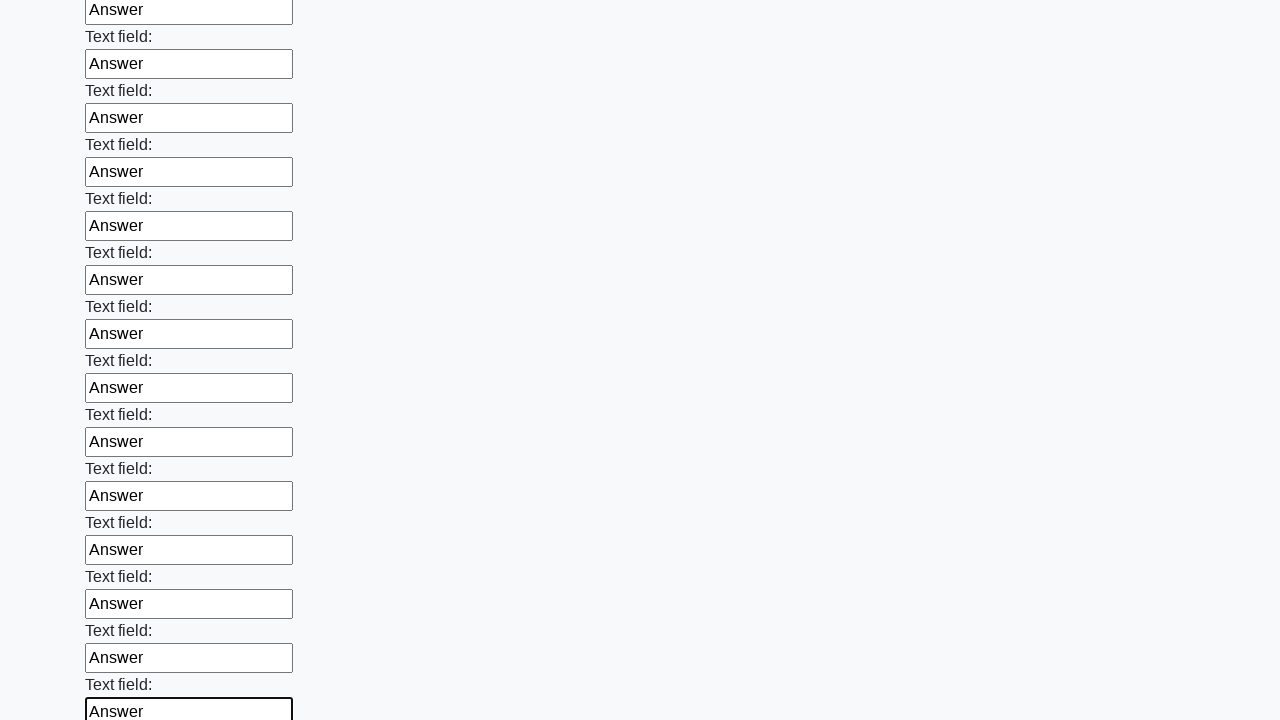

Filled an input field with 'Answer' on input >> nth=86
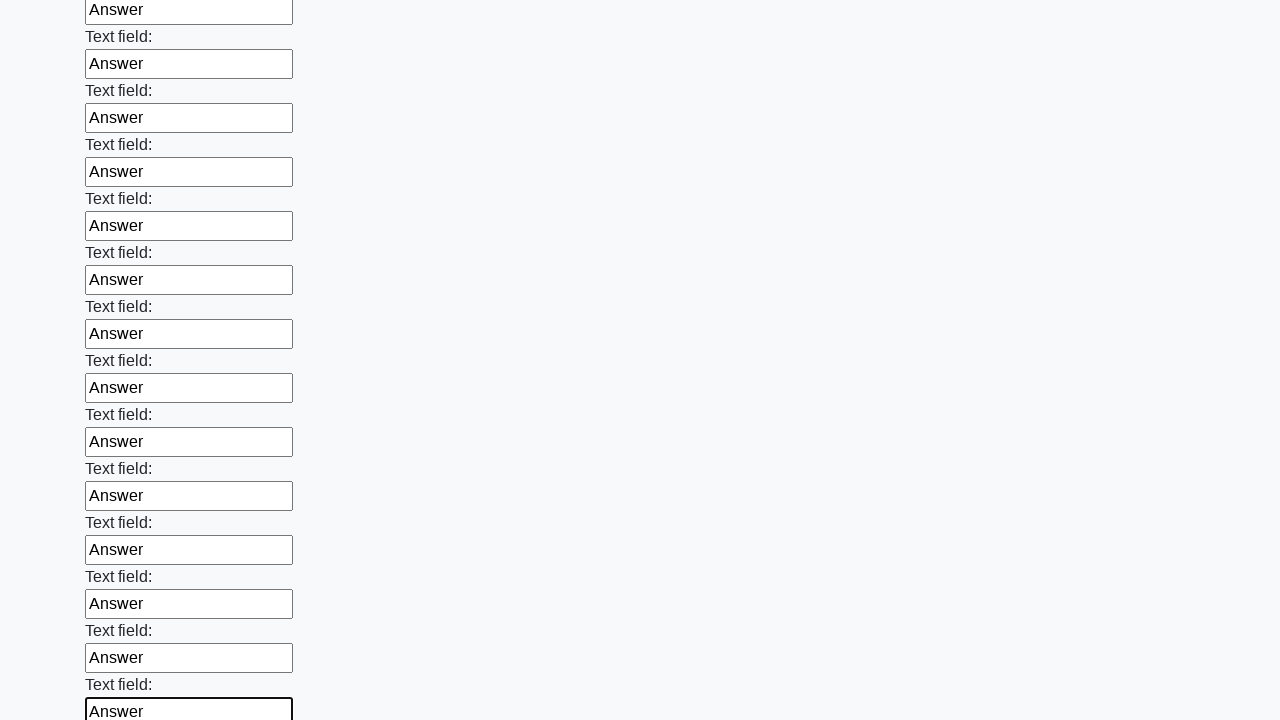

Filled an input field with 'Answer' on input >> nth=87
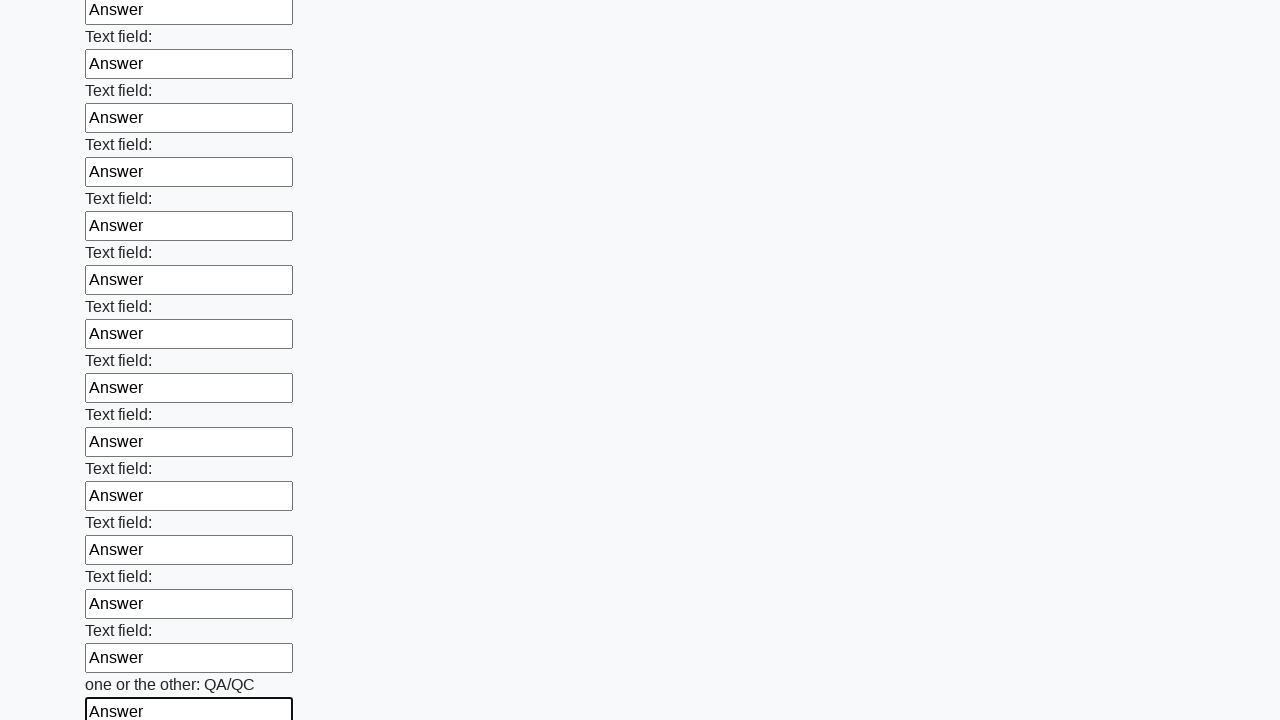

Filled an input field with 'Answer' on input >> nth=88
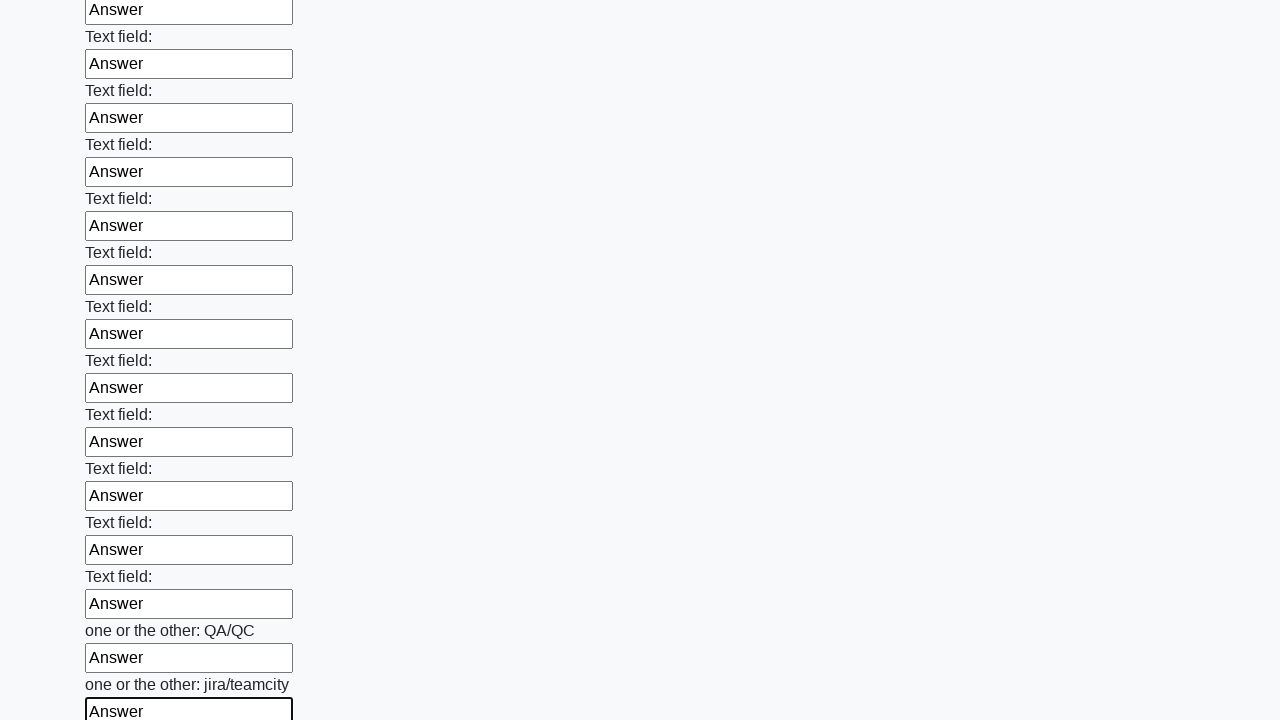

Filled an input field with 'Answer' on input >> nth=89
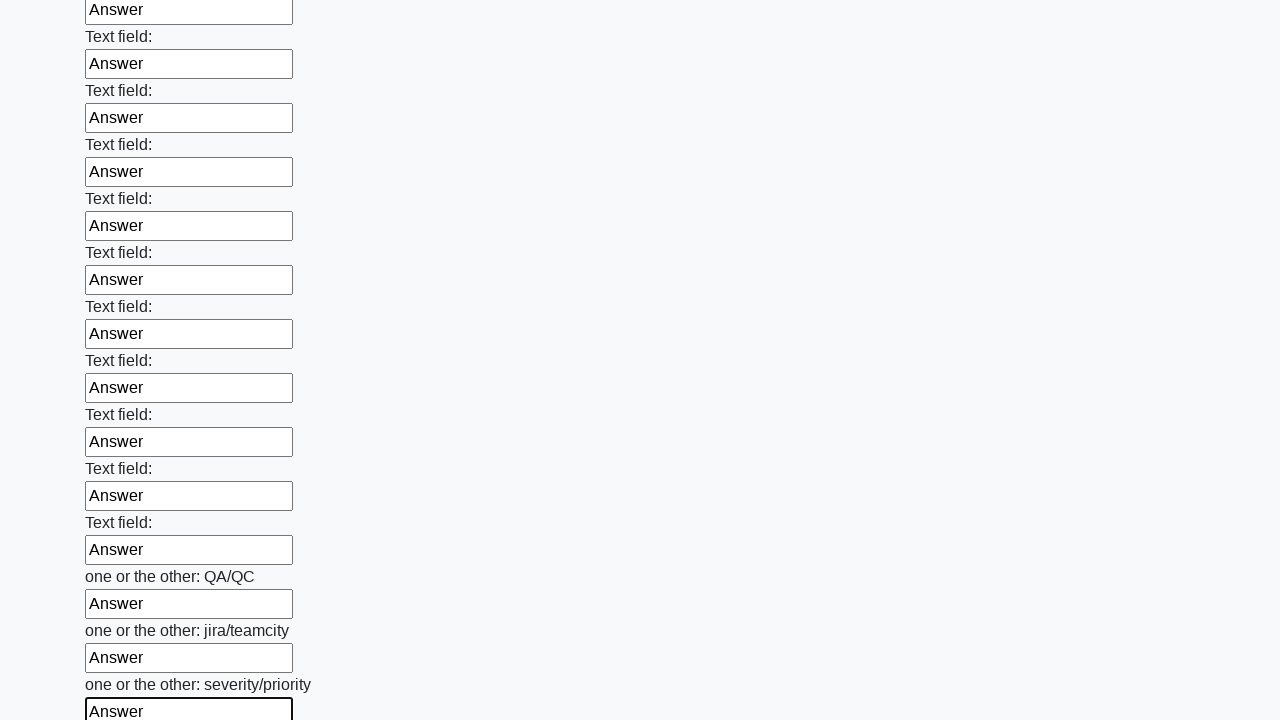

Filled an input field with 'Answer' on input >> nth=90
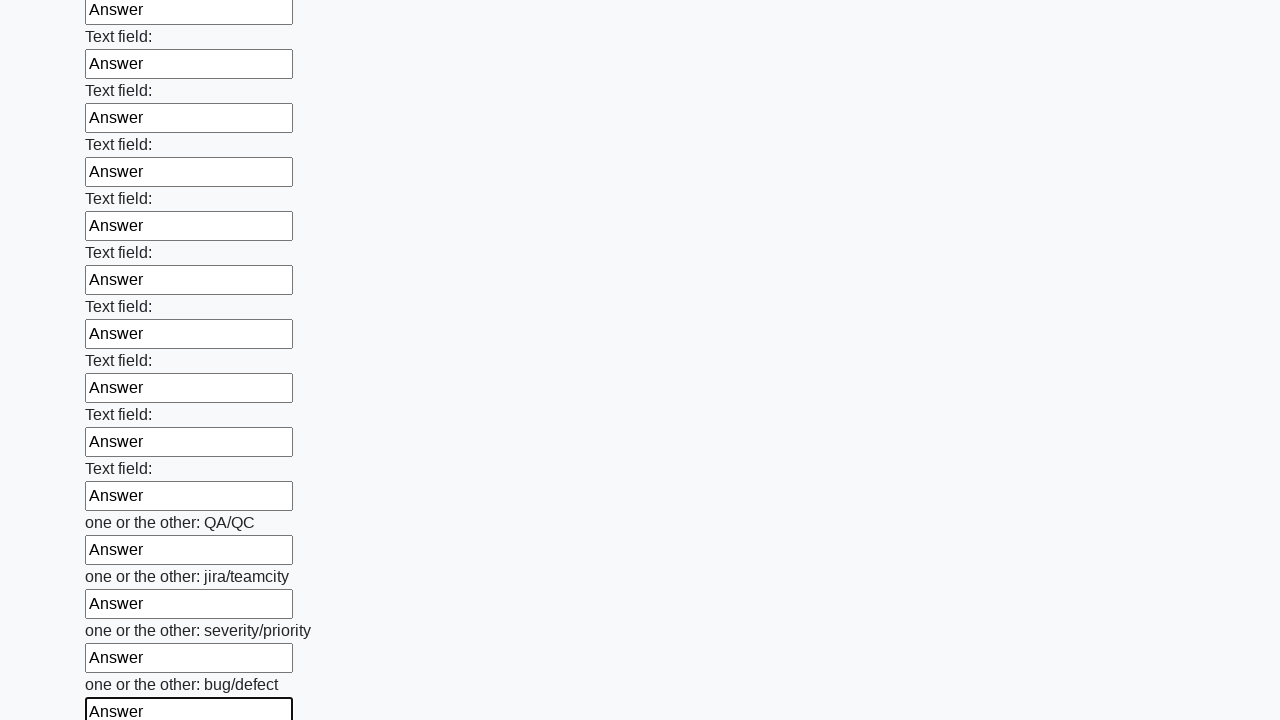

Filled an input field with 'Answer' on input >> nth=91
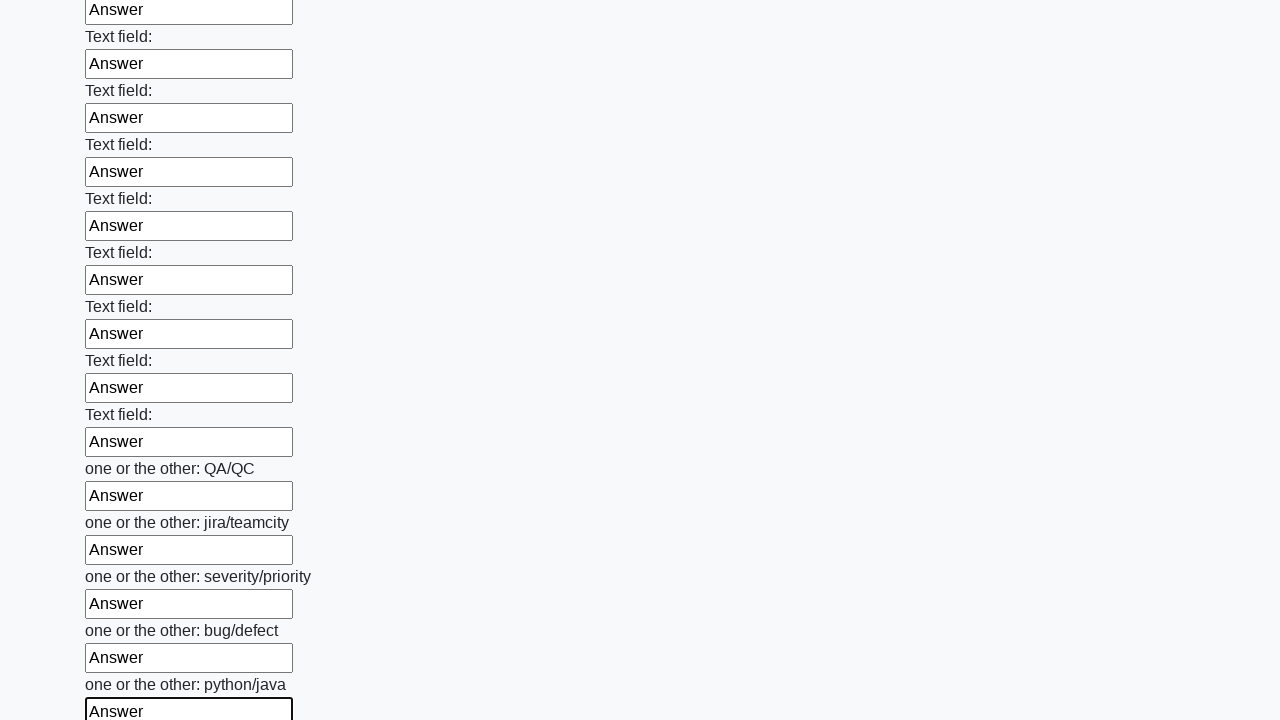

Filled an input field with 'Answer' on input >> nth=92
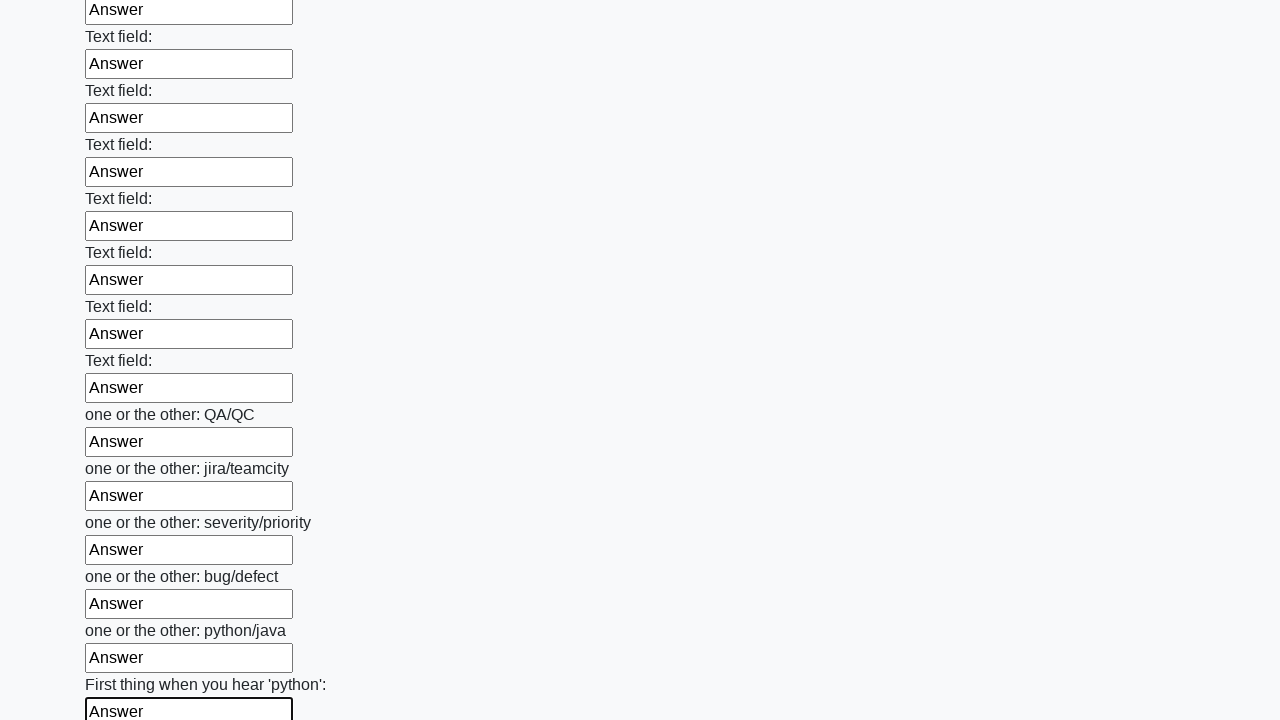

Filled an input field with 'Answer' on input >> nth=93
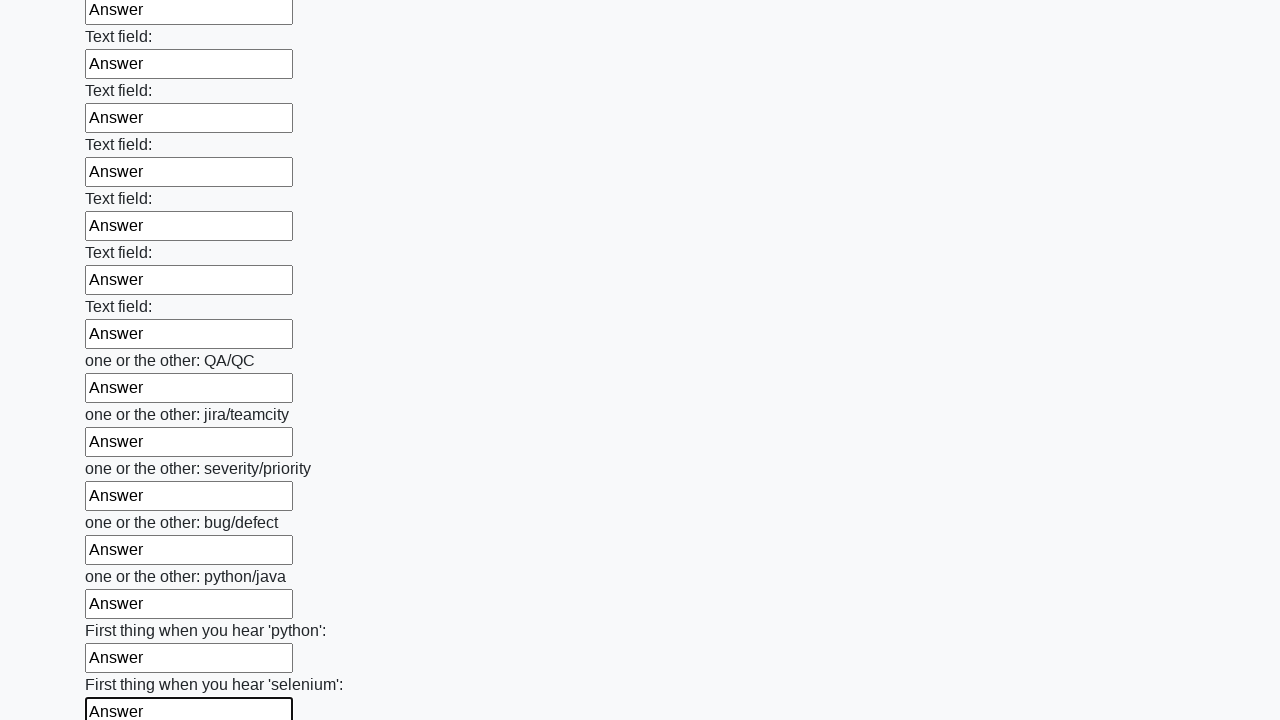

Filled an input field with 'Answer' on input >> nth=94
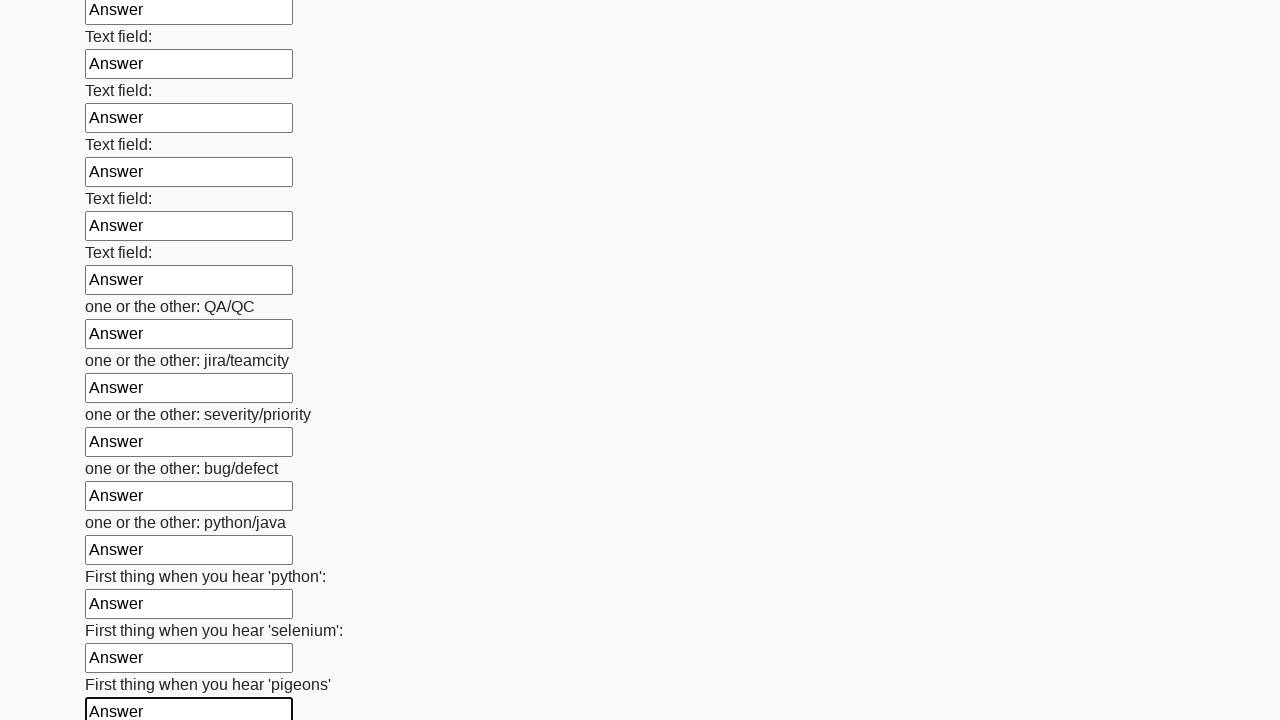

Filled an input field with 'Answer' on input >> nth=95
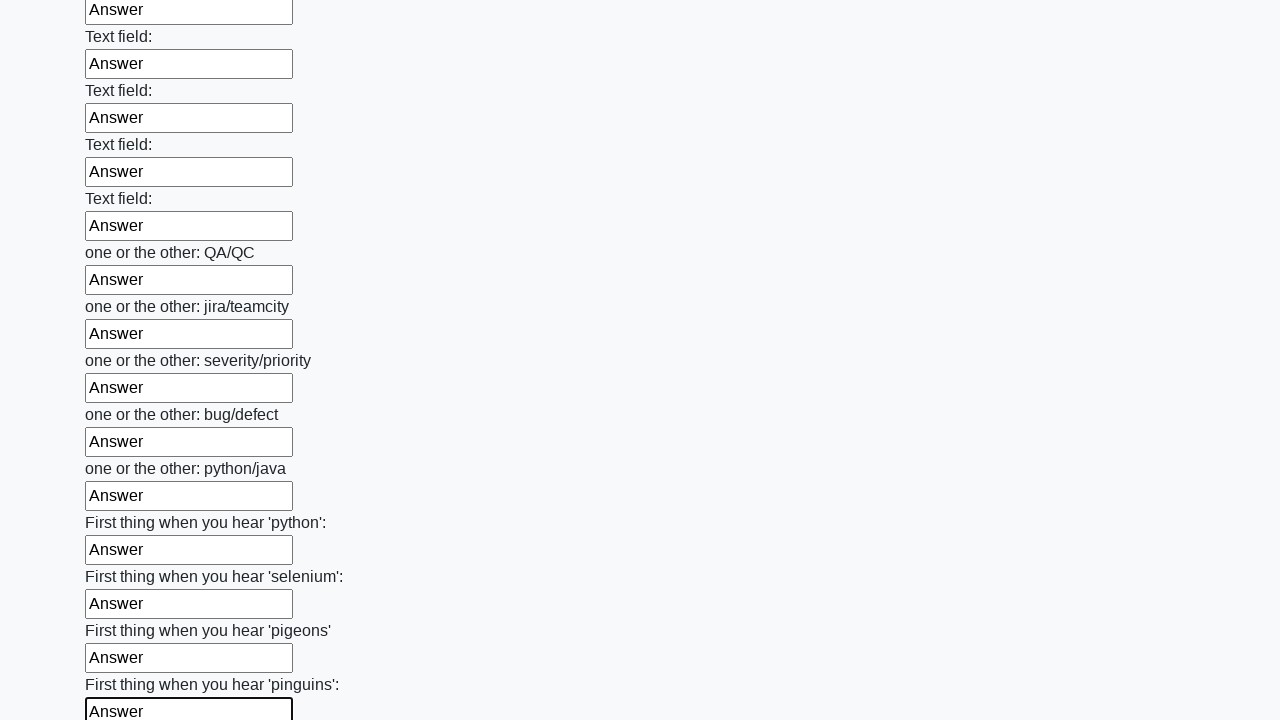

Filled an input field with 'Answer' on input >> nth=96
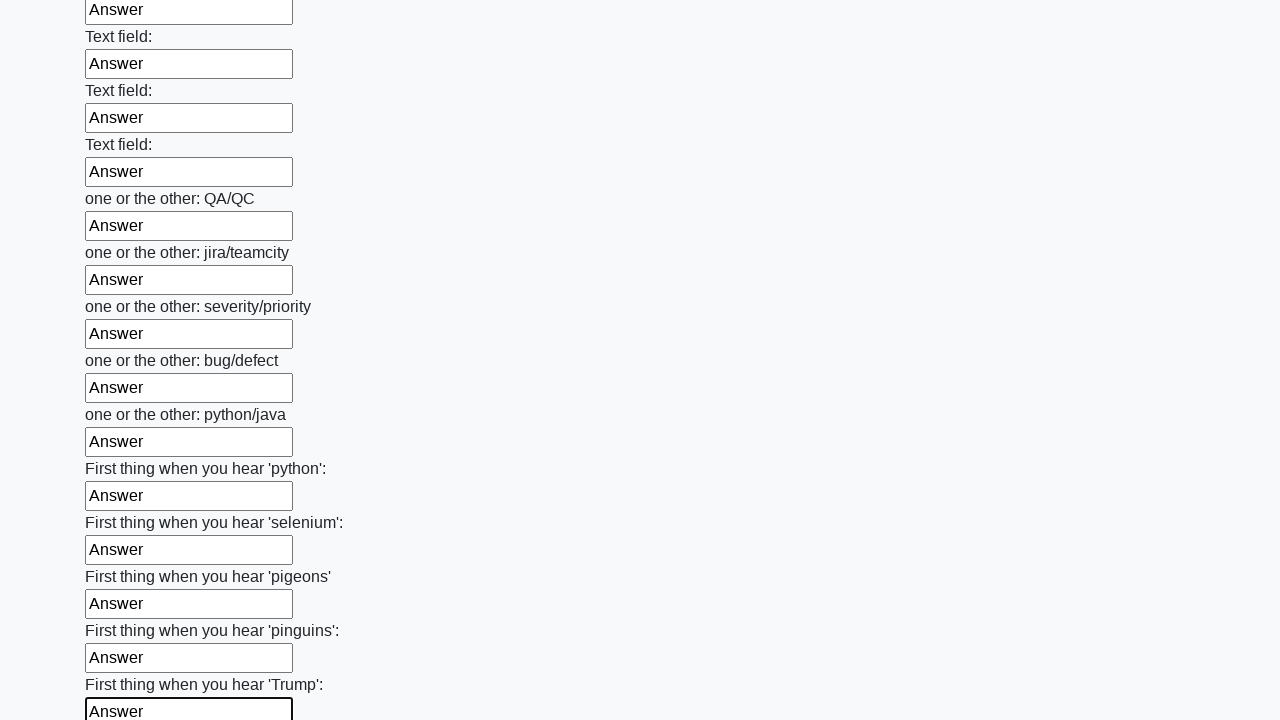

Filled an input field with 'Answer' on input >> nth=97
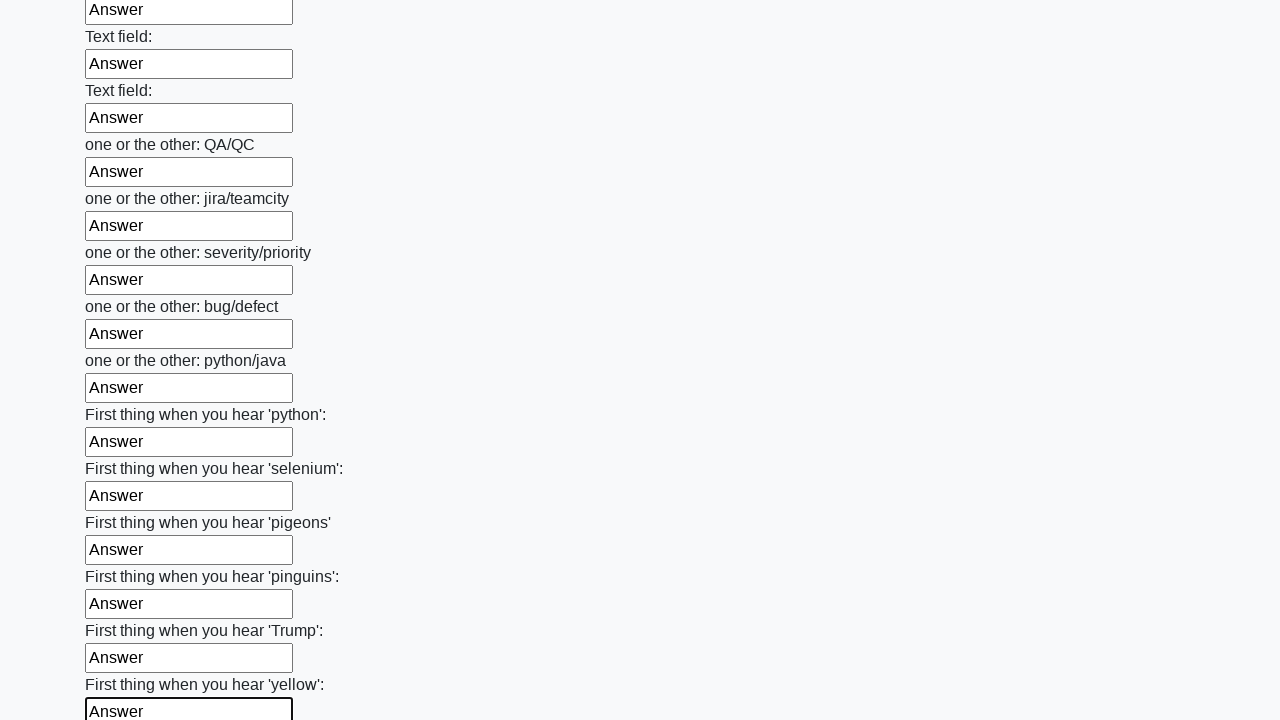

Filled an input field with 'Answer' on input >> nth=98
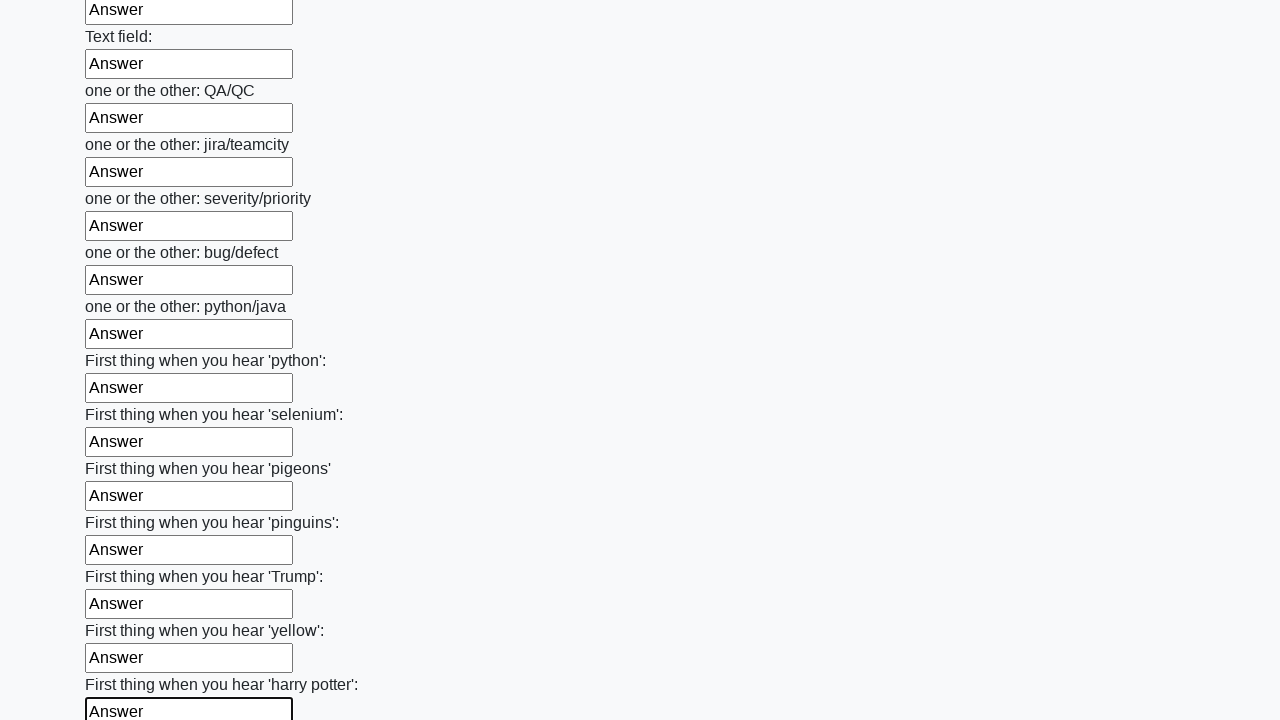

Filled an input field with 'Answer' on input >> nth=99
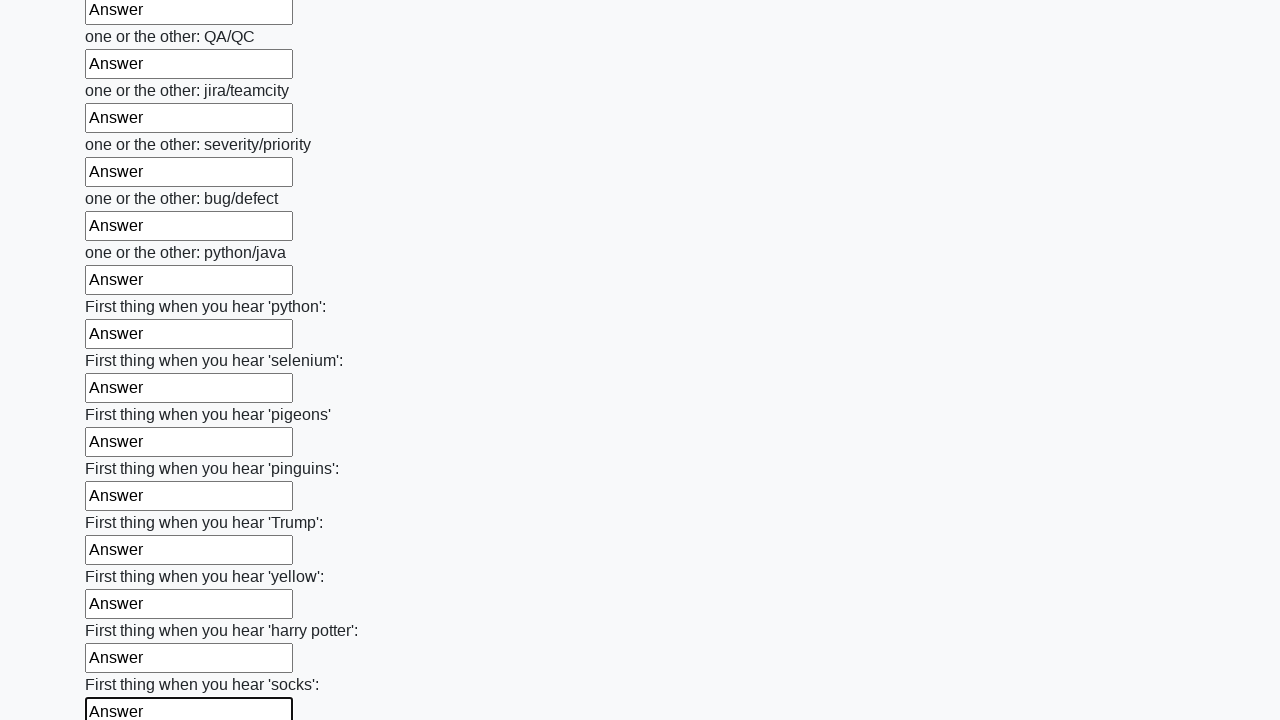

Clicked the submit button to submit the form at (123, 611) on button.btn
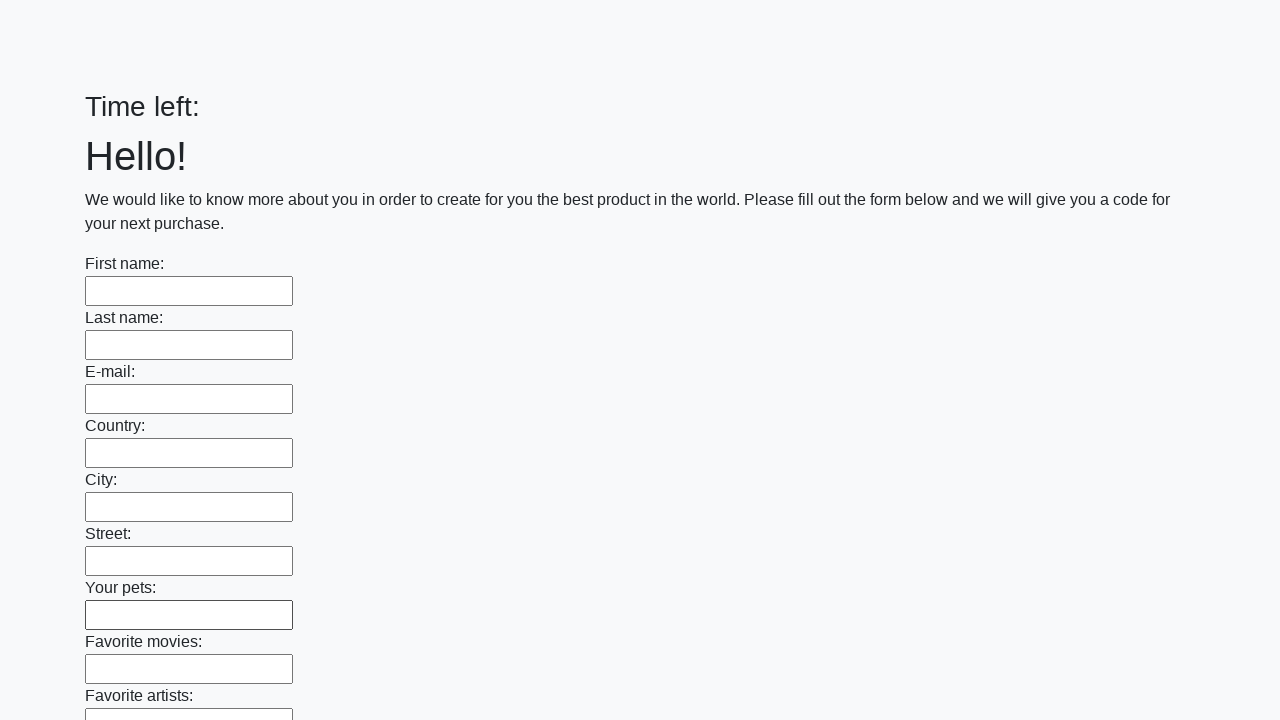

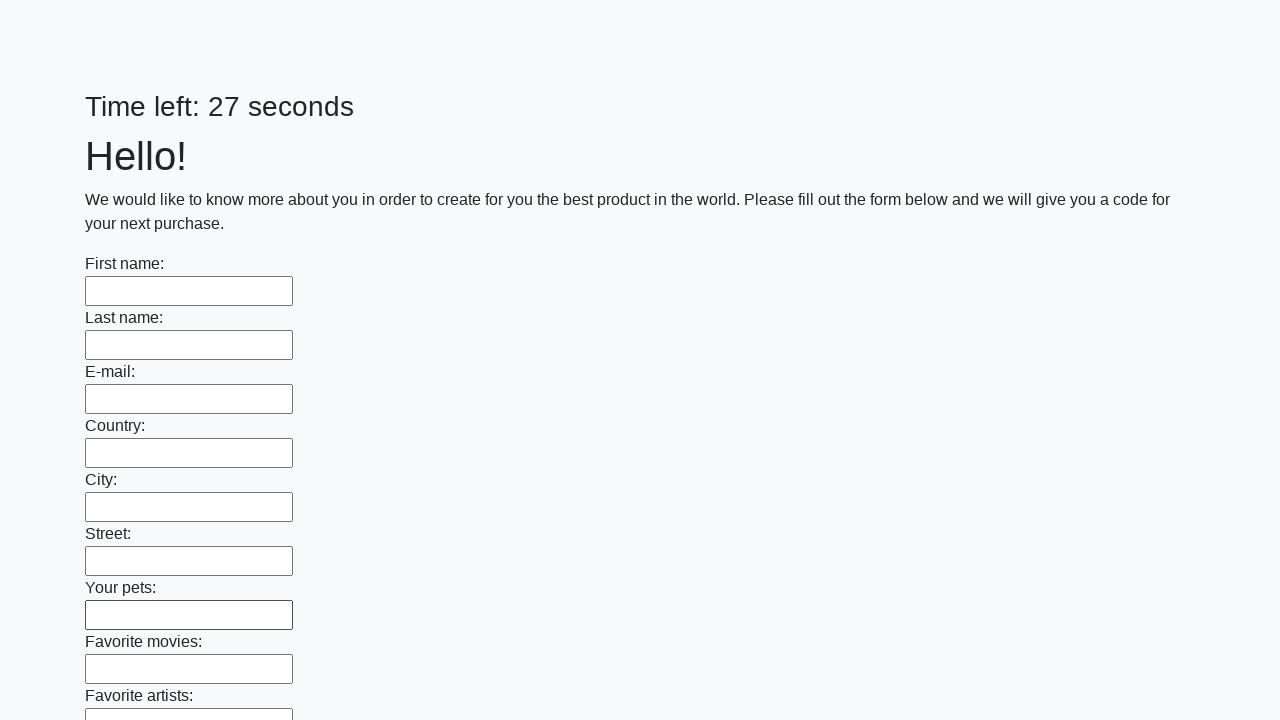